Tests jQuery UI datepicker functionality by navigating to a specific date (June 22, 2022) using the calendar navigation controls

Starting URL: https://jqueryui.com/datepicker/

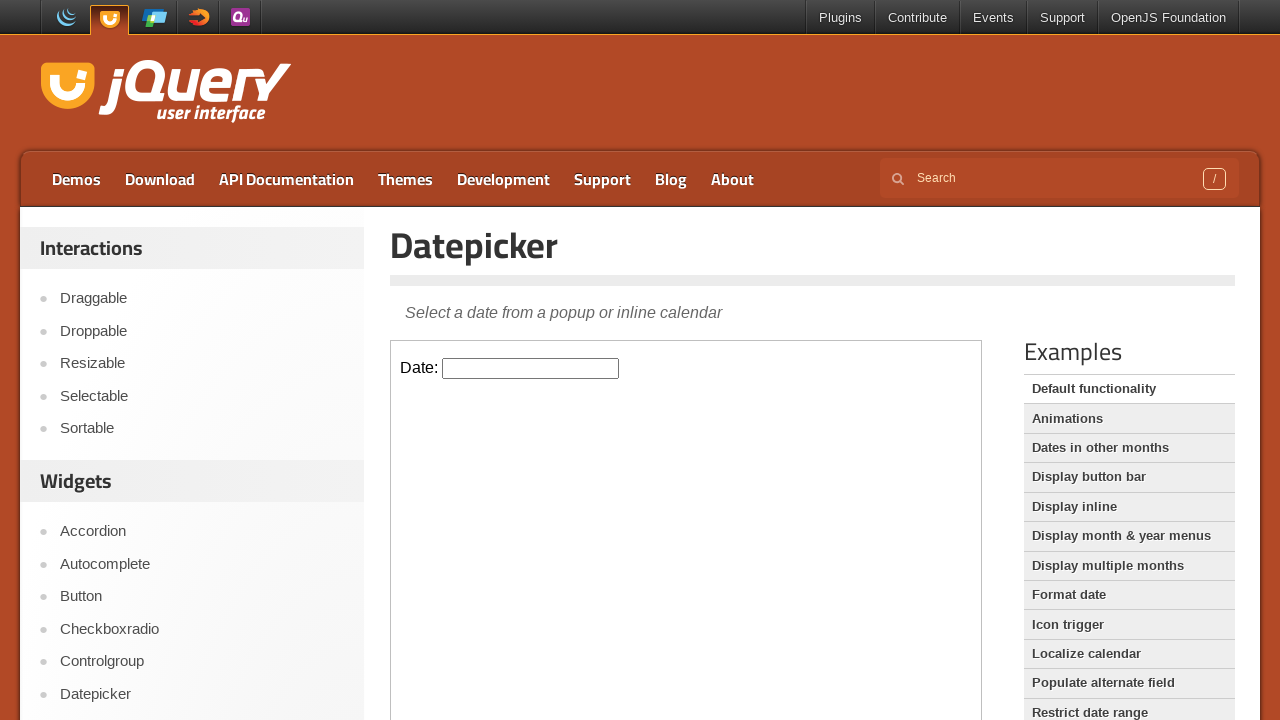

Located iframe containing datepicker demo
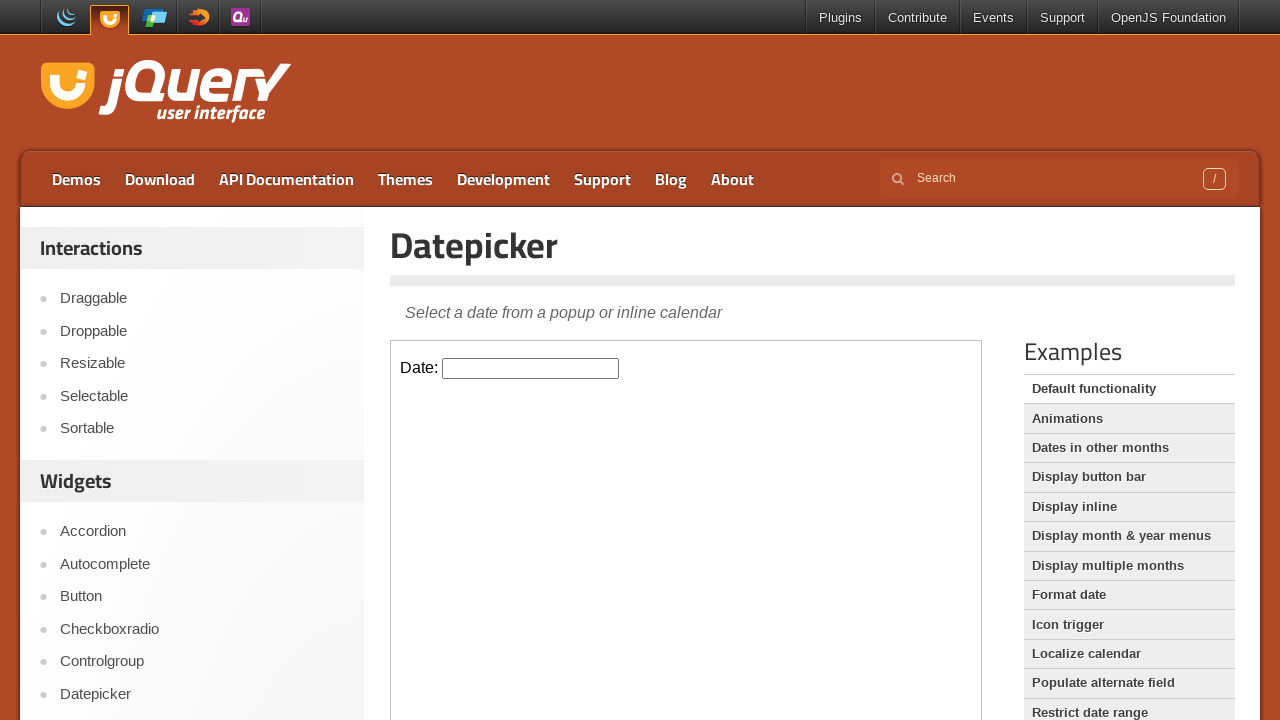

Clicked datepicker input to open calendar at (531, 368) on iframe >> nth=0 >> internal:control=enter-frame >> #datepicker
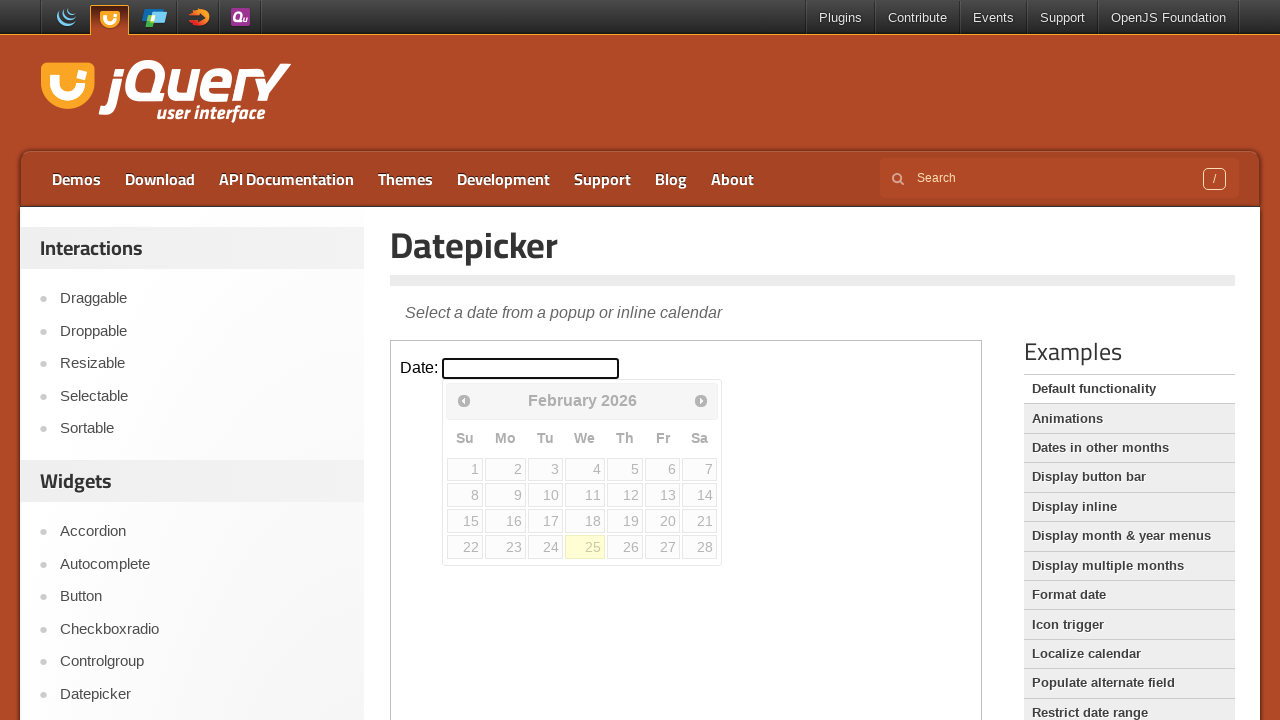

Retrieved current calendar date: February 2026
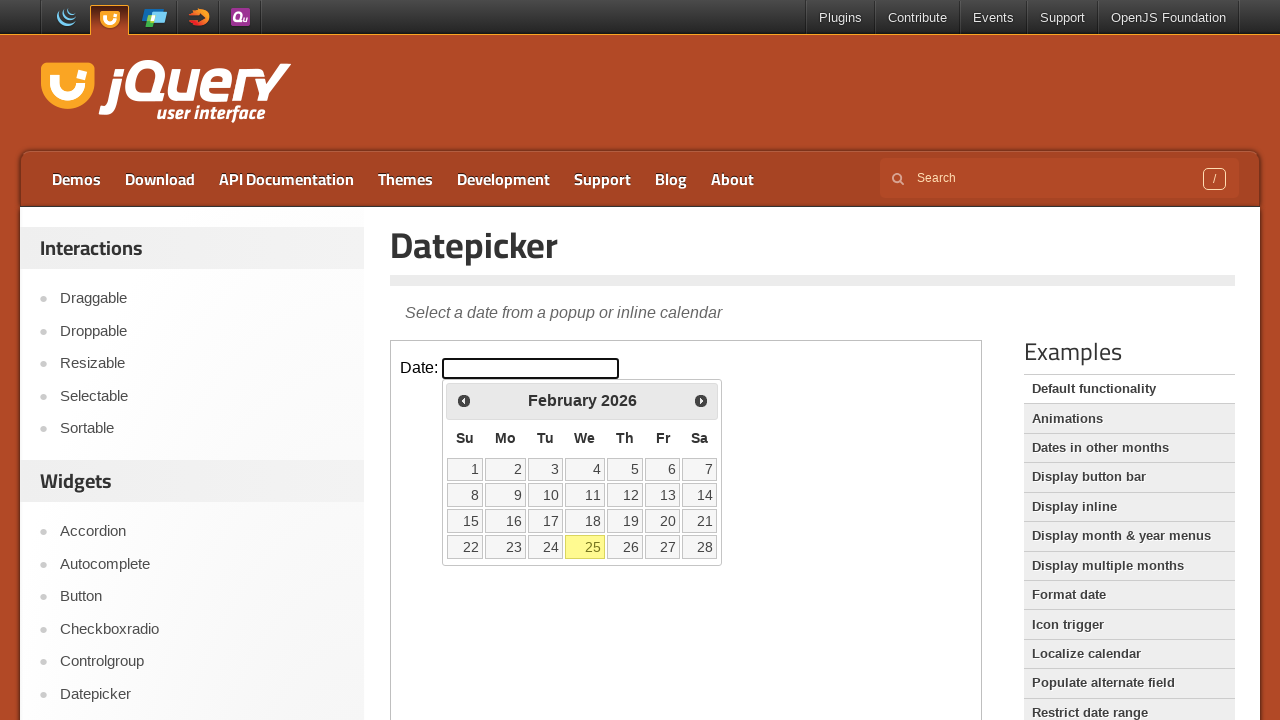

Clicked previous month button to navigate backwards at (464, 400) on iframe >> nth=0 >> internal:control=enter-frame >> .ui-icon.ui-icon-circle-trian
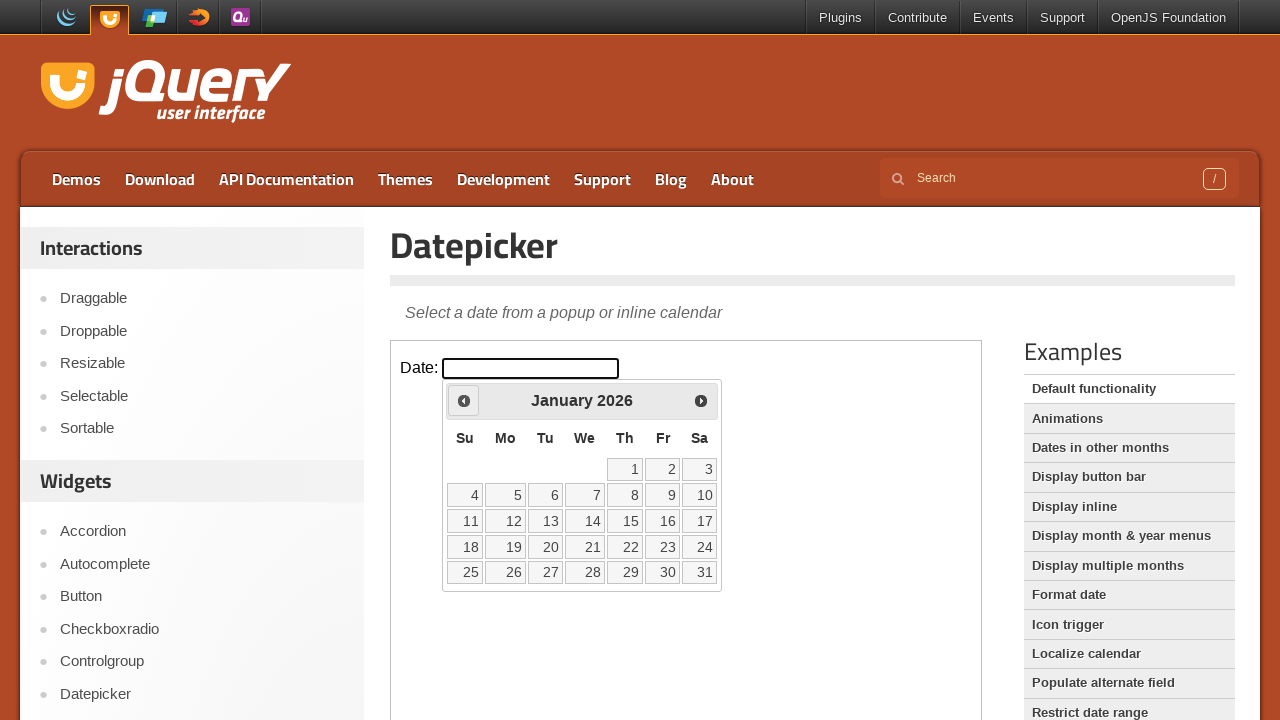

Retrieved current calendar date: January 2026
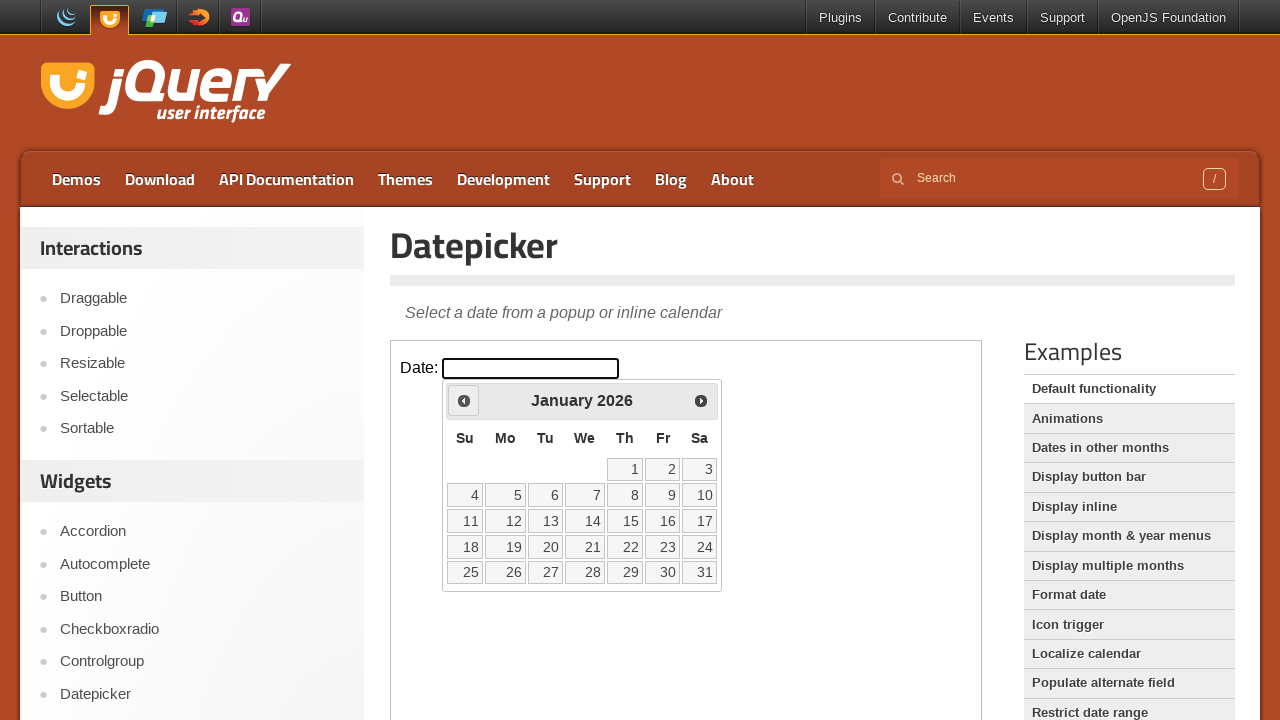

Clicked previous month button to navigate backwards at (464, 400) on iframe >> nth=0 >> internal:control=enter-frame >> .ui-icon.ui-icon-circle-trian
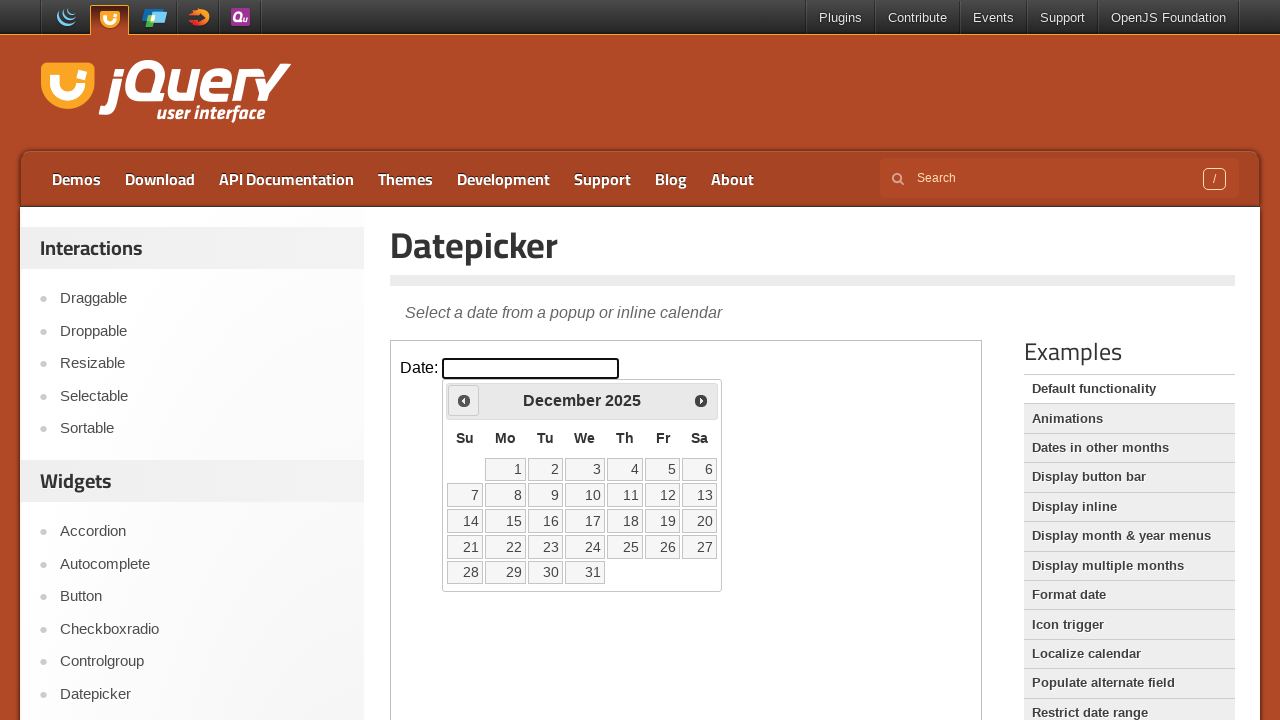

Retrieved current calendar date: December 2025
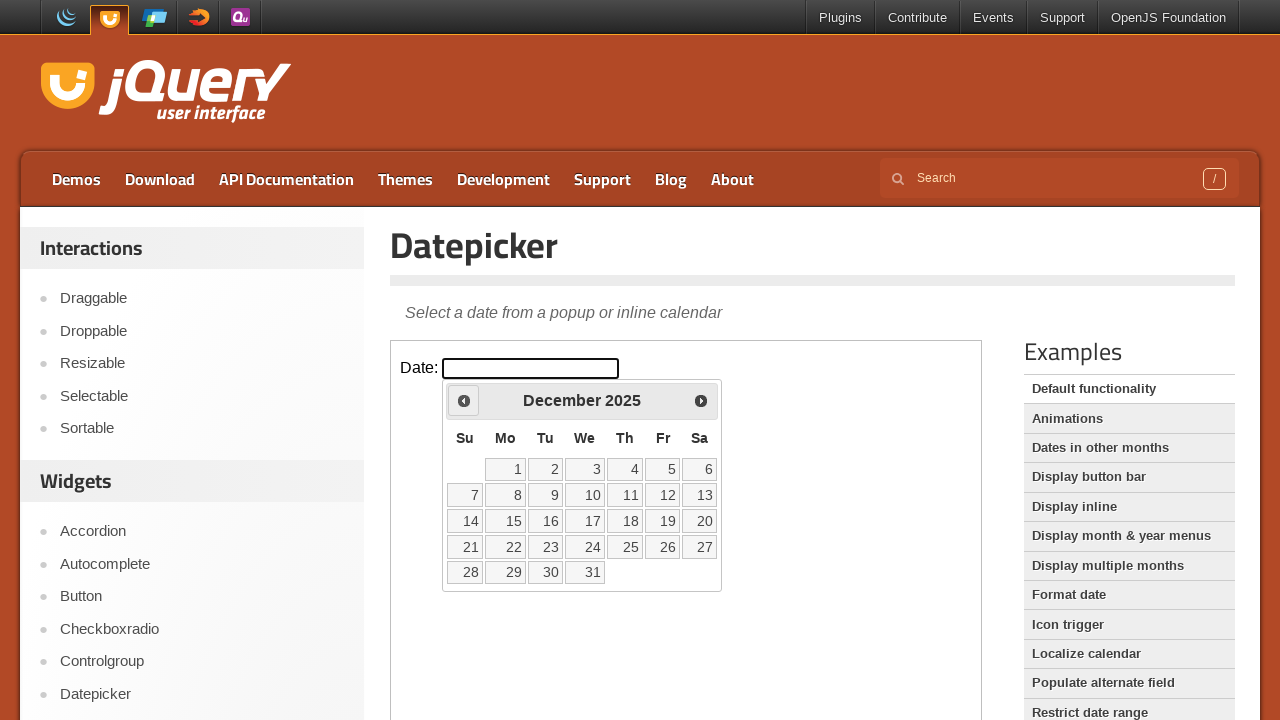

Clicked previous month button to navigate backwards at (464, 400) on iframe >> nth=0 >> internal:control=enter-frame >> .ui-icon.ui-icon-circle-trian
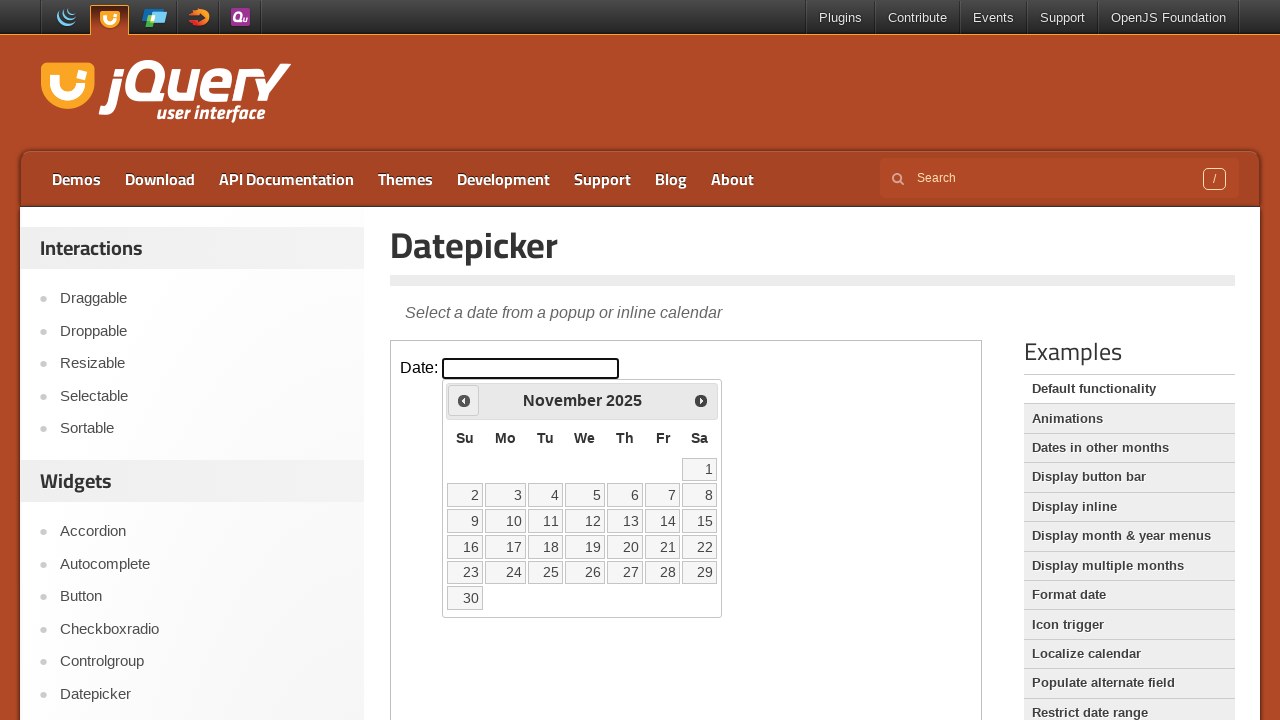

Retrieved current calendar date: November 2025
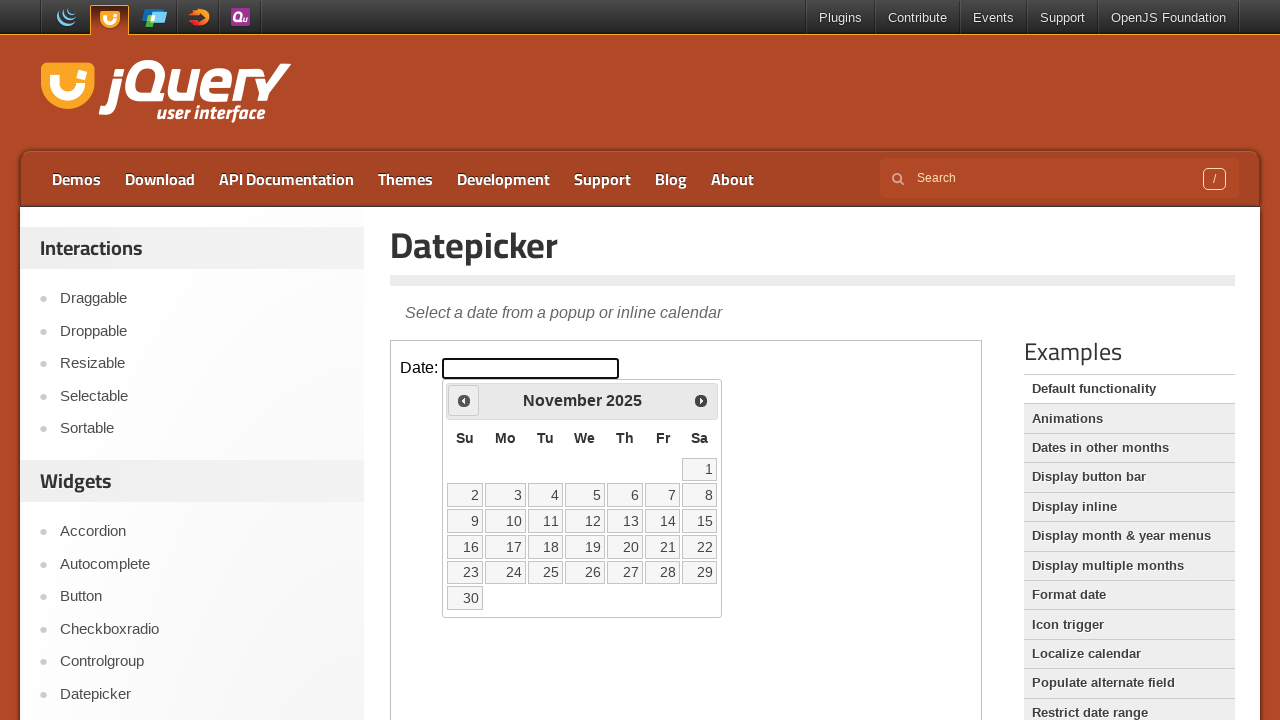

Clicked previous month button to navigate backwards at (464, 400) on iframe >> nth=0 >> internal:control=enter-frame >> .ui-icon.ui-icon-circle-trian
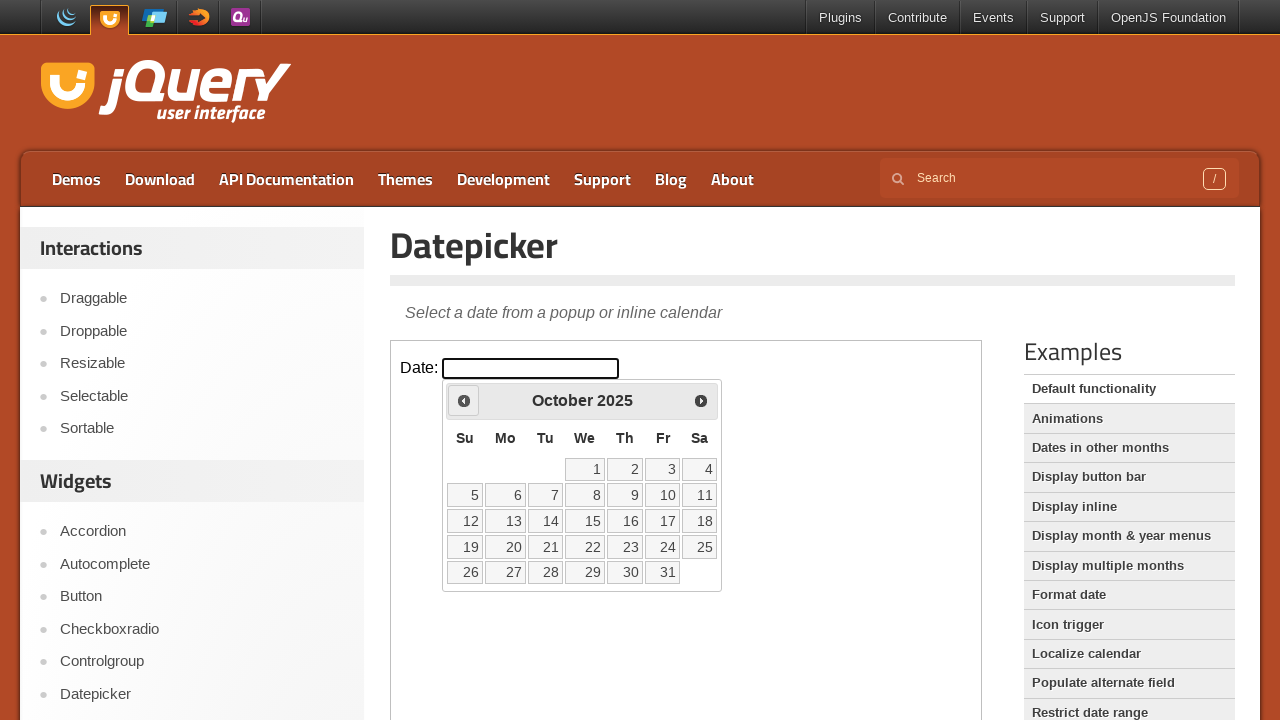

Retrieved current calendar date: October 2025
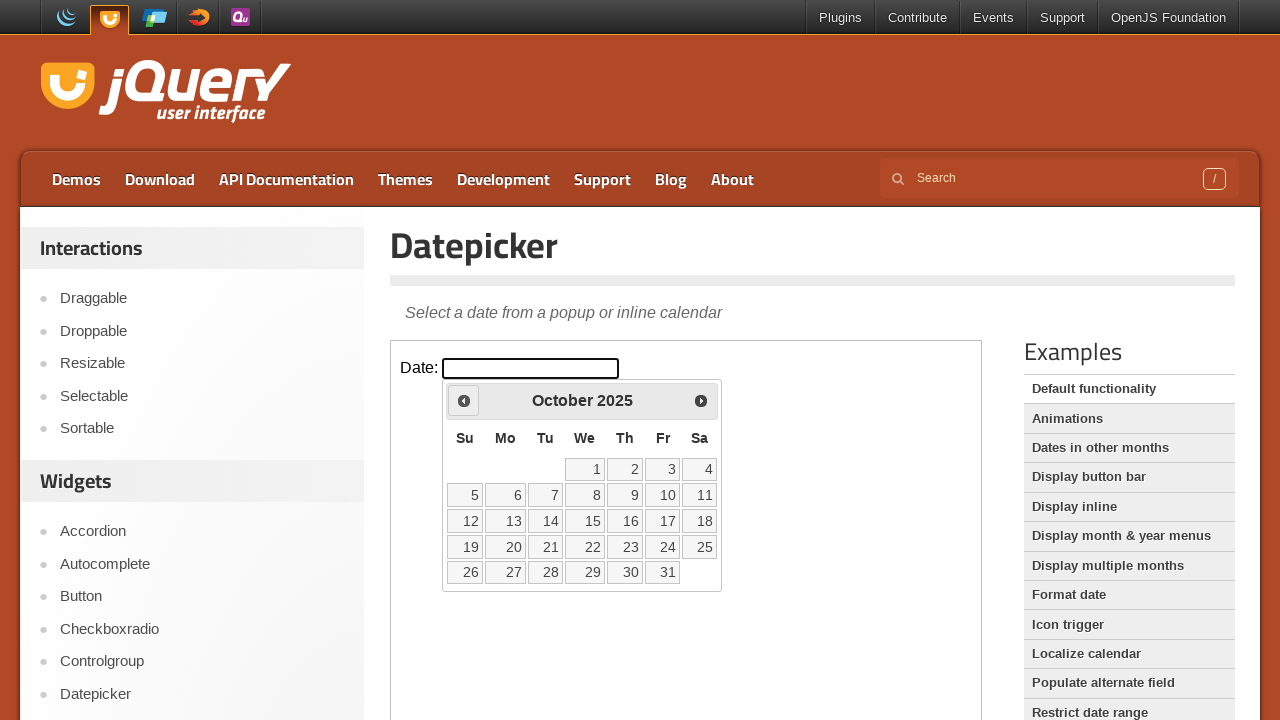

Clicked previous month button to navigate backwards at (464, 400) on iframe >> nth=0 >> internal:control=enter-frame >> .ui-icon.ui-icon-circle-trian
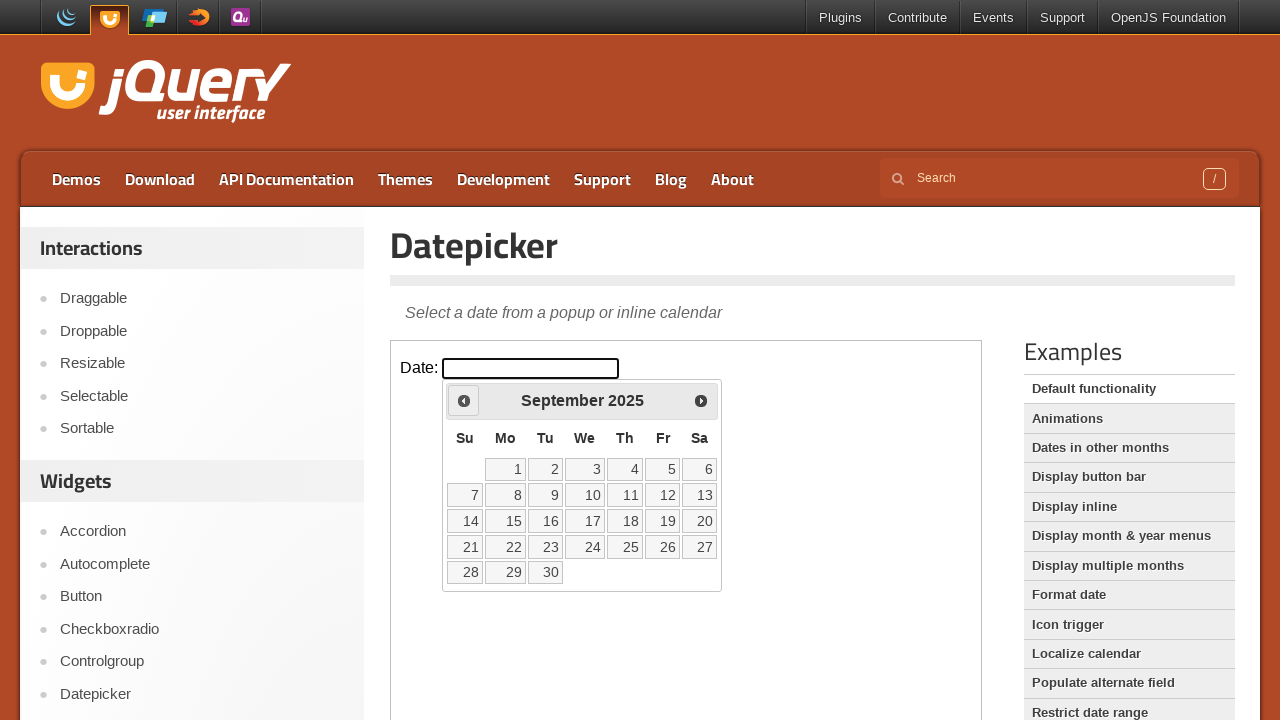

Retrieved current calendar date: September 2025
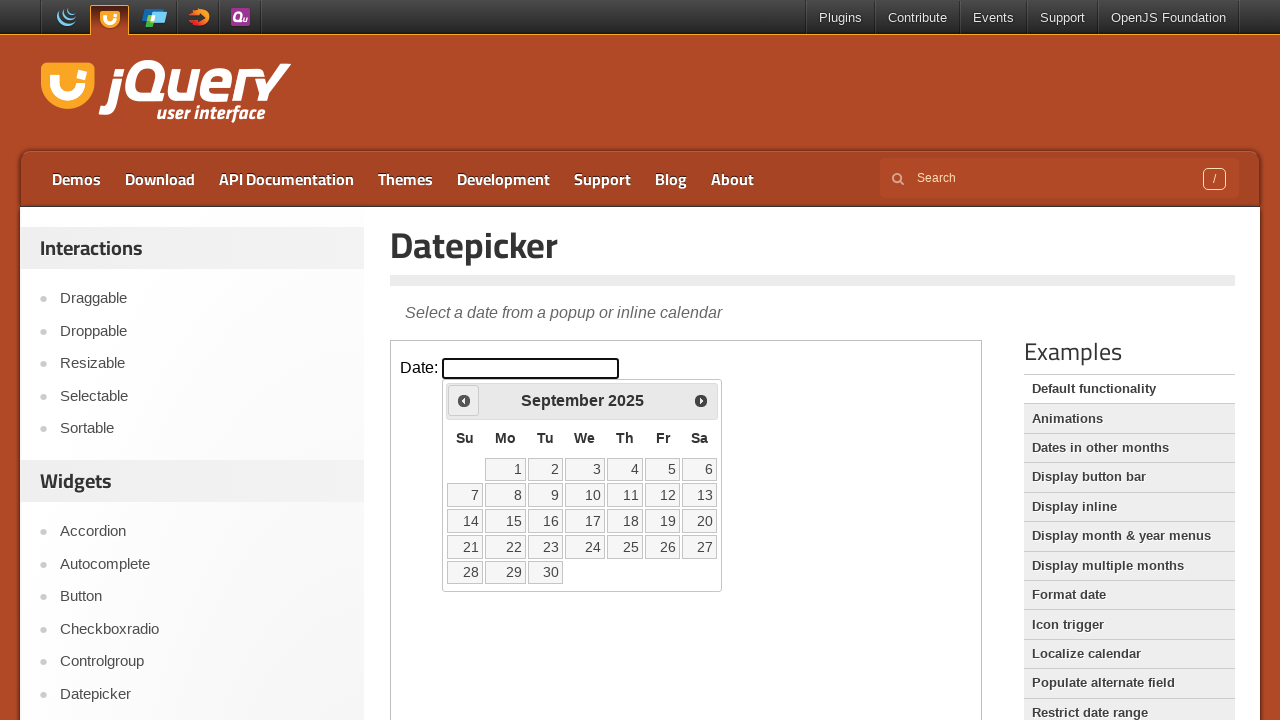

Clicked previous month button to navigate backwards at (464, 400) on iframe >> nth=0 >> internal:control=enter-frame >> .ui-icon.ui-icon-circle-trian
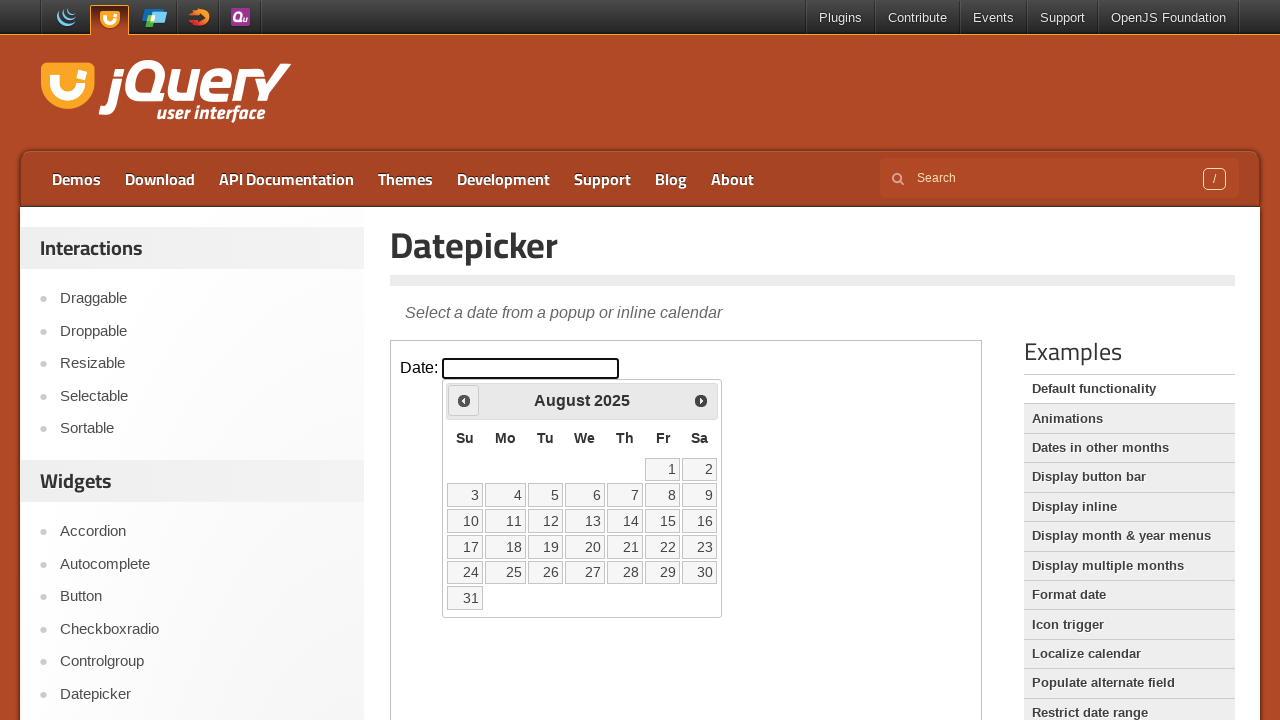

Retrieved current calendar date: August 2025
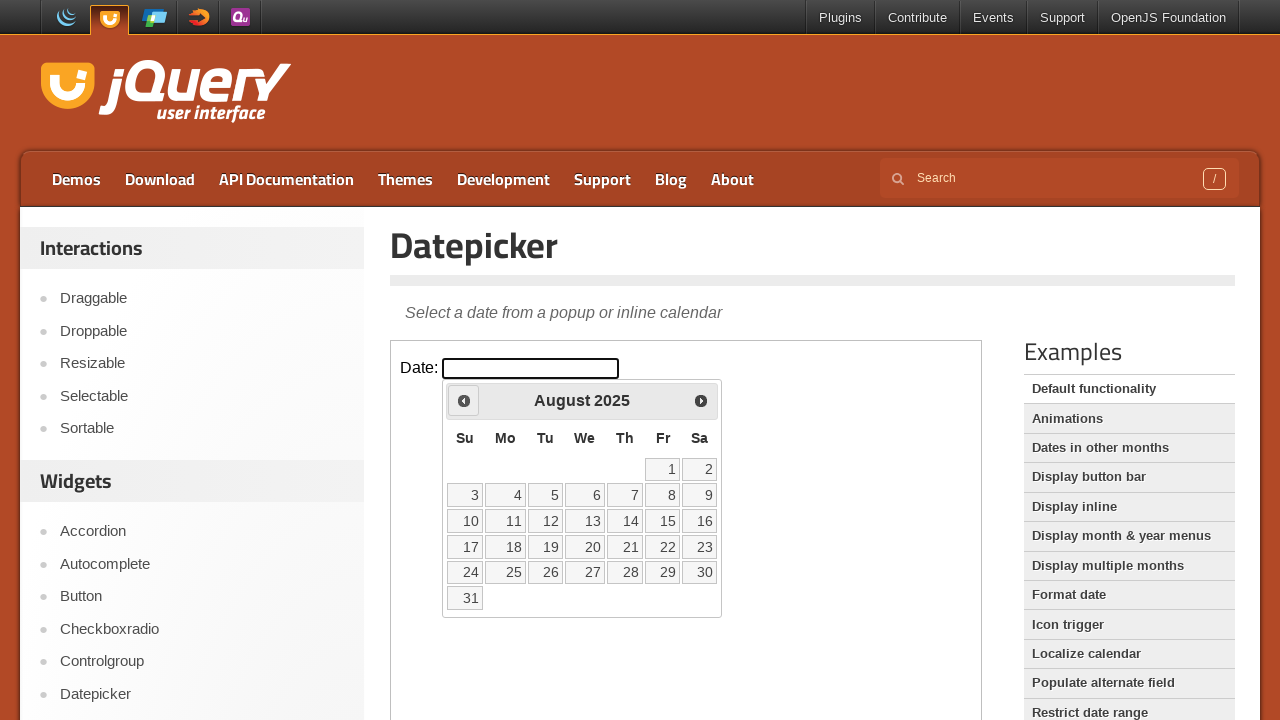

Clicked previous month button to navigate backwards at (464, 400) on iframe >> nth=0 >> internal:control=enter-frame >> .ui-icon.ui-icon-circle-trian
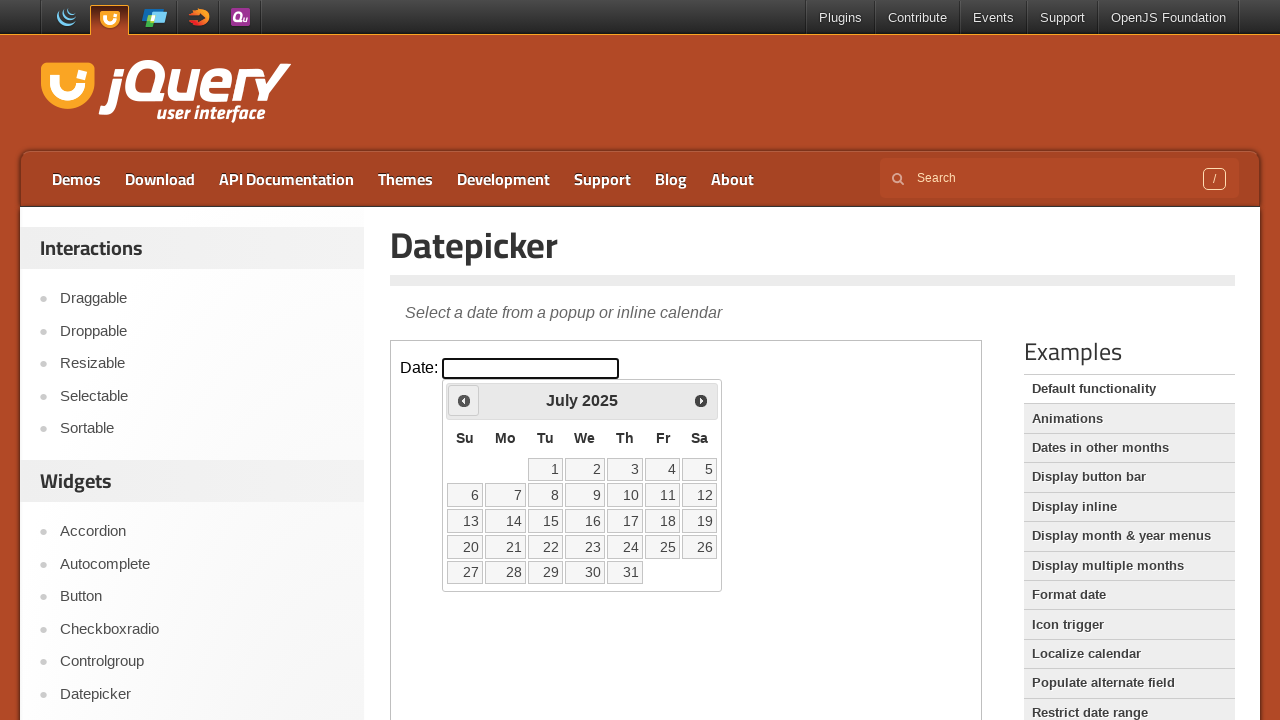

Retrieved current calendar date: July 2025
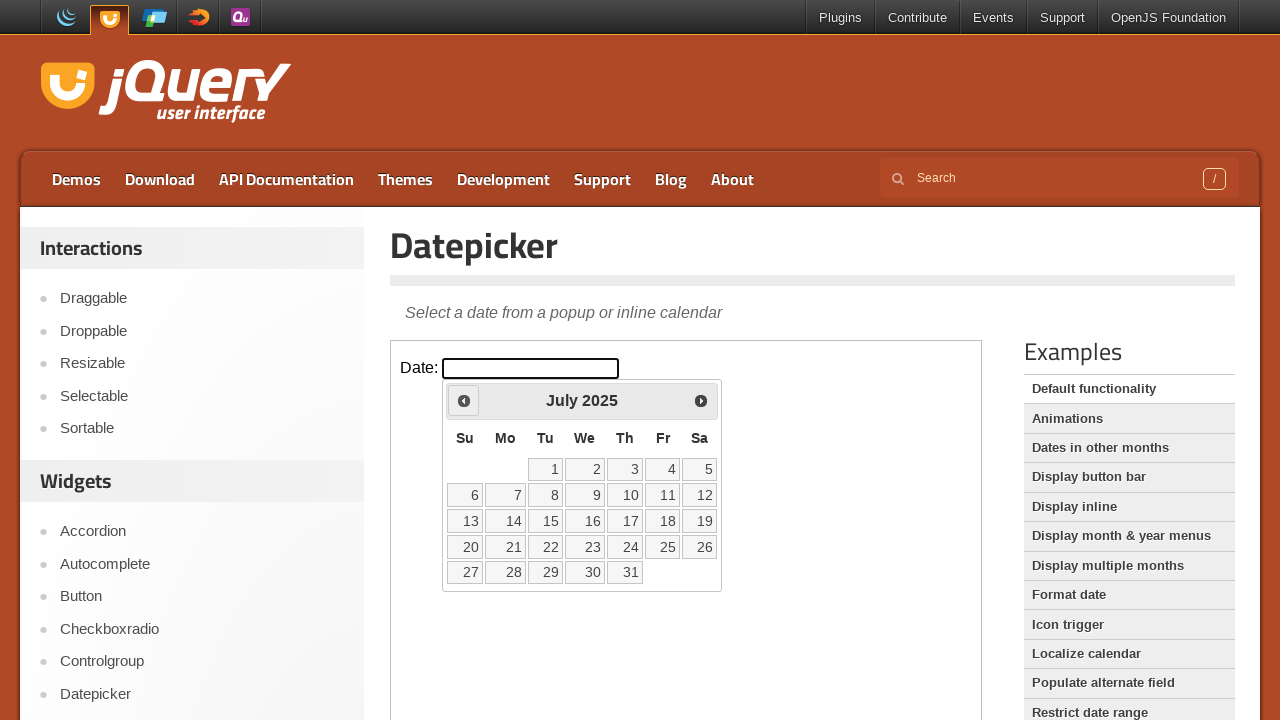

Clicked previous month button to navigate backwards at (464, 400) on iframe >> nth=0 >> internal:control=enter-frame >> .ui-icon.ui-icon-circle-trian
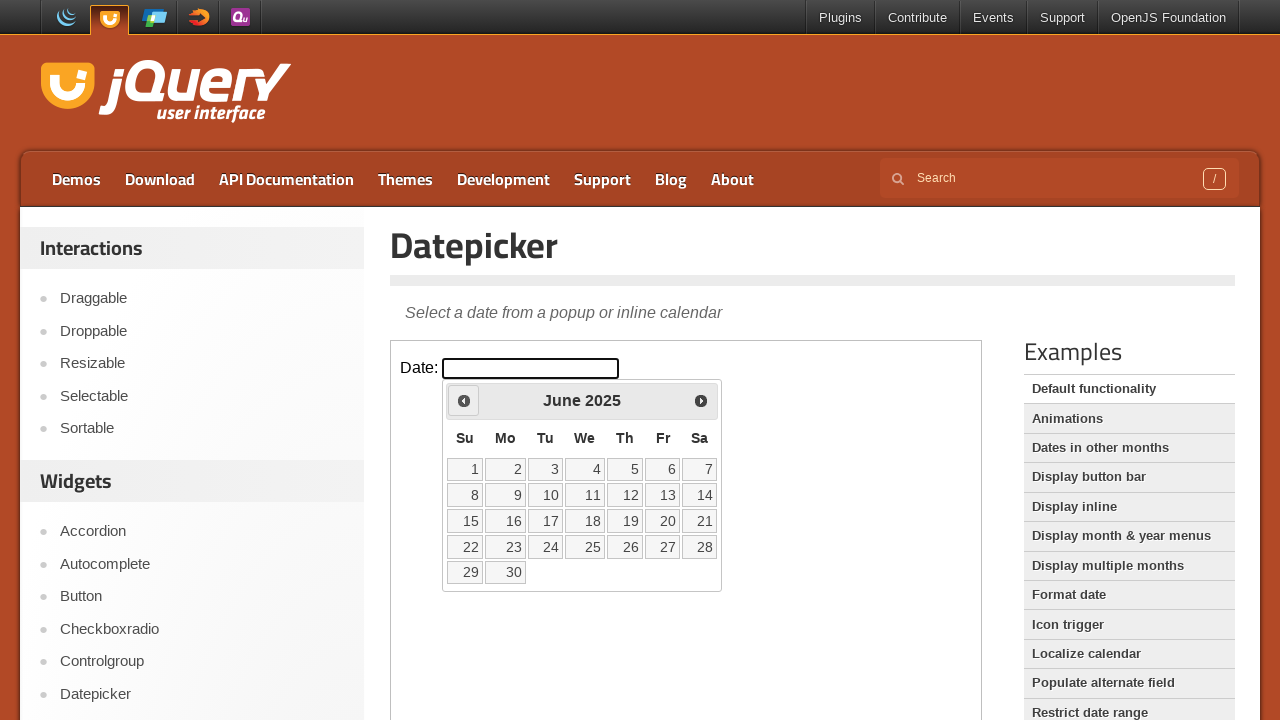

Retrieved current calendar date: June 2025
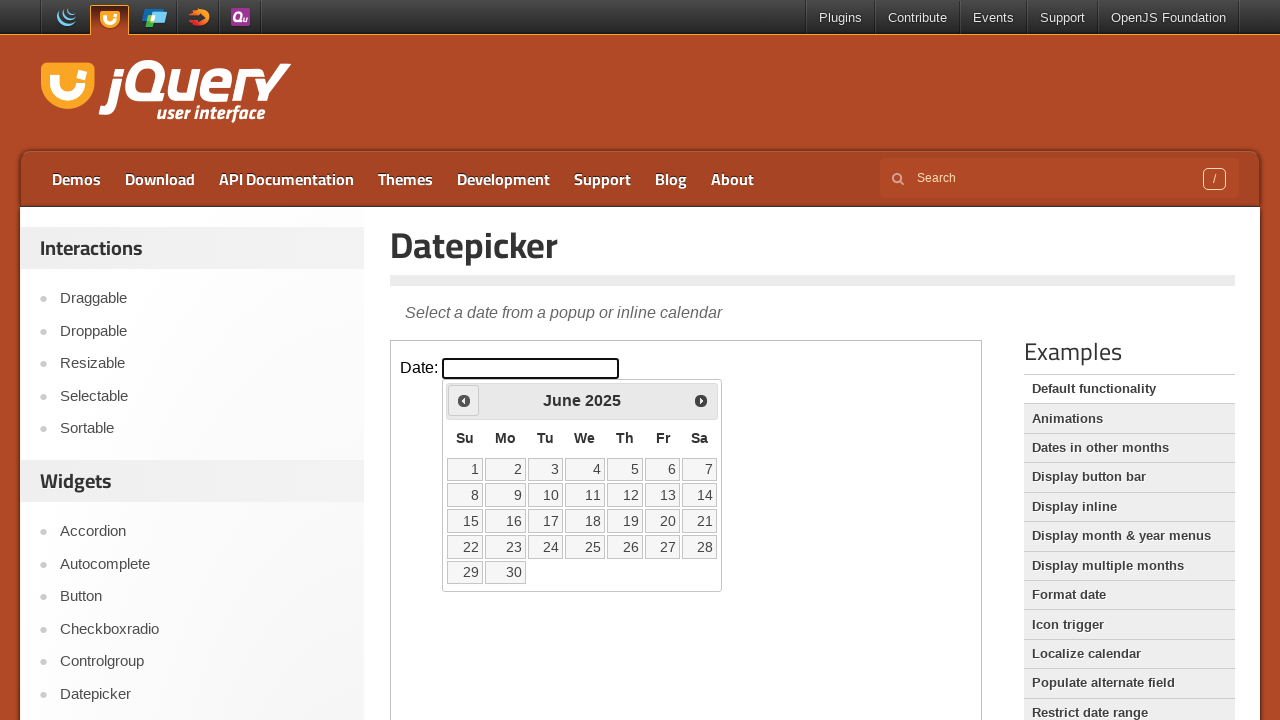

Clicked previous month button to navigate backwards at (464, 400) on iframe >> nth=0 >> internal:control=enter-frame >> .ui-icon.ui-icon-circle-trian
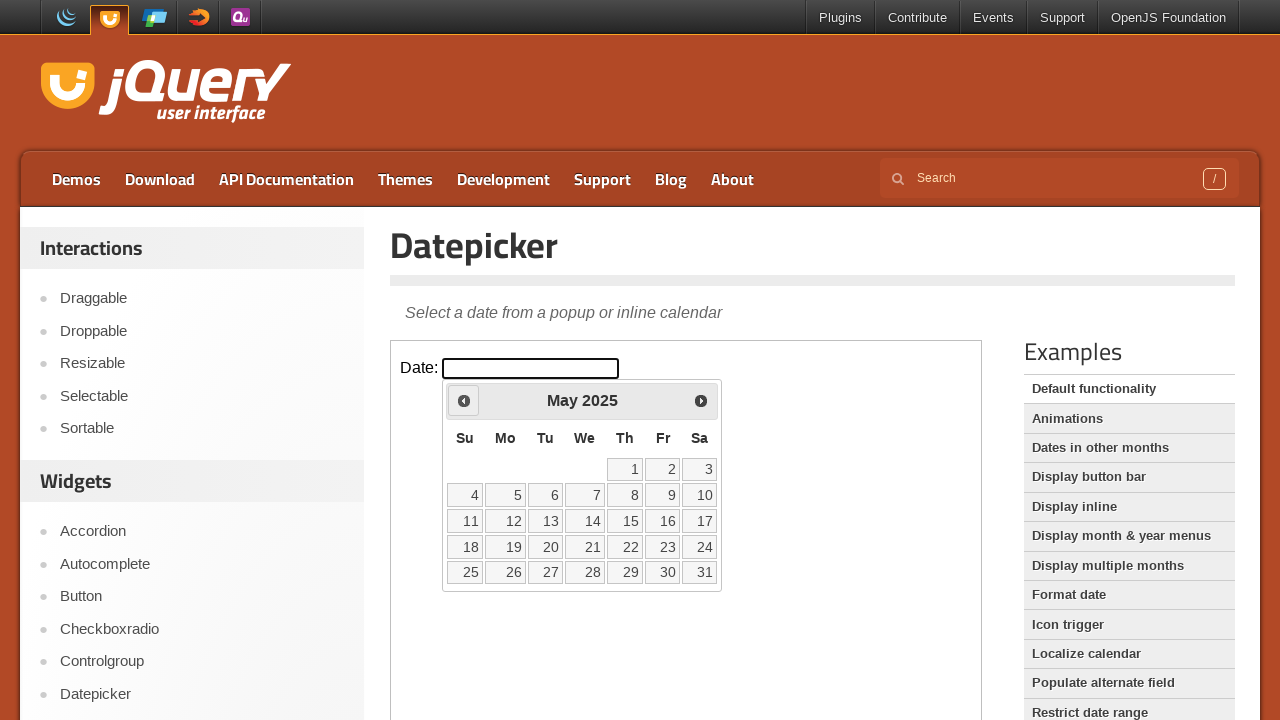

Retrieved current calendar date: May 2025
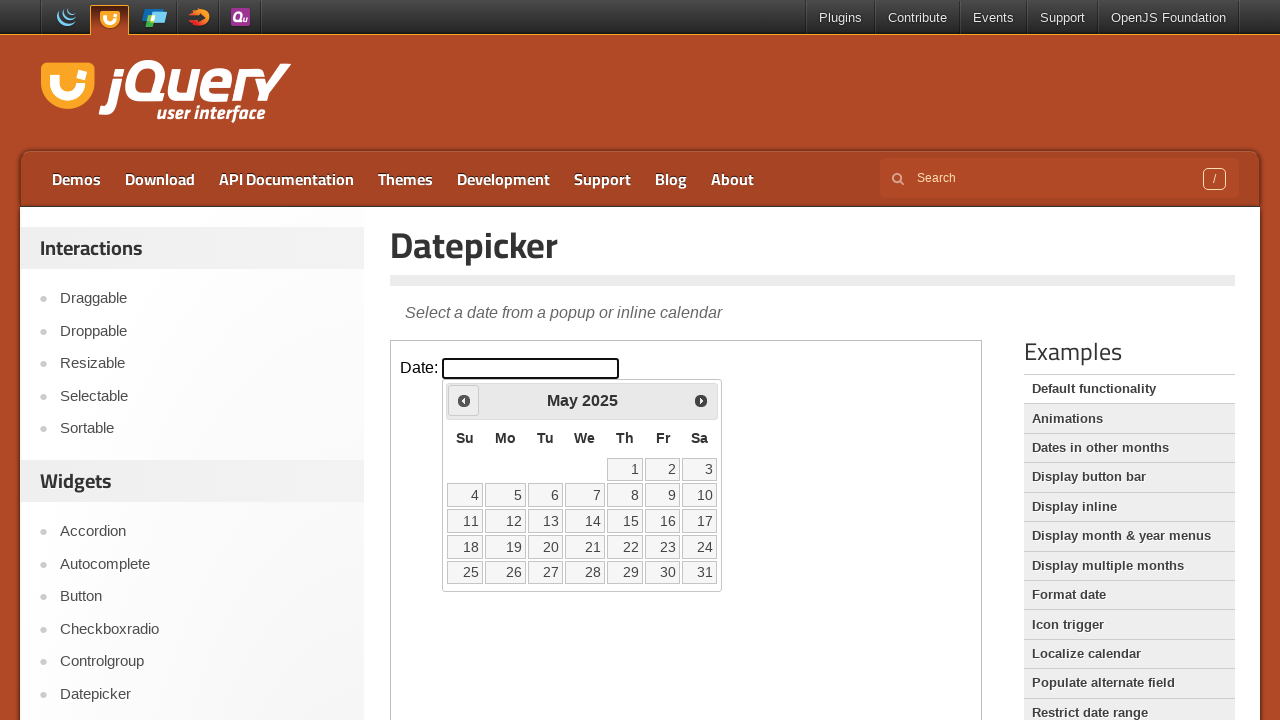

Clicked previous month button to navigate backwards at (464, 400) on iframe >> nth=0 >> internal:control=enter-frame >> .ui-icon.ui-icon-circle-trian
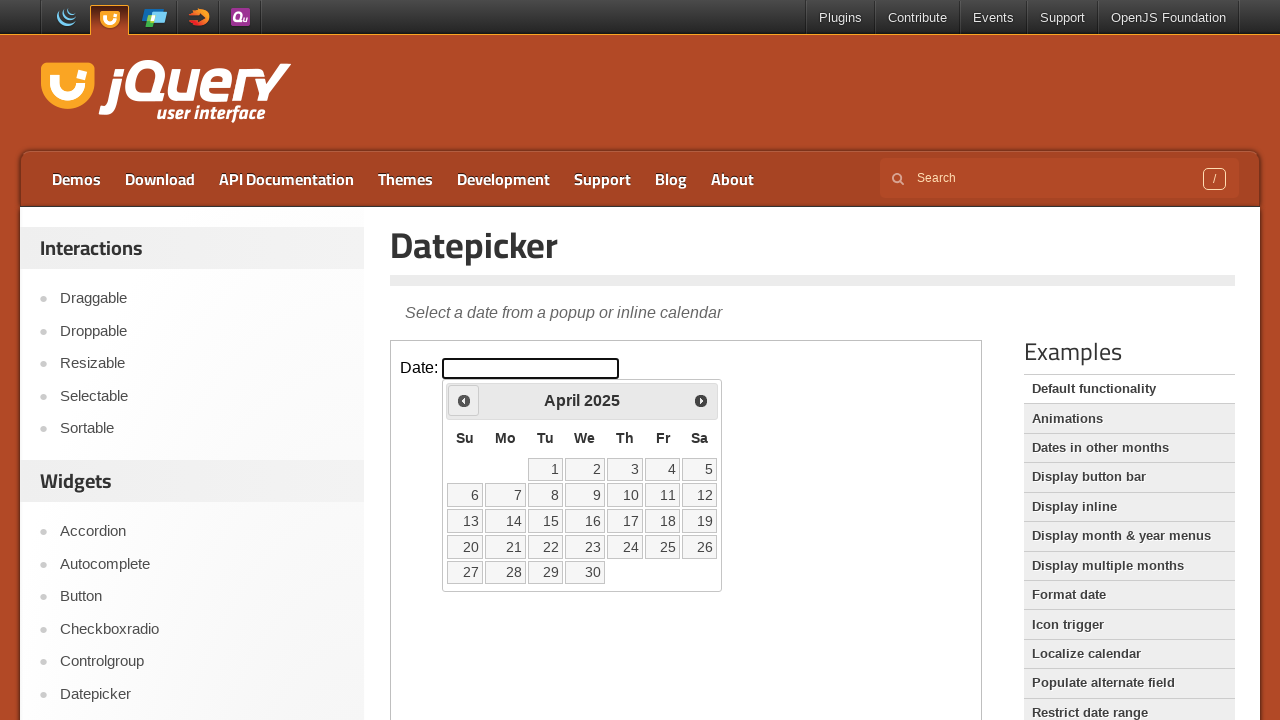

Retrieved current calendar date: April 2025
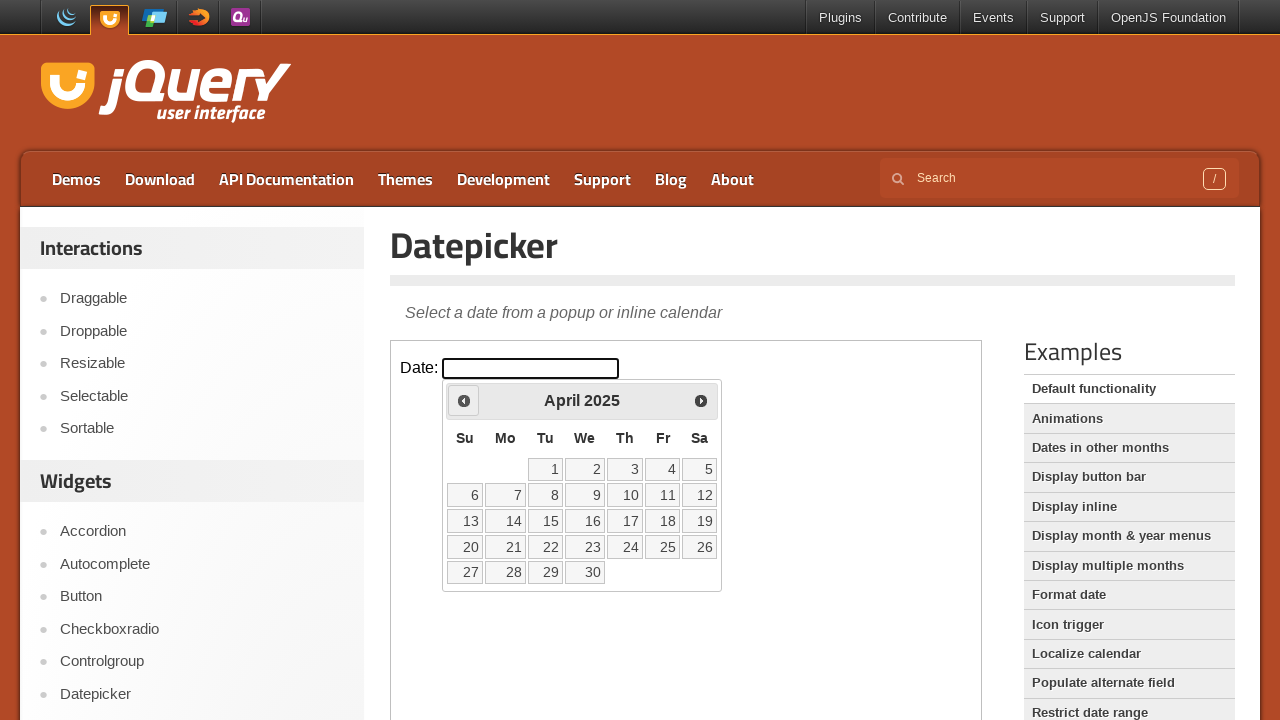

Clicked previous month button to navigate backwards at (464, 400) on iframe >> nth=0 >> internal:control=enter-frame >> .ui-icon.ui-icon-circle-trian
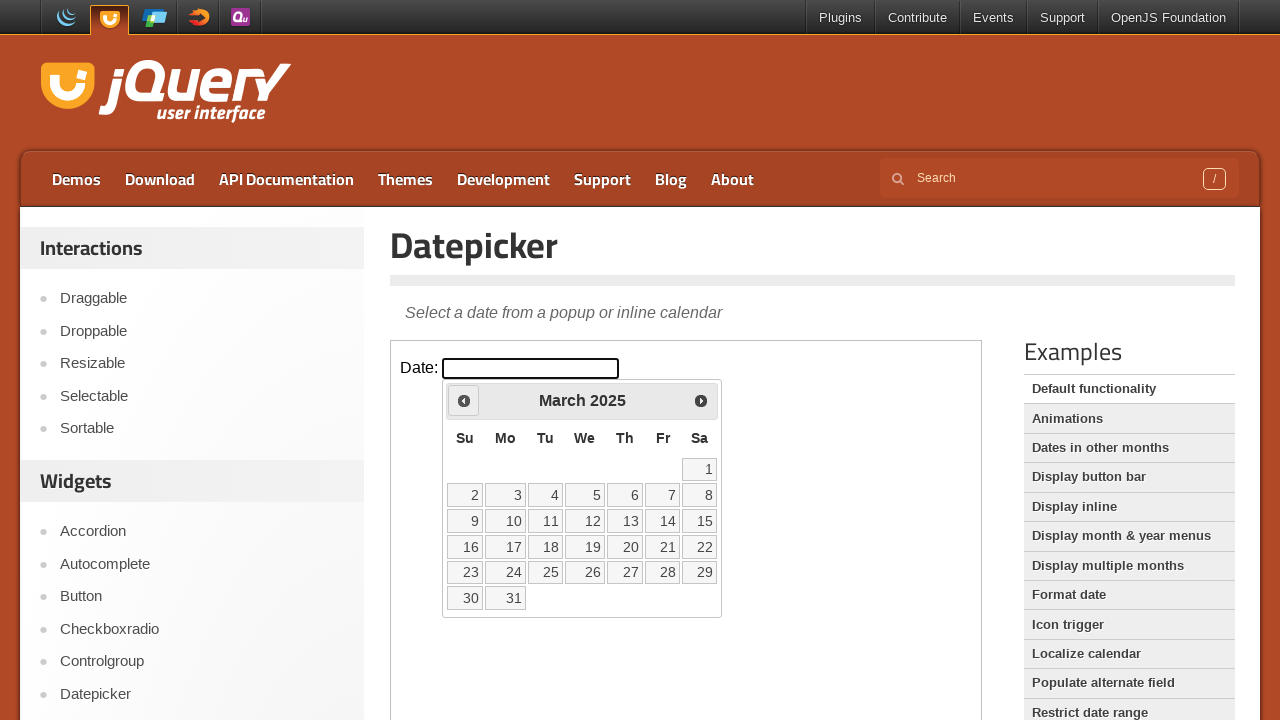

Retrieved current calendar date: March 2025
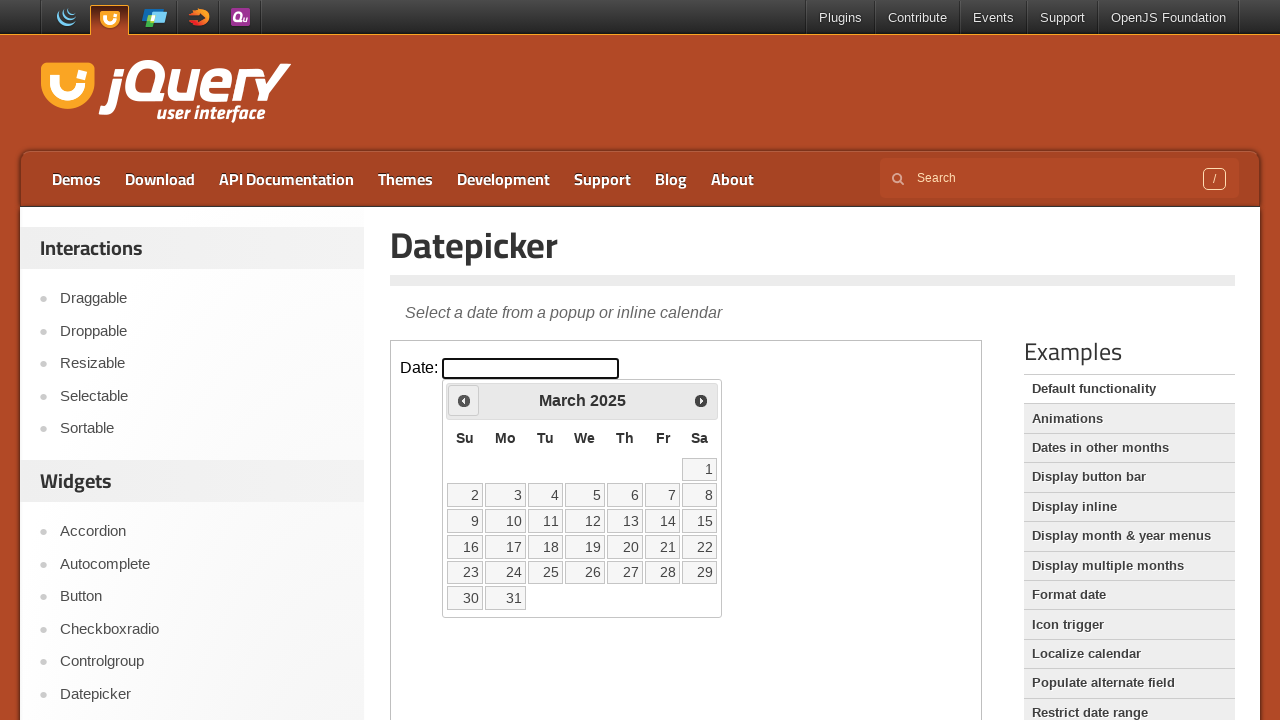

Clicked previous month button to navigate backwards at (464, 400) on iframe >> nth=0 >> internal:control=enter-frame >> .ui-icon.ui-icon-circle-trian
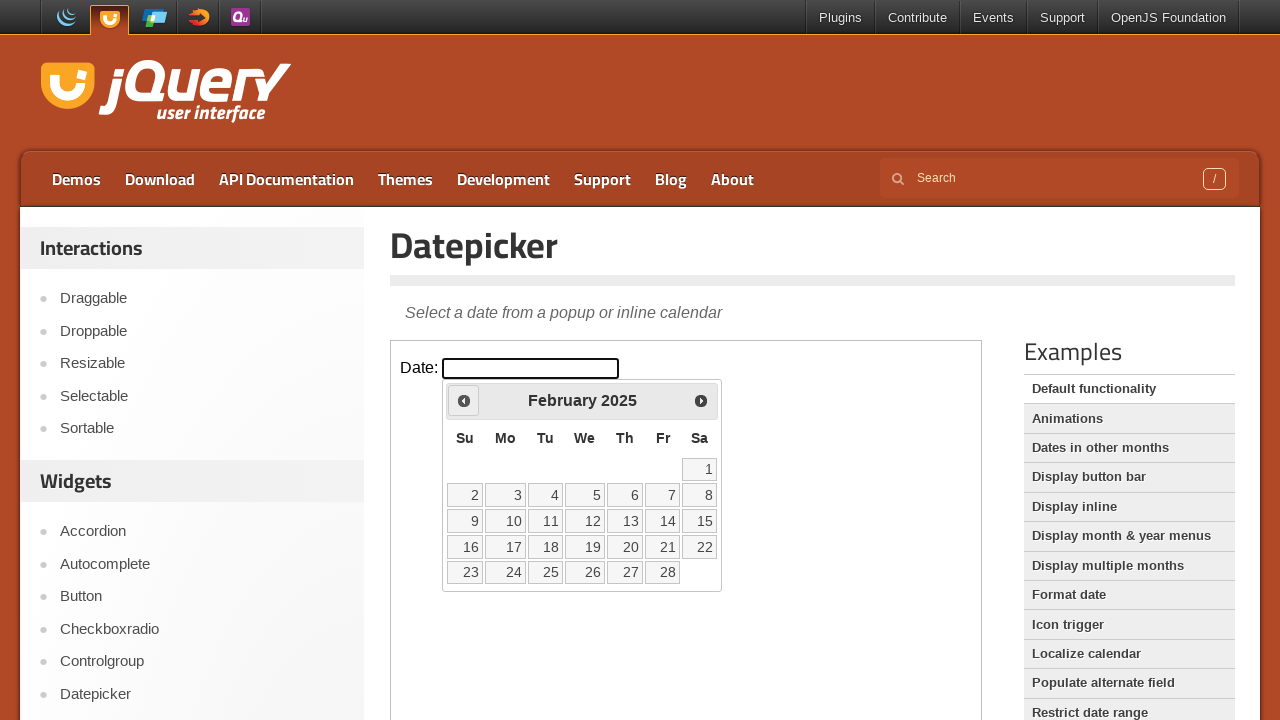

Retrieved current calendar date: February 2025
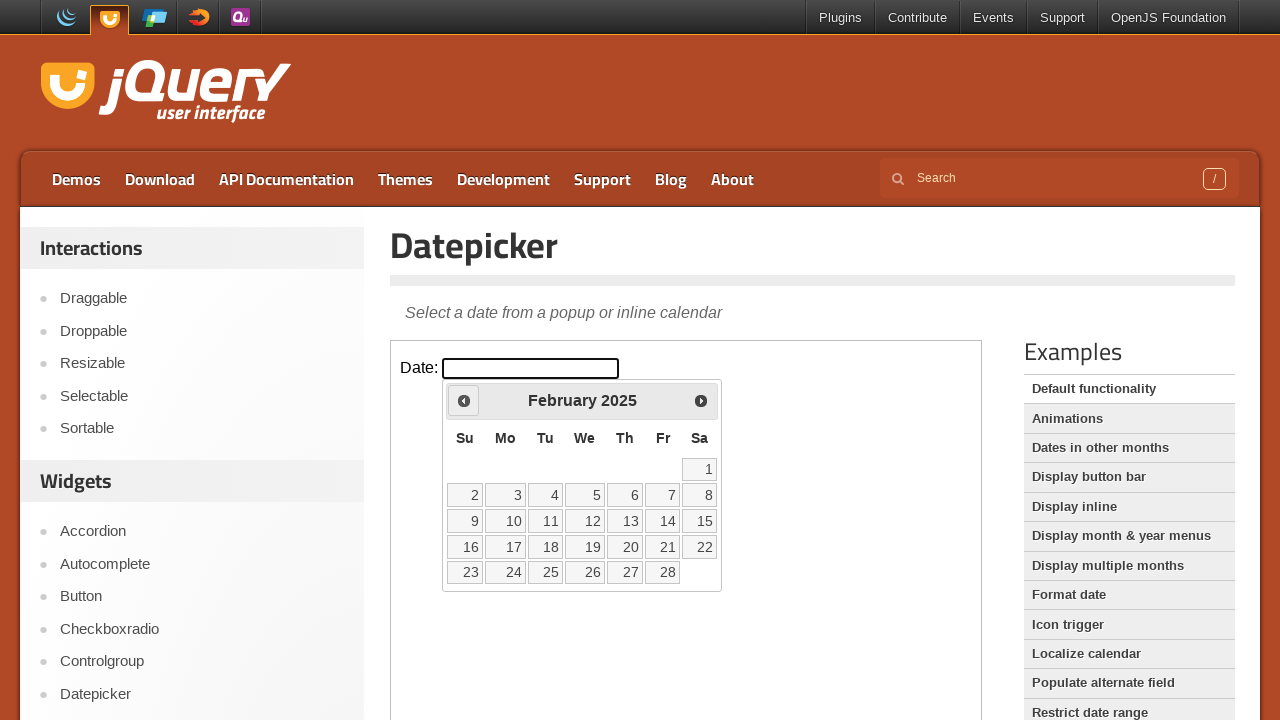

Clicked previous month button to navigate backwards at (464, 400) on iframe >> nth=0 >> internal:control=enter-frame >> .ui-icon.ui-icon-circle-trian
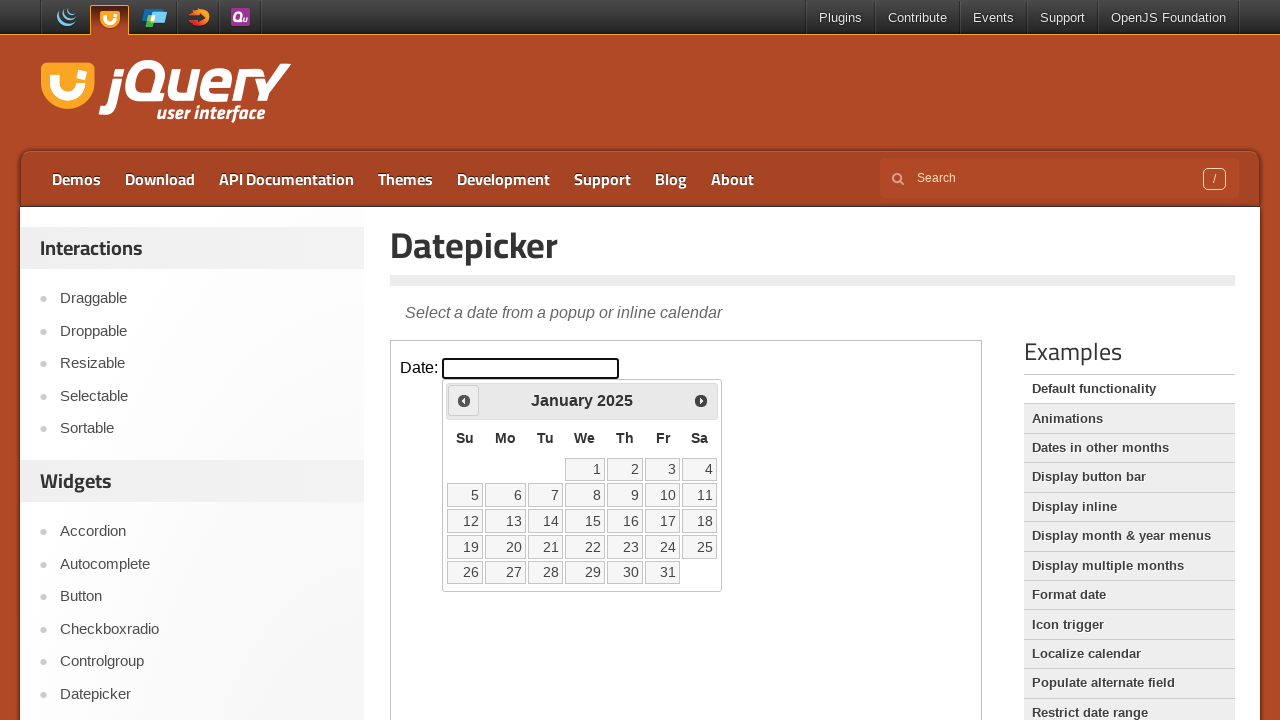

Retrieved current calendar date: January 2025
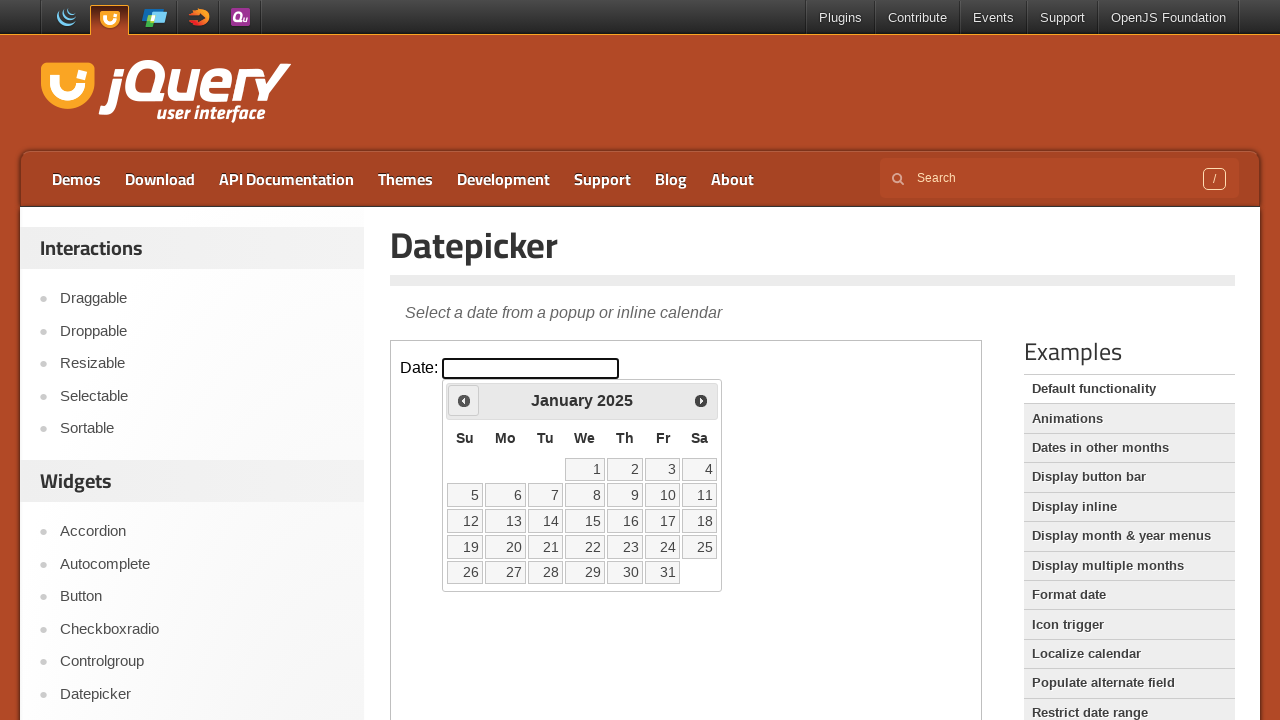

Clicked previous month button to navigate backwards at (464, 400) on iframe >> nth=0 >> internal:control=enter-frame >> .ui-icon.ui-icon-circle-trian
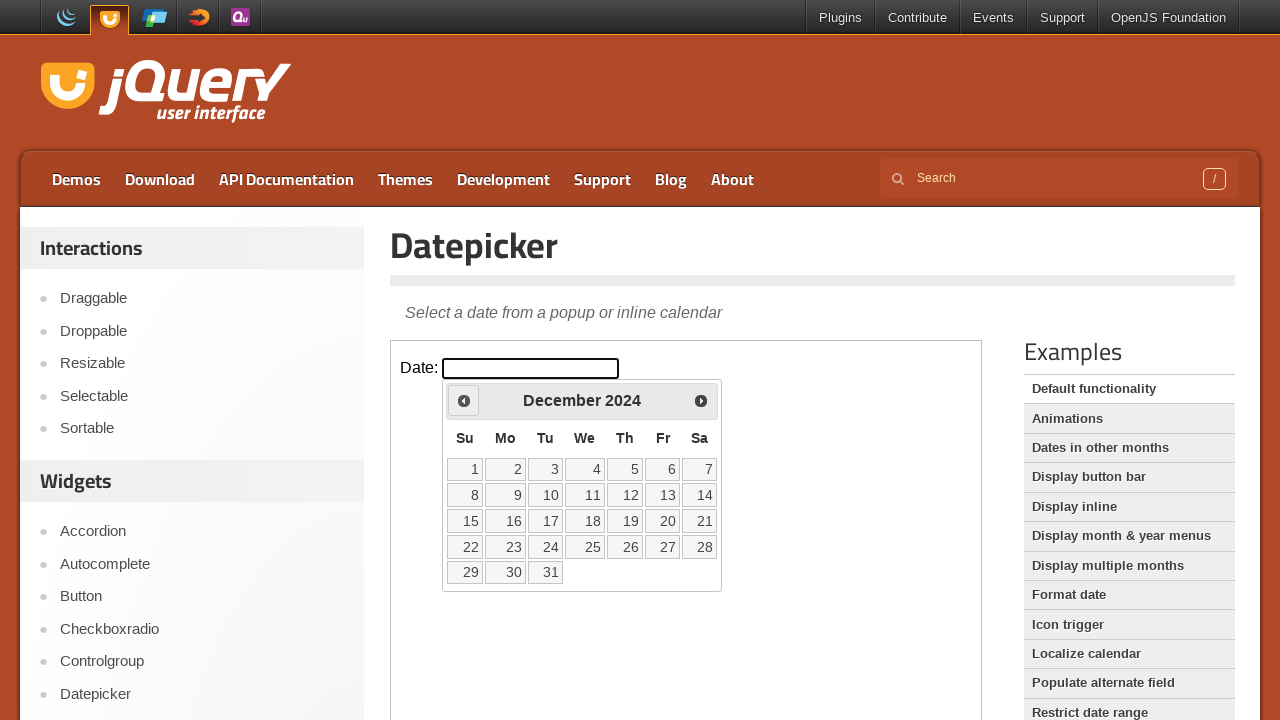

Retrieved current calendar date: December 2024
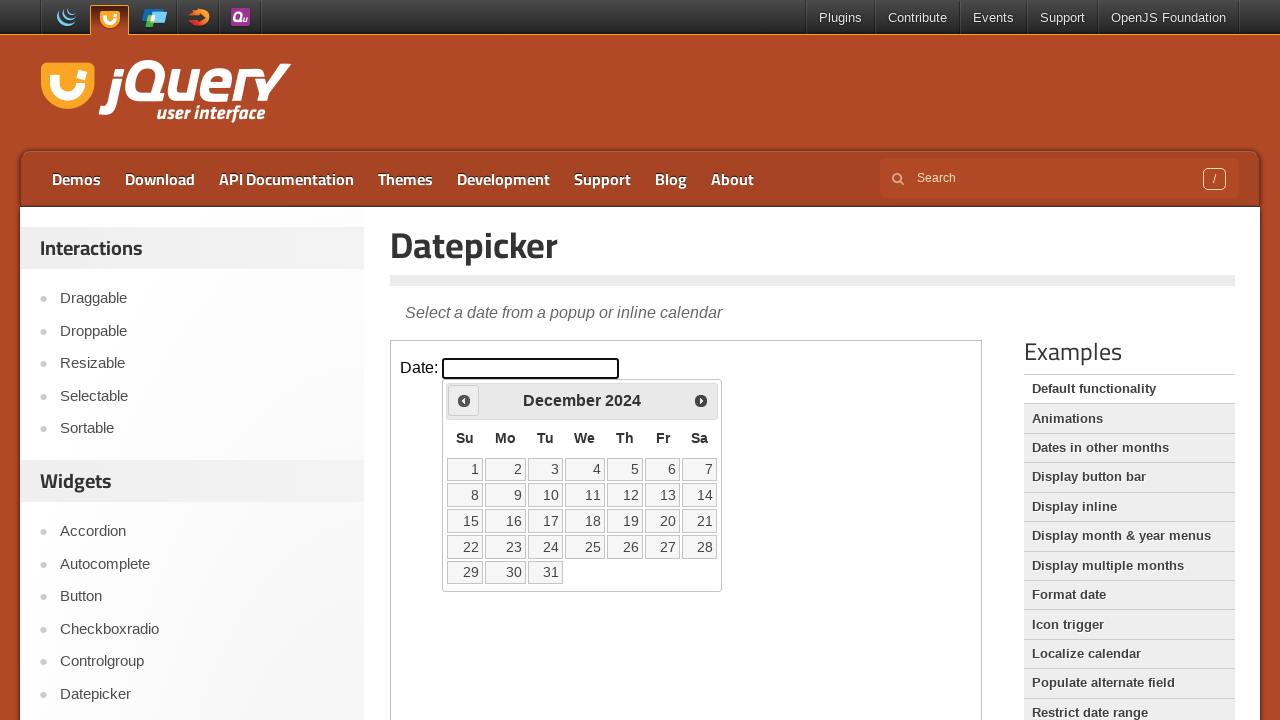

Clicked previous month button to navigate backwards at (464, 400) on iframe >> nth=0 >> internal:control=enter-frame >> .ui-icon.ui-icon-circle-trian
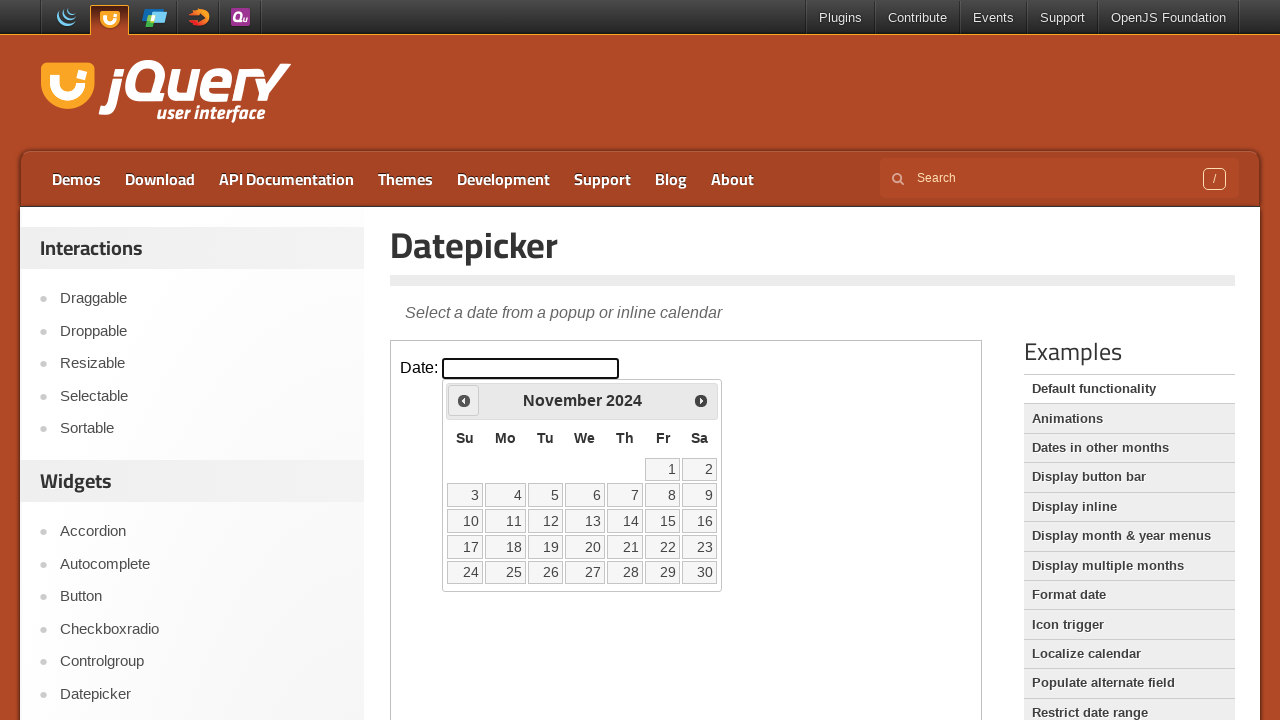

Retrieved current calendar date: November 2024
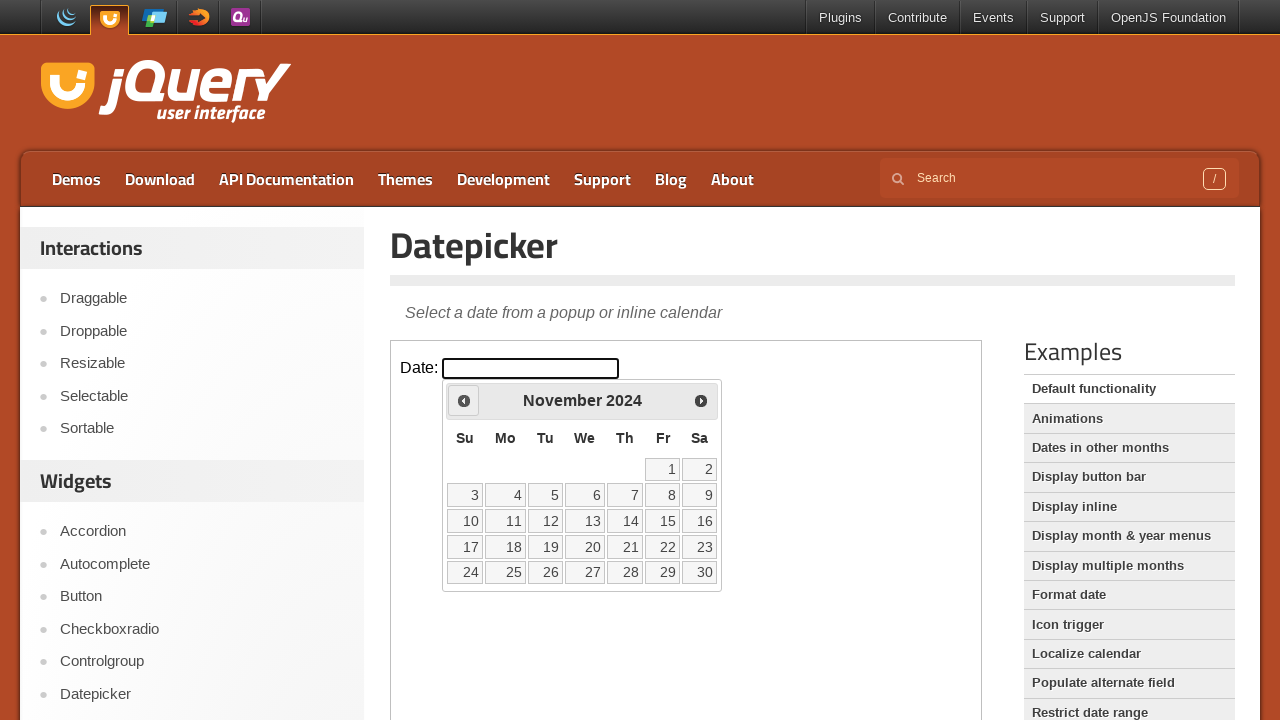

Clicked previous month button to navigate backwards at (464, 400) on iframe >> nth=0 >> internal:control=enter-frame >> .ui-icon.ui-icon-circle-trian
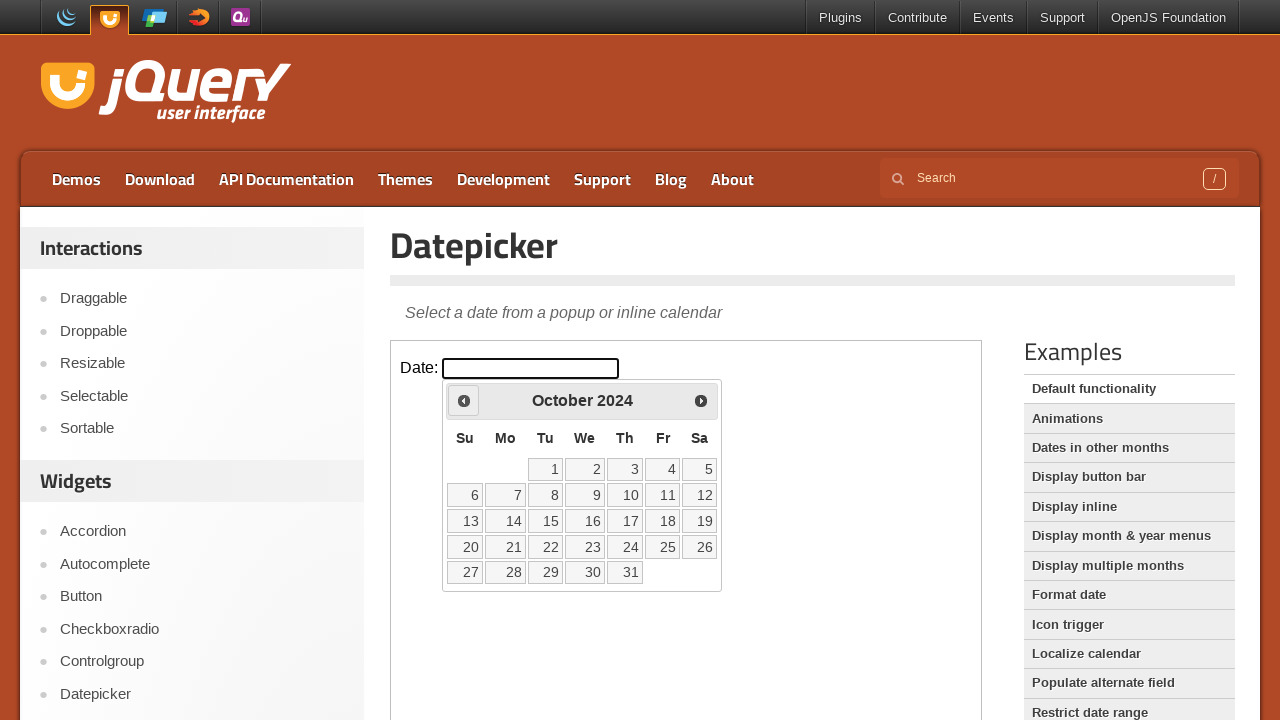

Retrieved current calendar date: October 2024
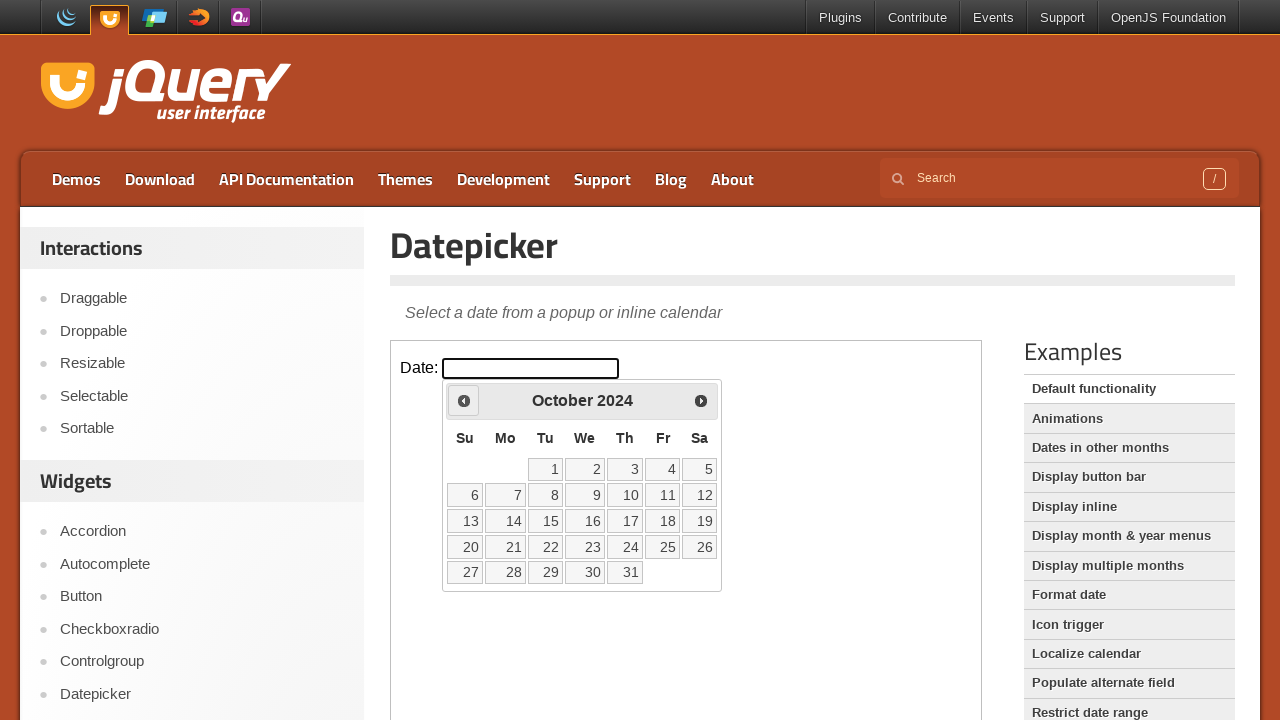

Clicked previous month button to navigate backwards at (464, 400) on iframe >> nth=0 >> internal:control=enter-frame >> .ui-icon.ui-icon-circle-trian
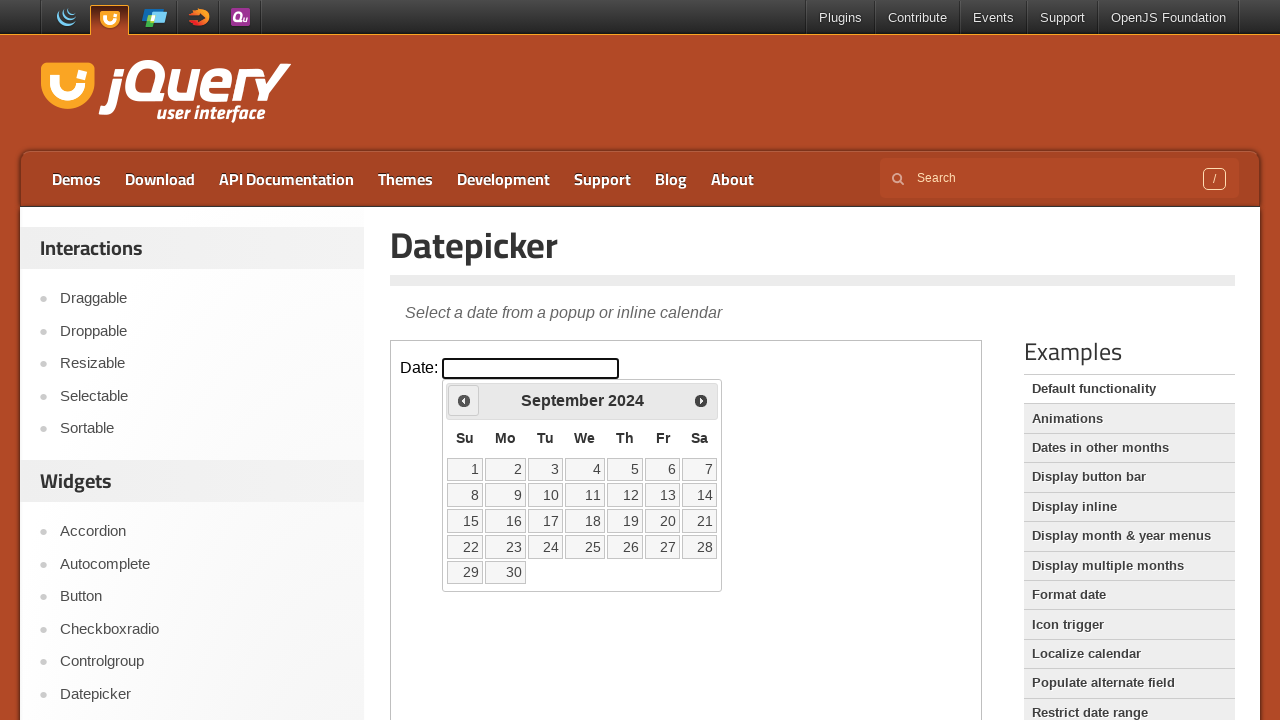

Retrieved current calendar date: September 2024
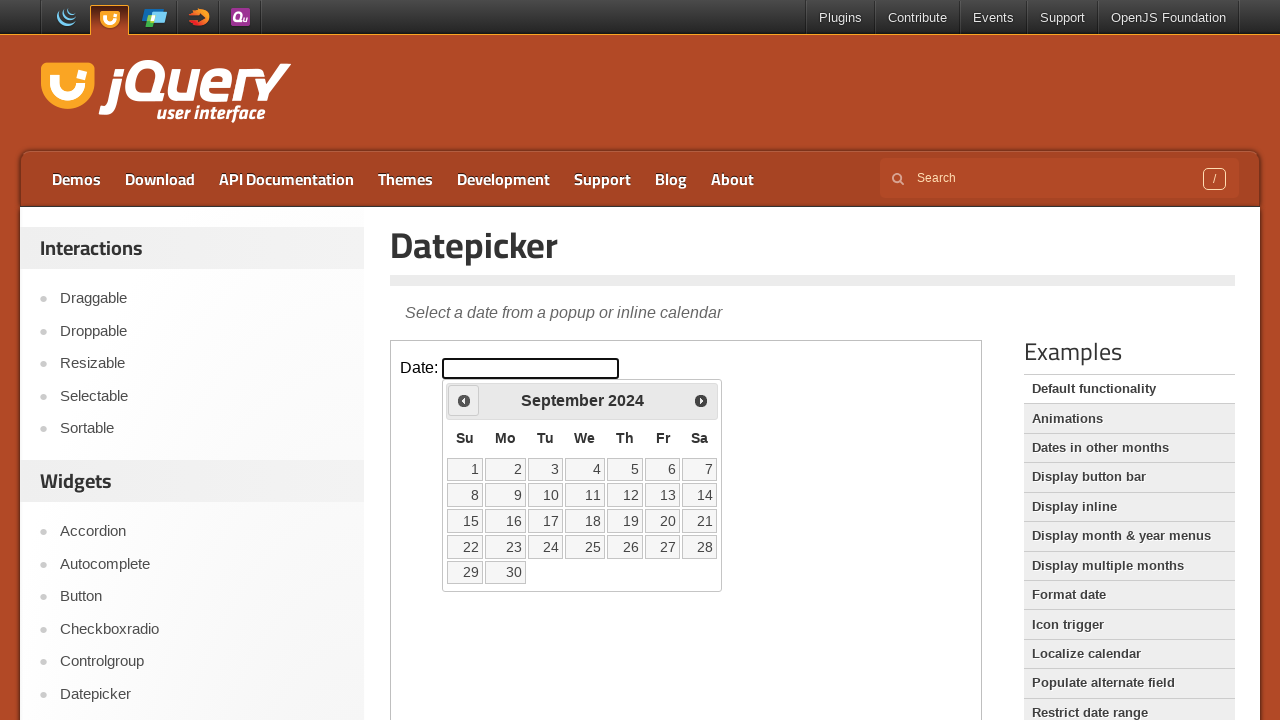

Clicked previous month button to navigate backwards at (464, 400) on iframe >> nth=0 >> internal:control=enter-frame >> .ui-icon.ui-icon-circle-trian
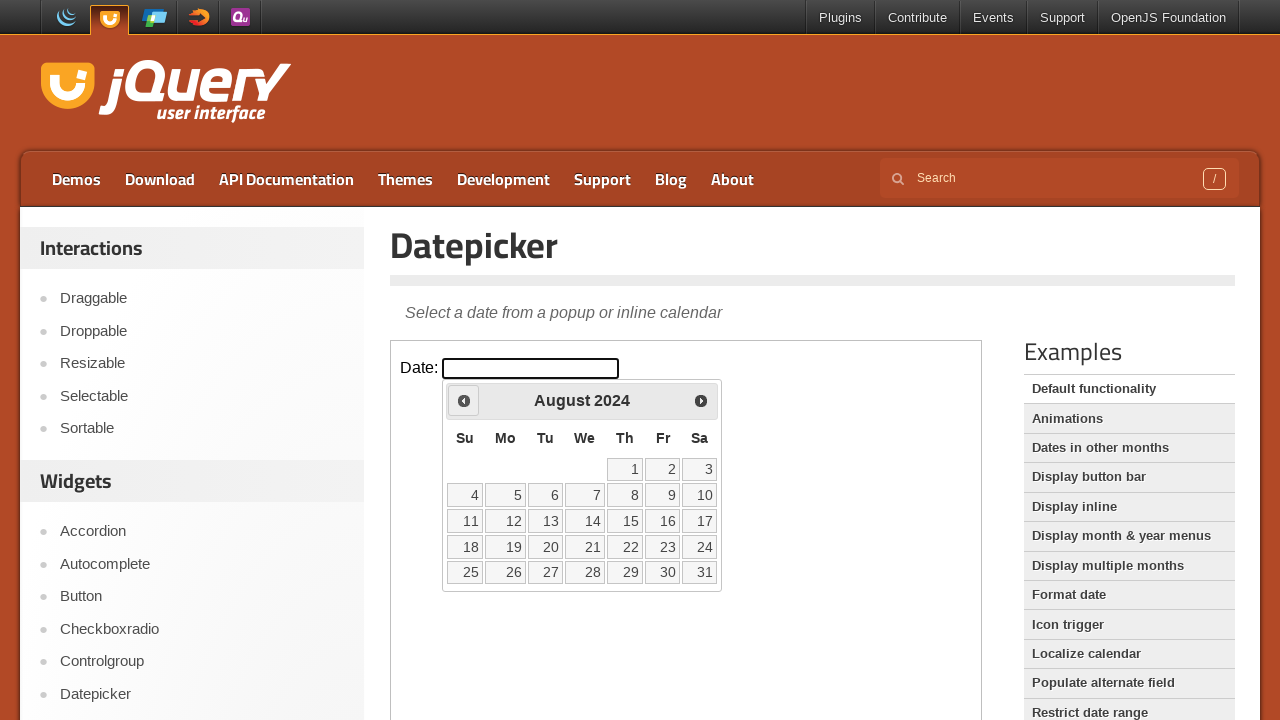

Retrieved current calendar date: August 2024
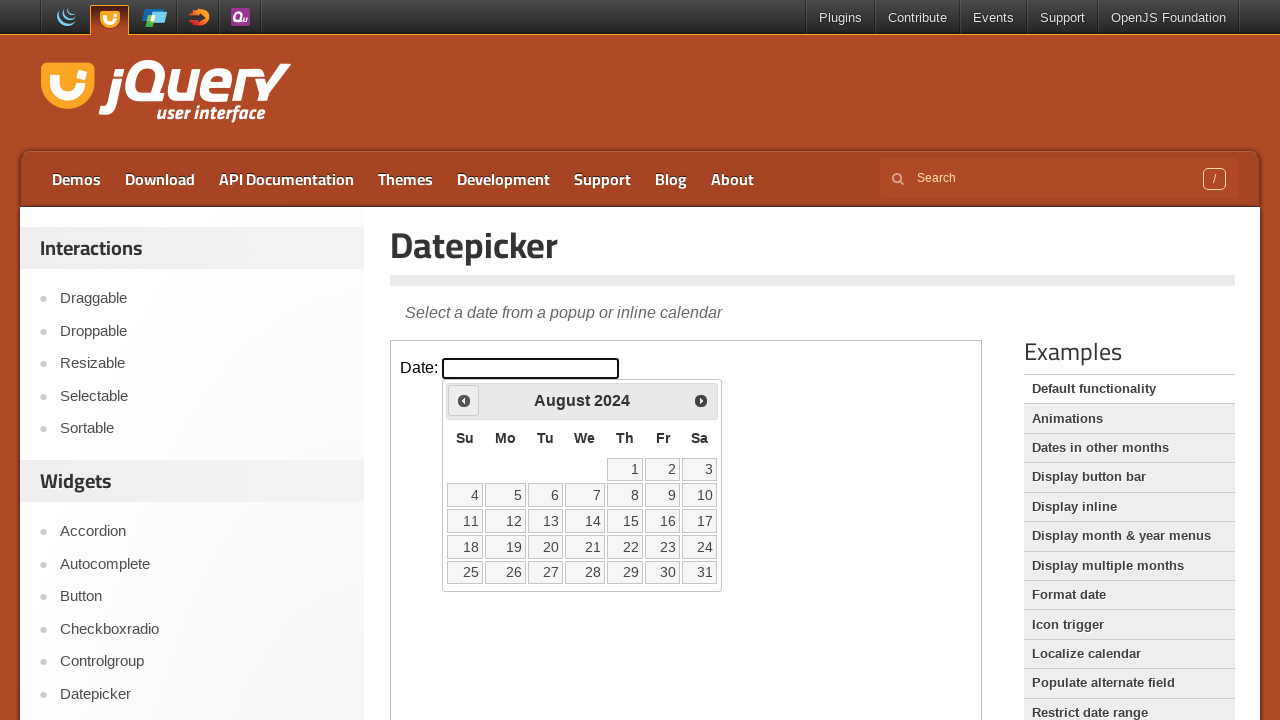

Clicked previous month button to navigate backwards at (464, 400) on iframe >> nth=0 >> internal:control=enter-frame >> .ui-icon.ui-icon-circle-trian
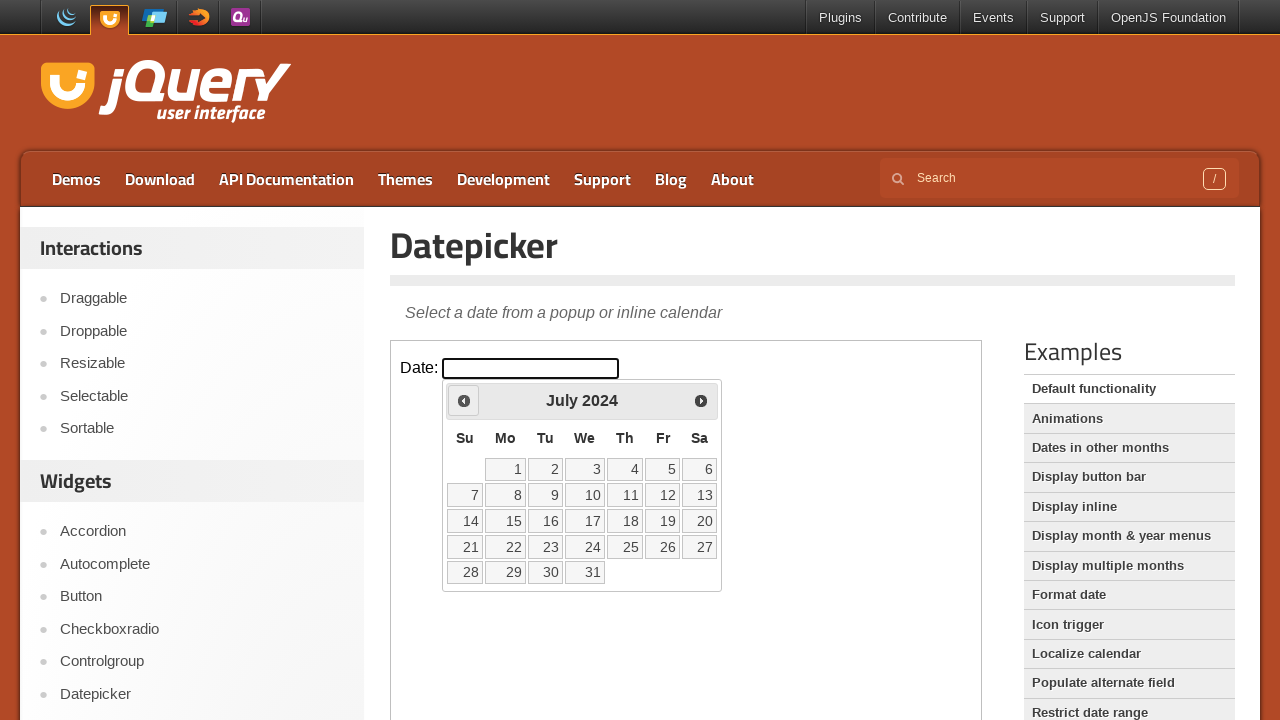

Retrieved current calendar date: July 2024
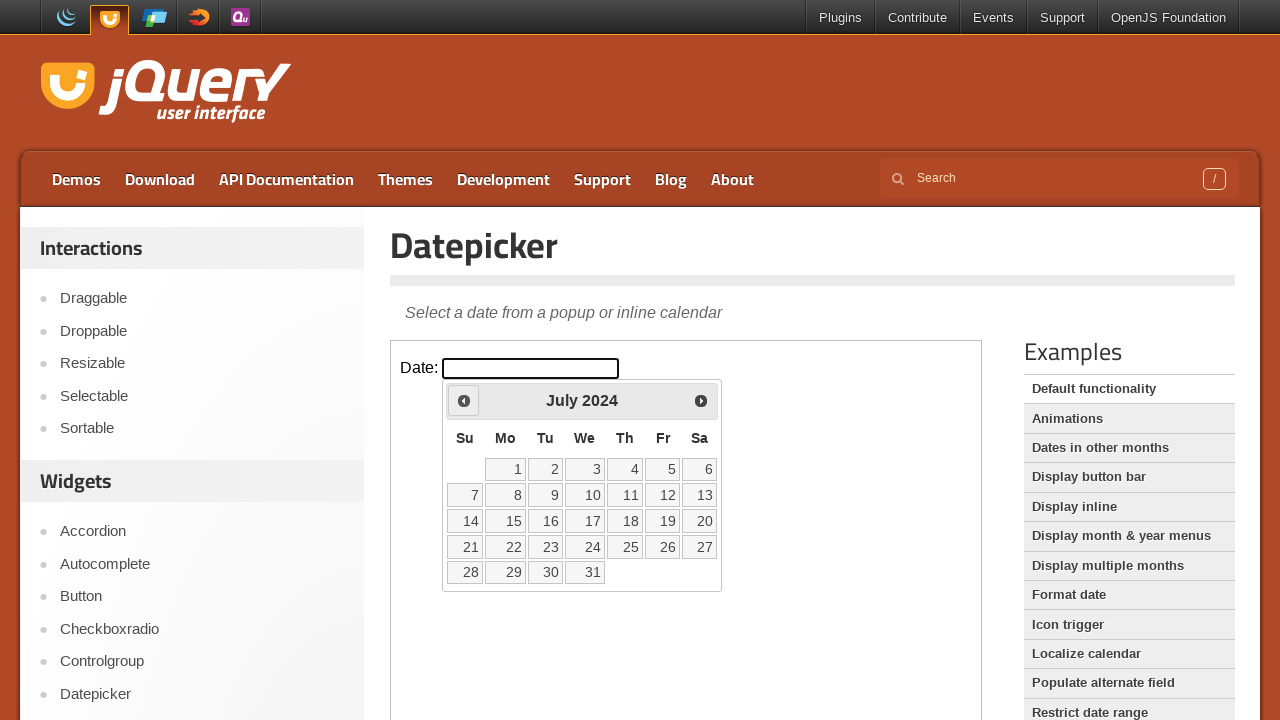

Clicked previous month button to navigate backwards at (464, 400) on iframe >> nth=0 >> internal:control=enter-frame >> .ui-icon.ui-icon-circle-trian
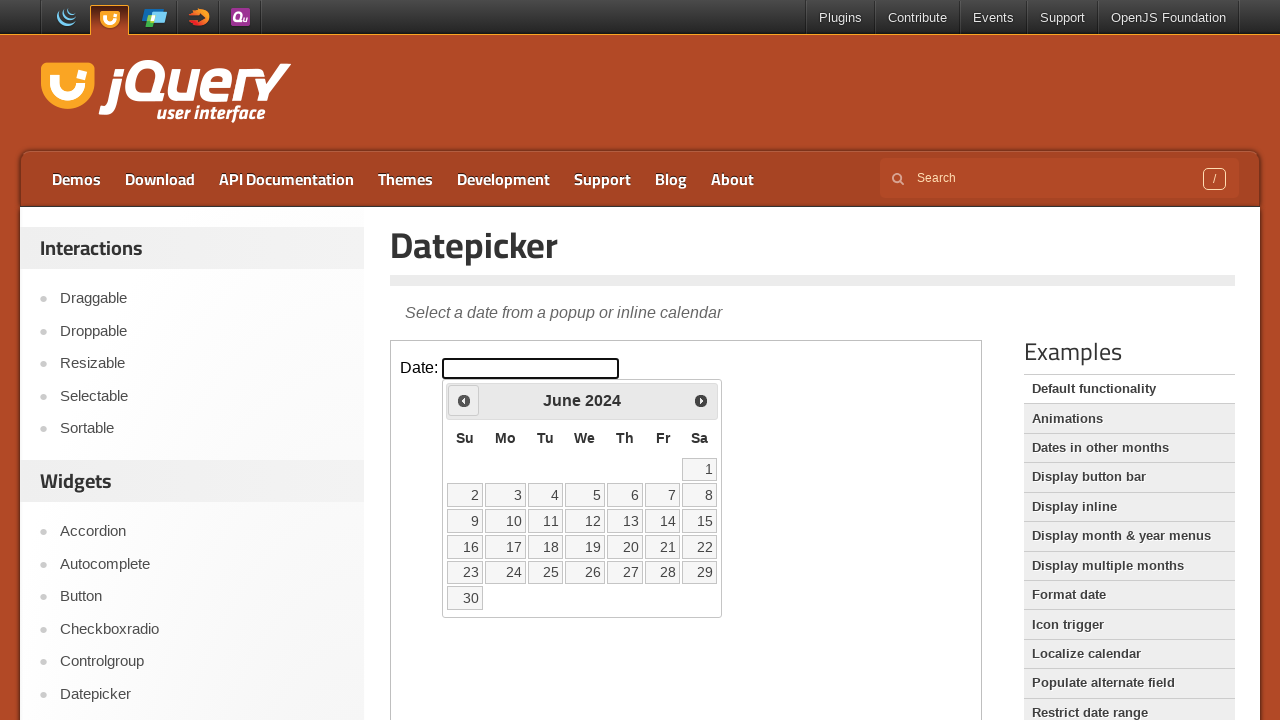

Retrieved current calendar date: June 2024
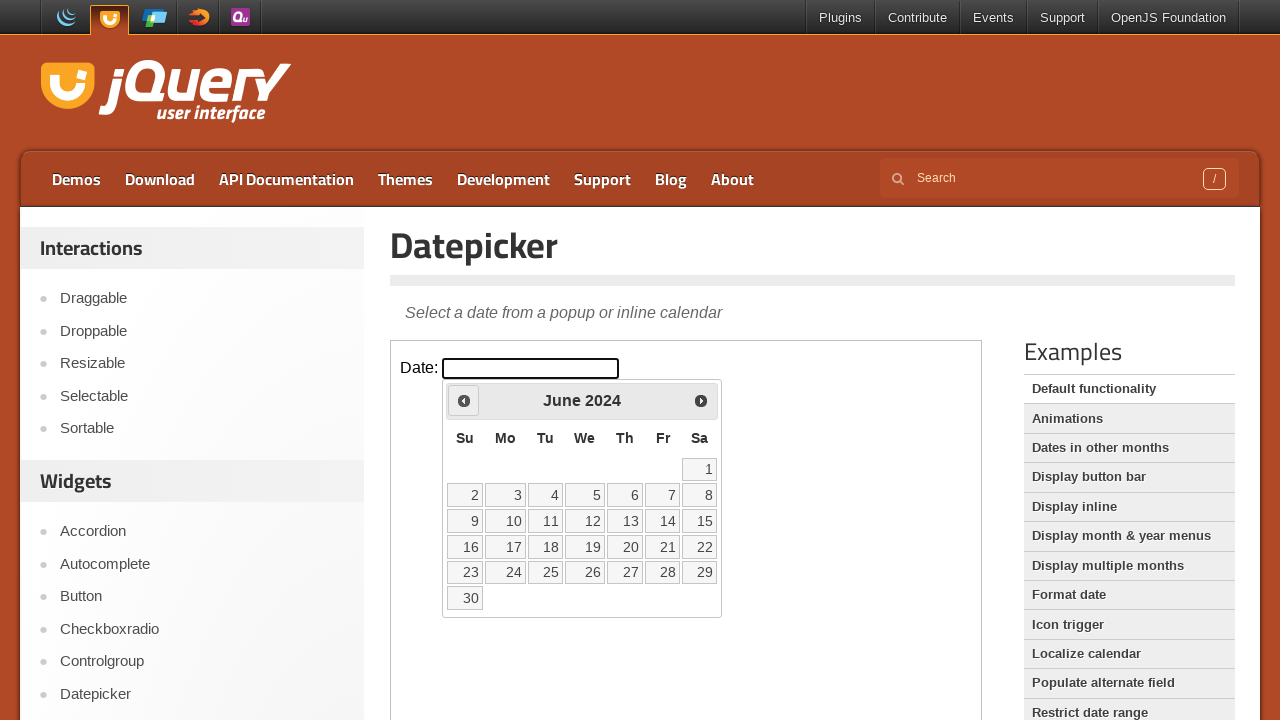

Clicked previous month button to navigate backwards at (464, 400) on iframe >> nth=0 >> internal:control=enter-frame >> .ui-icon.ui-icon-circle-trian
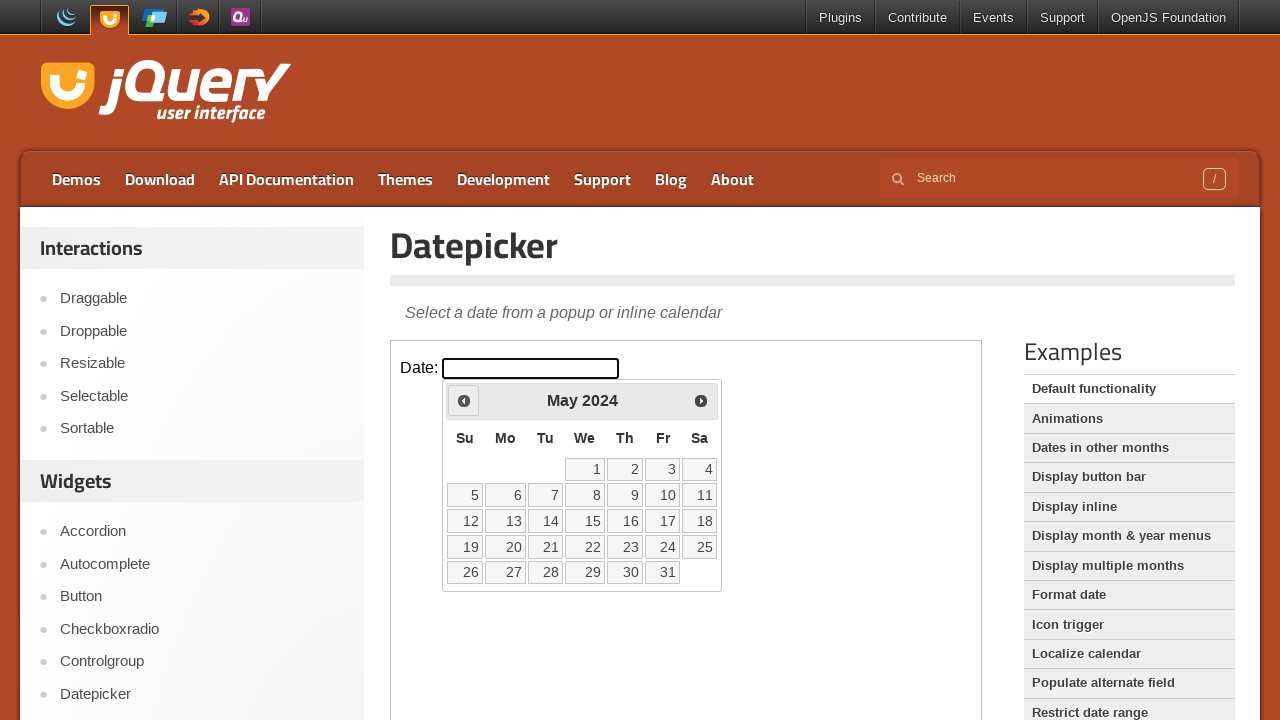

Retrieved current calendar date: May 2024
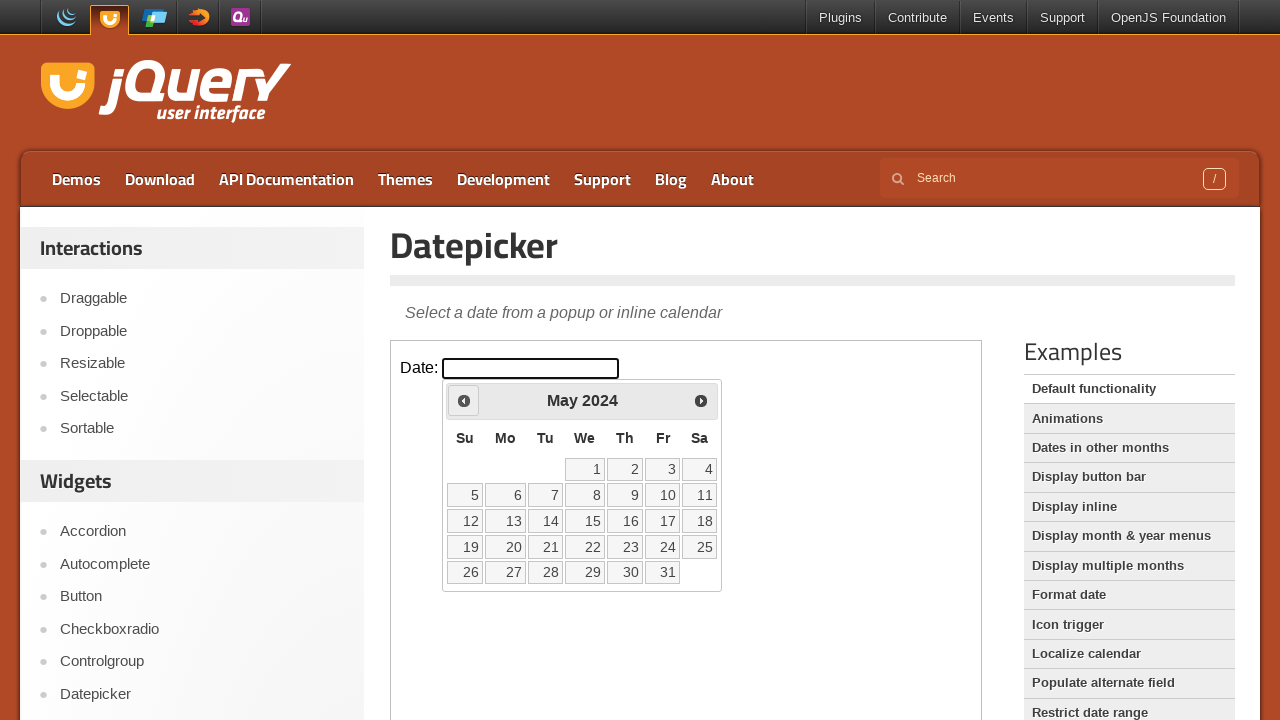

Clicked previous month button to navigate backwards at (464, 400) on iframe >> nth=0 >> internal:control=enter-frame >> .ui-icon.ui-icon-circle-trian
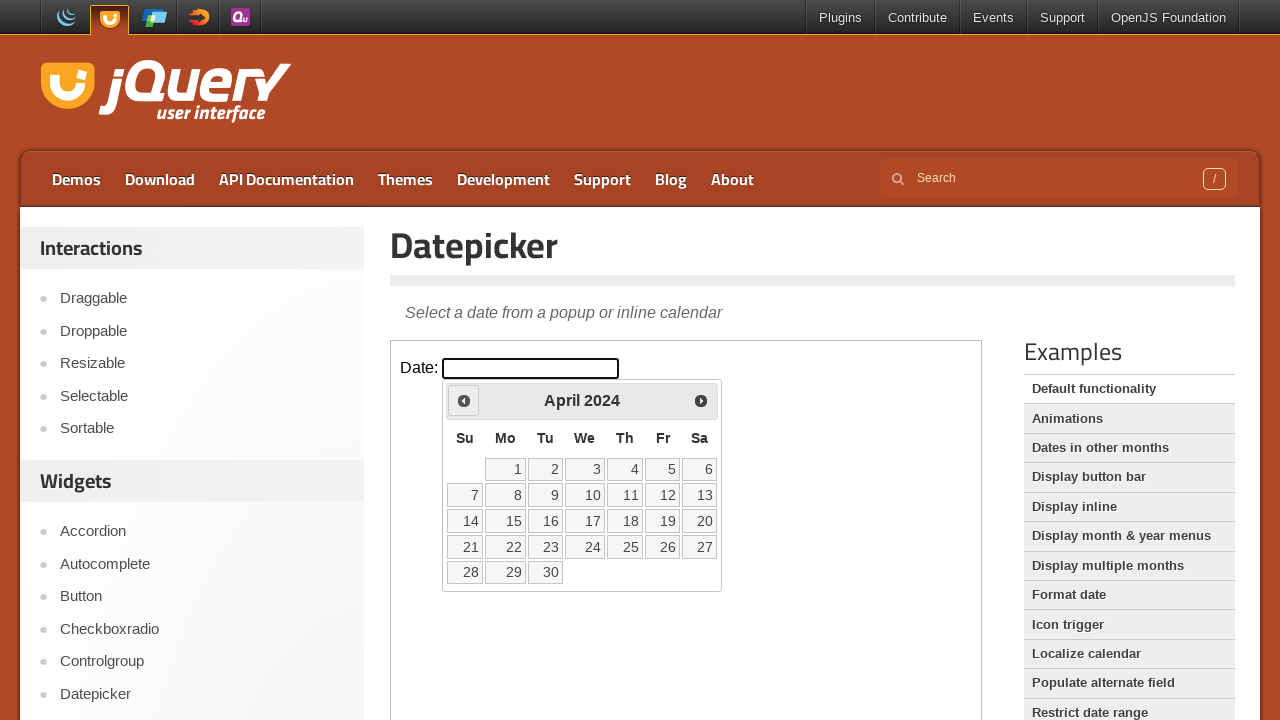

Retrieved current calendar date: April 2024
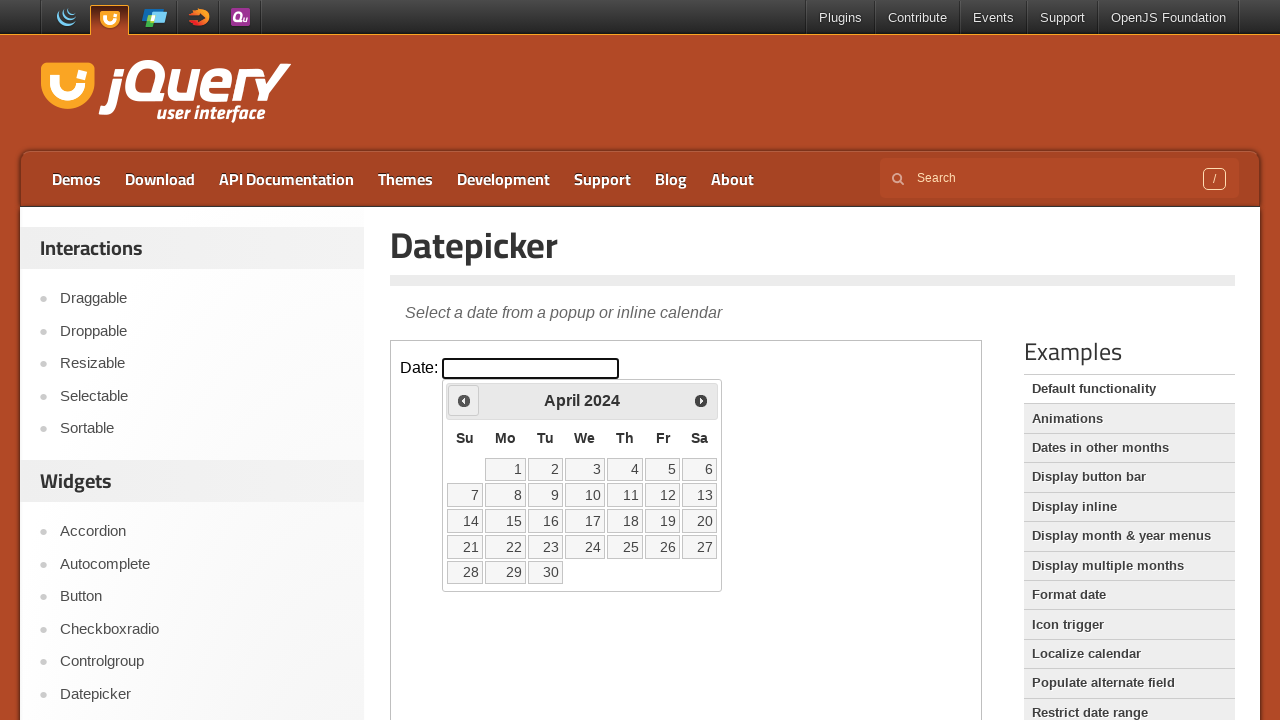

Clicked previous month button to navigate backwards at (464, 400) on iframe >> nth=0 >> internal:control=enter-frame >> .ui-icon.ui-icon-circle-trian
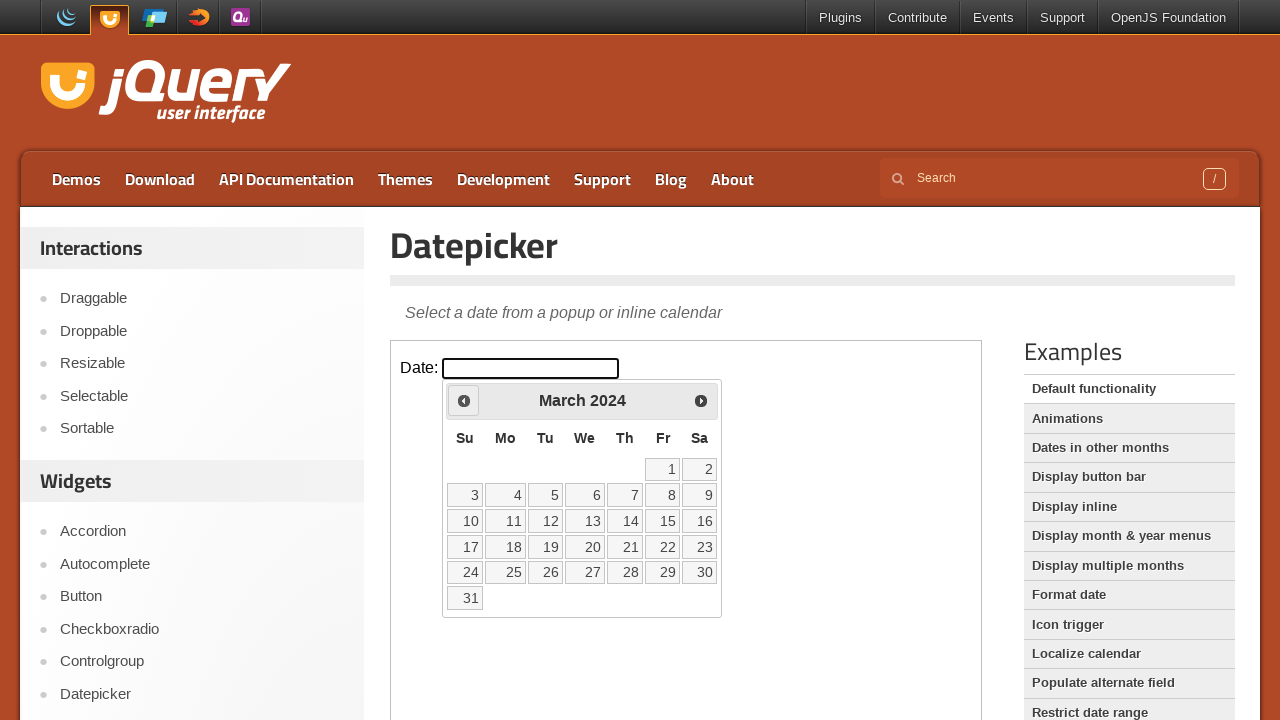

Retrieved current calendar date: March 2024
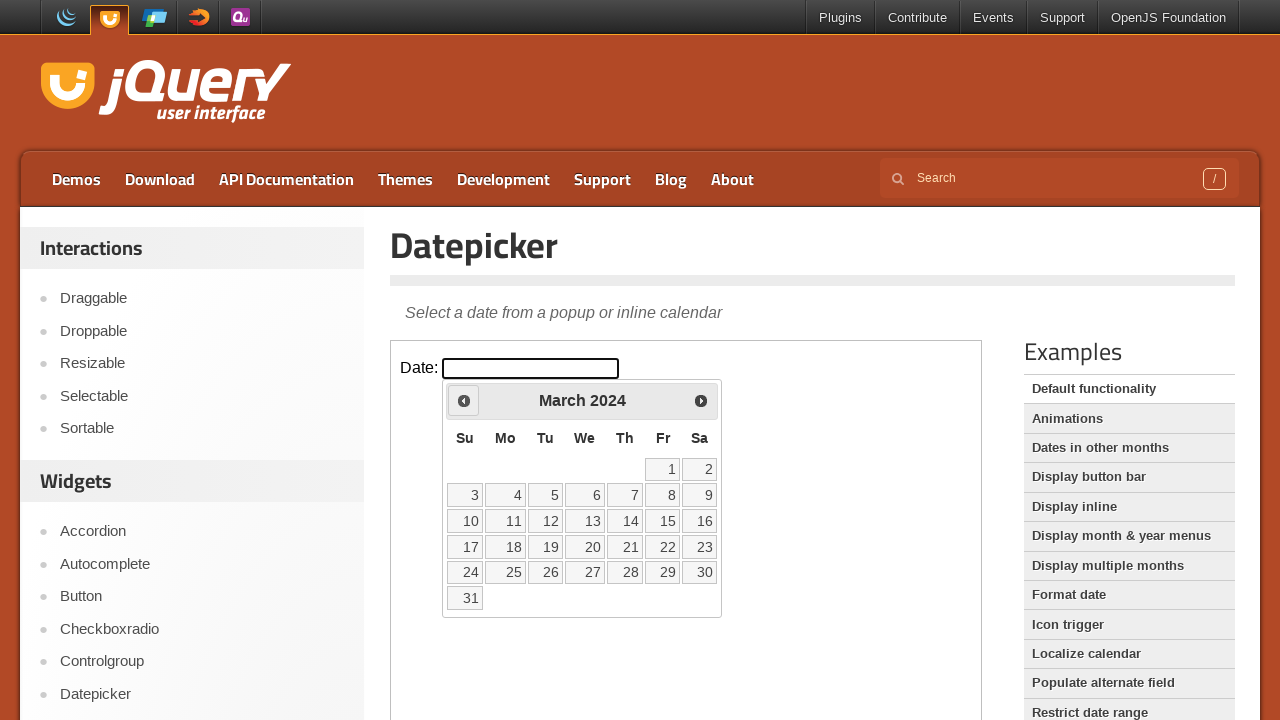

Clicked previous month button to navigate backwards at (464, 400) on iframe >> nth=0 >> internal:control=enter-frame >> .ui-icon.ui-icon-circle-trian
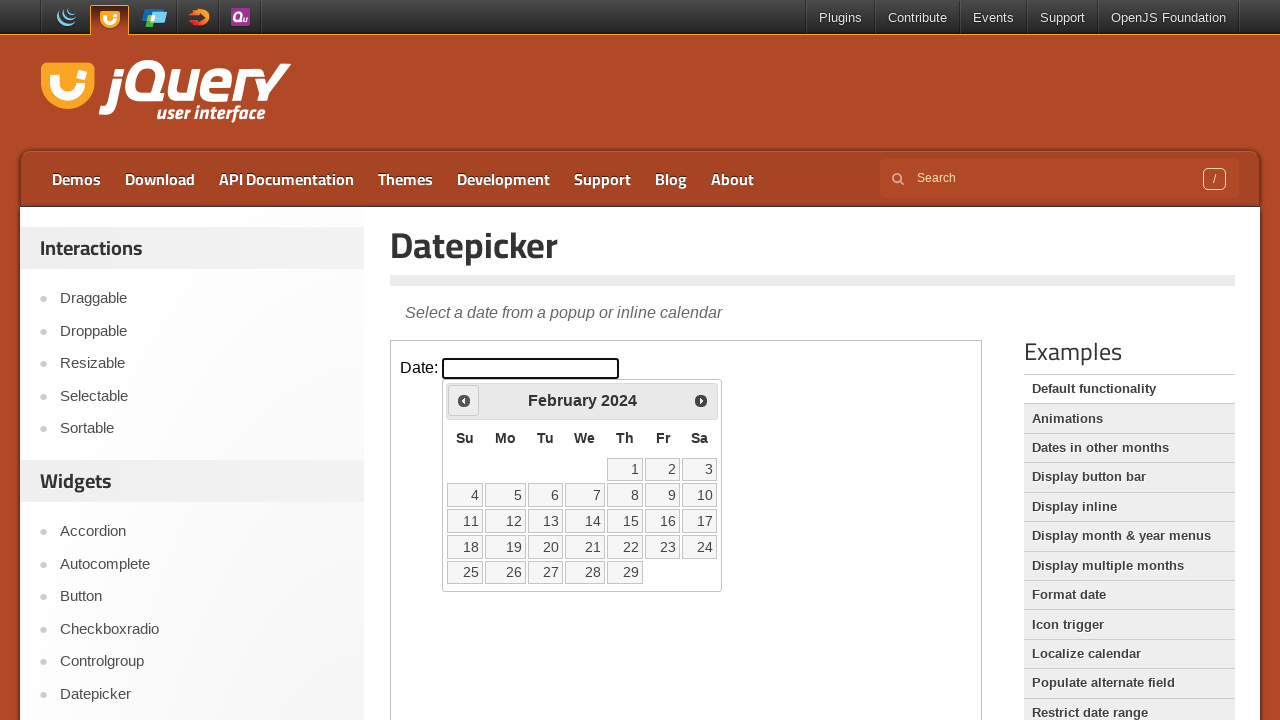

Retrieved current calendar date: February 2024
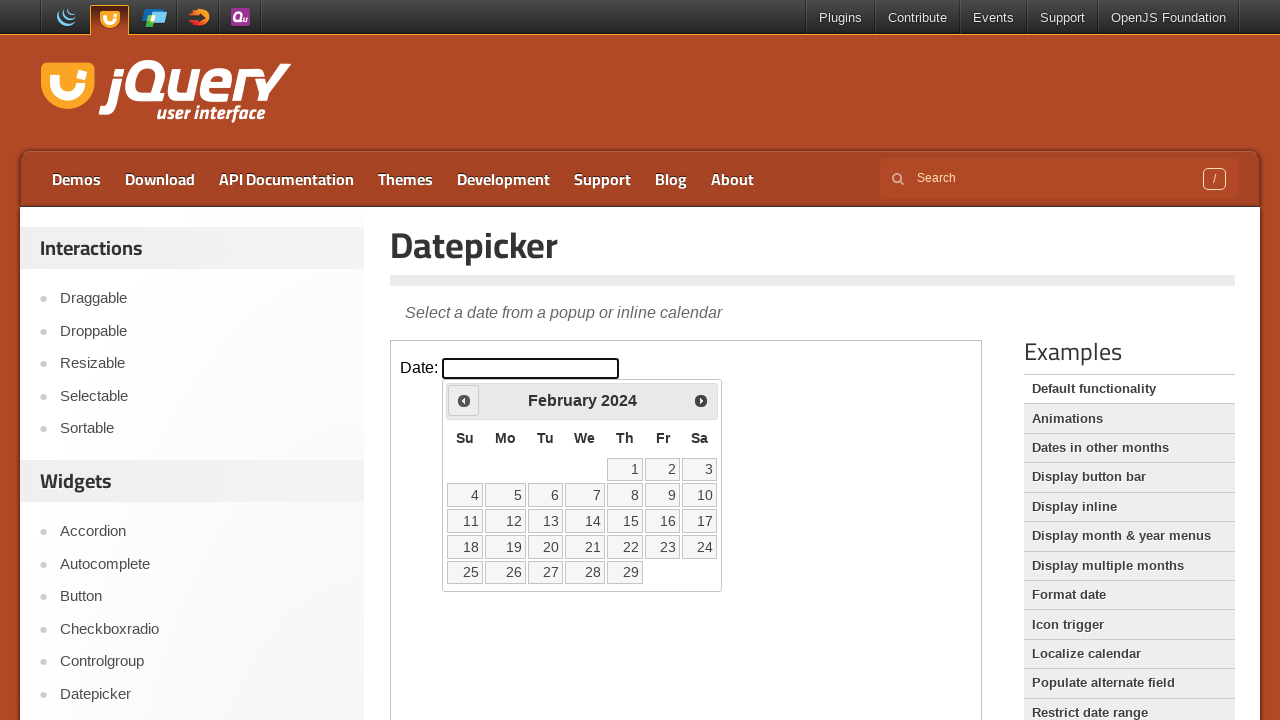

Clicked previous month button to navigate backwards at (464, 400) on iframe >> nth=0 >> internal:control=enter-frame >> .ui-icon.ui-icon-circle-trian
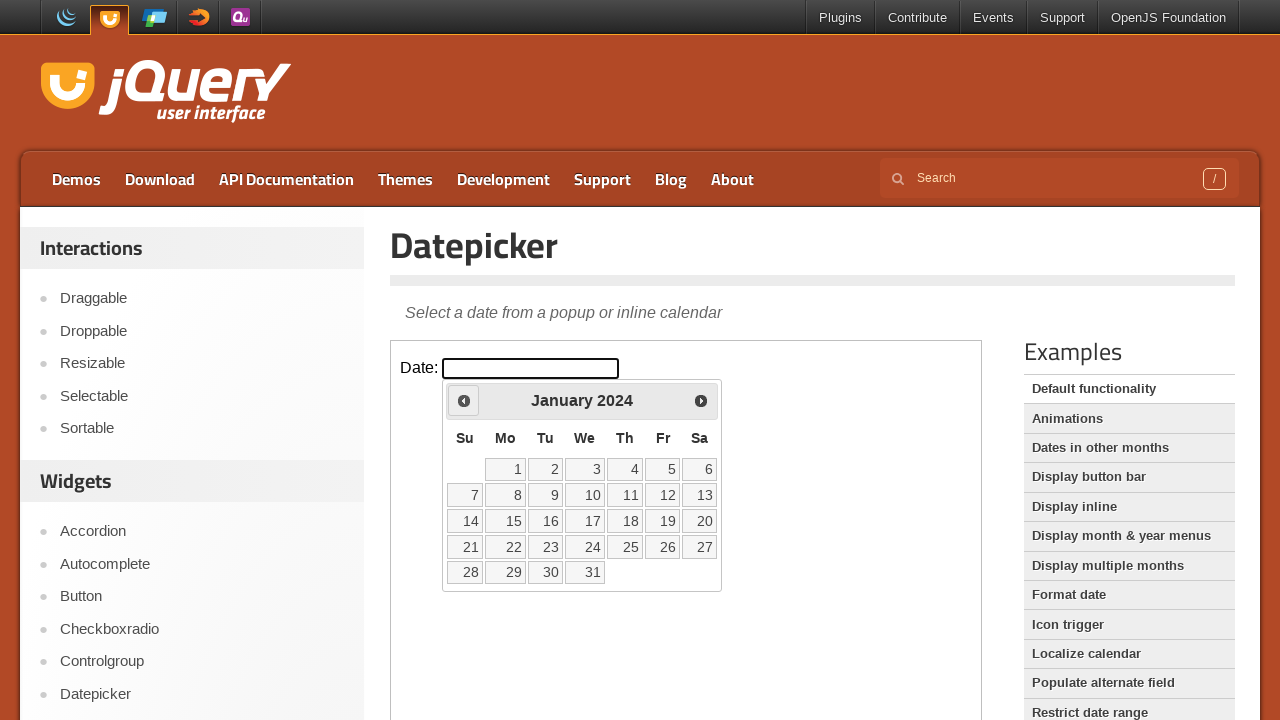

Retrieved current calendar date: January 2024
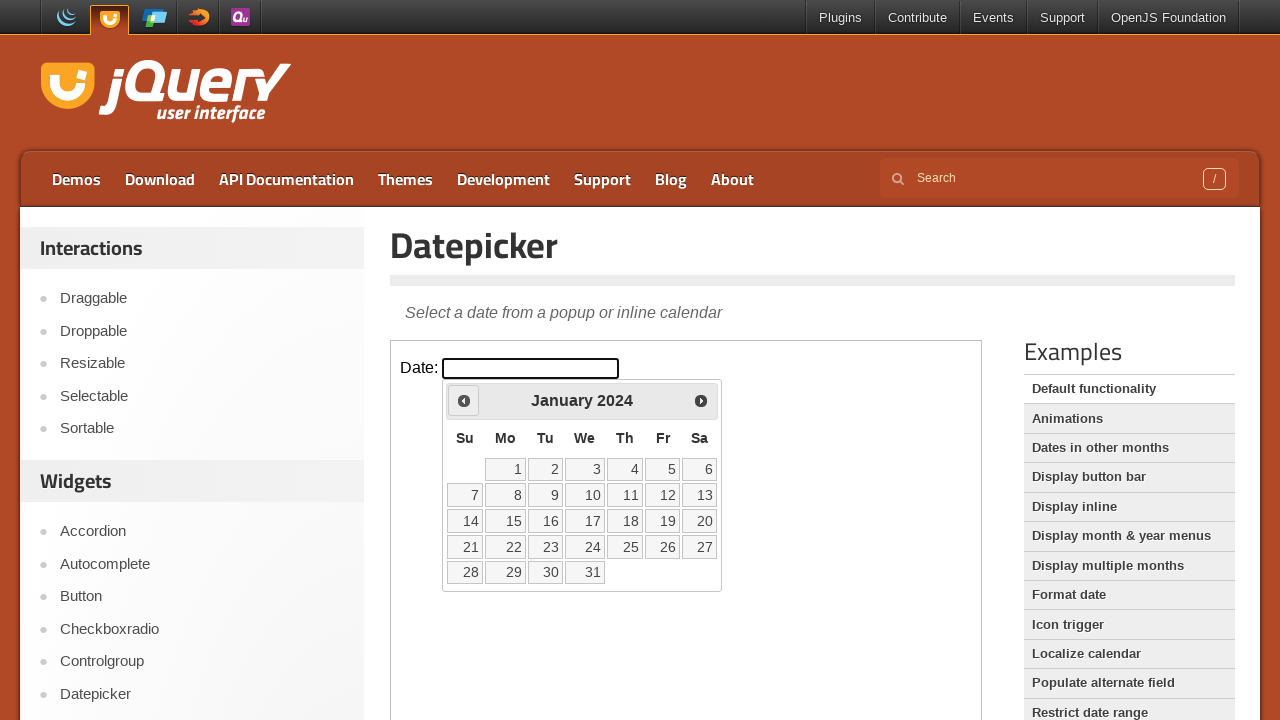

Clicked previous month button to navigate backwards at (464, 400) on iframe >> nth=0 >> internal:control=enter-frame >> .ui-icon.ui-icon-circle-trian
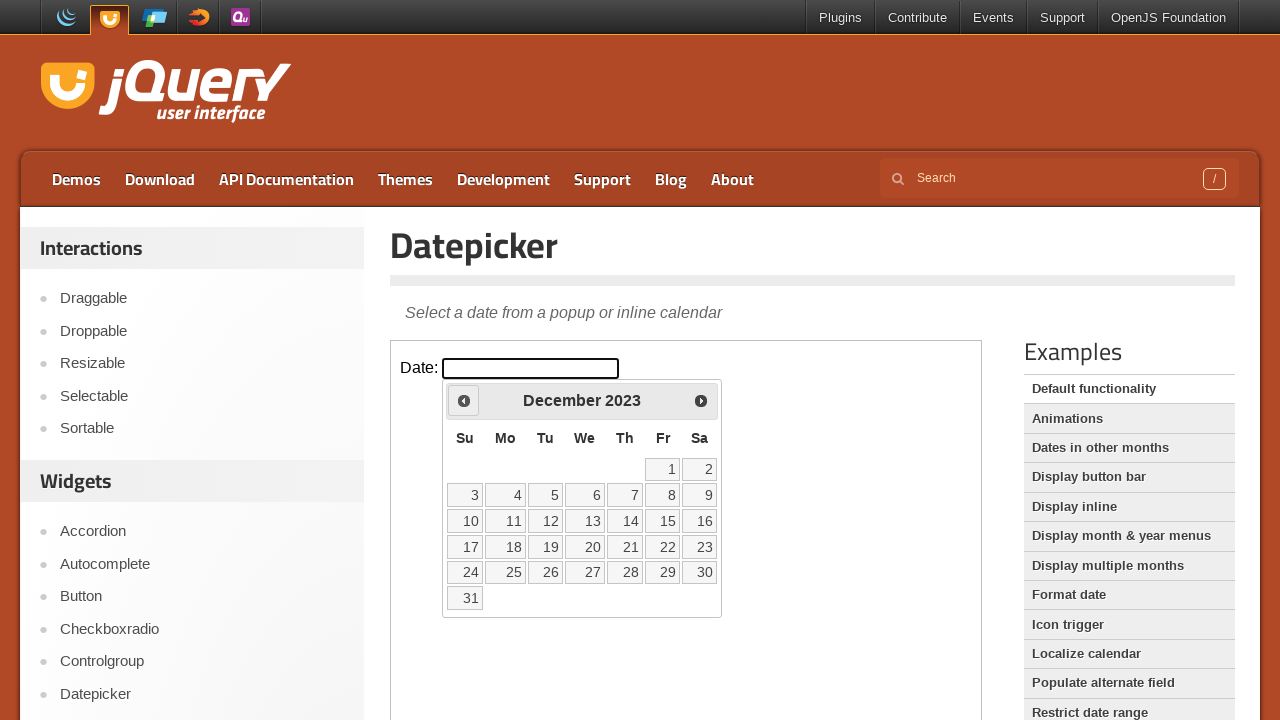

Retrieved current calendar date: December 2023
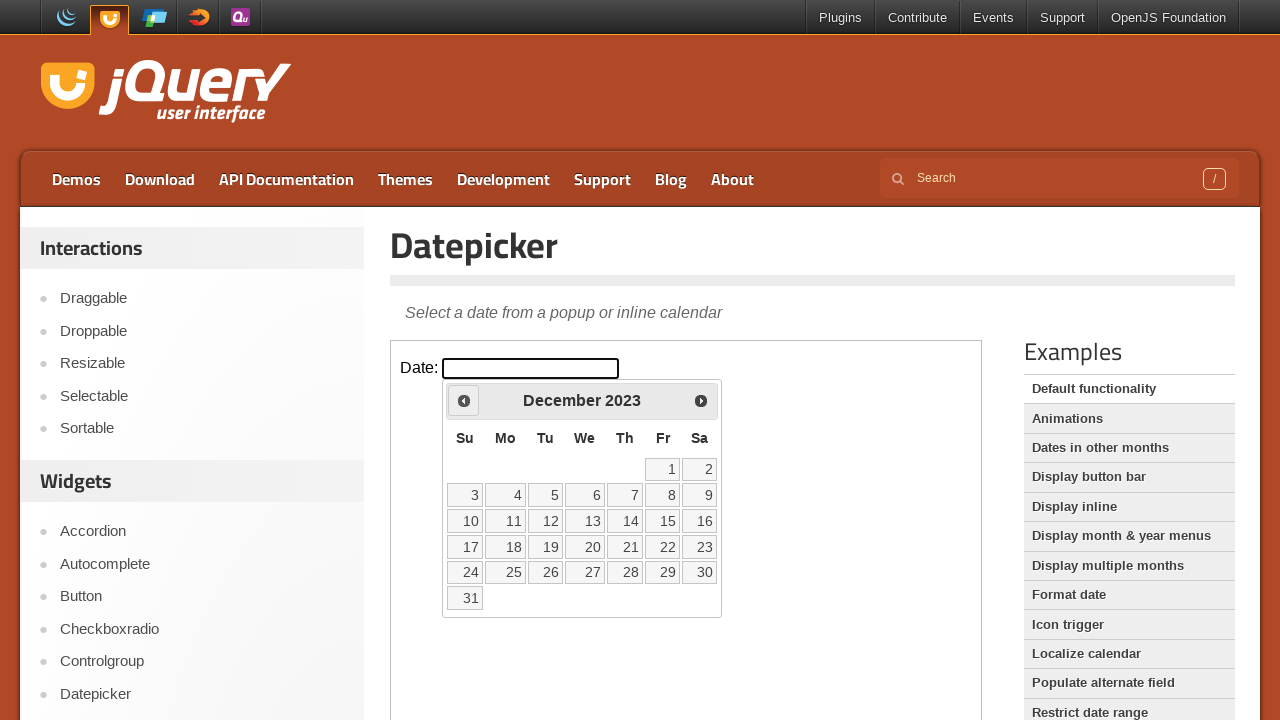

Clicked previous month button to navigate backwards at (464, 400) on iframe >> nth=0 >> internal:control=enter-frame >> .ui-icon.ui-icon-circle-trian
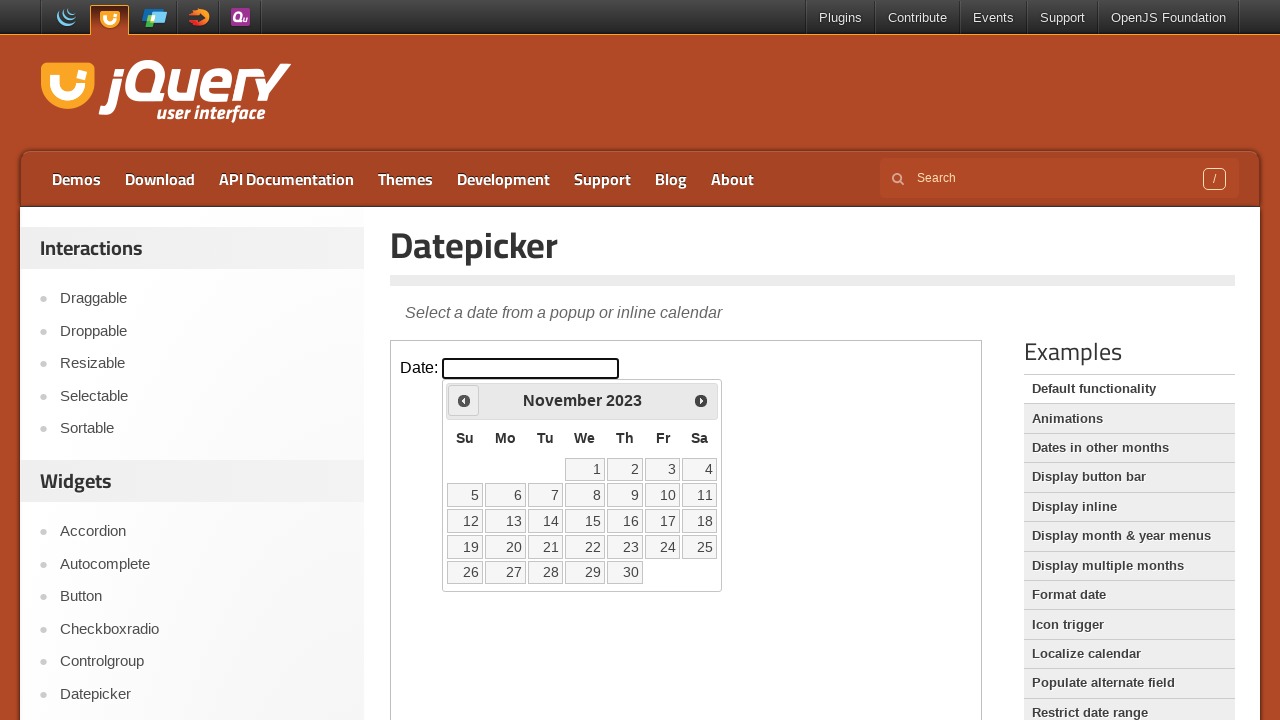

Retrieved current calendar date: November 2023
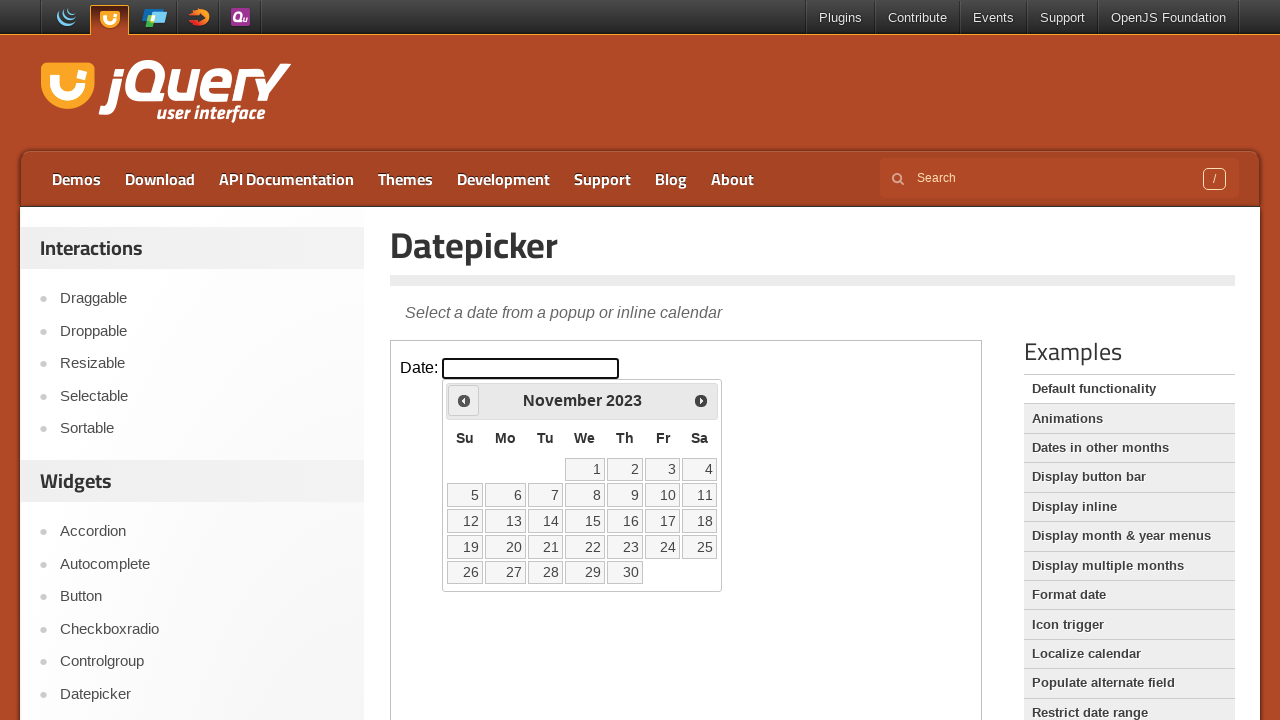

Clicked previous month button to navigate backwards at (464, 400) on iframe >> nth=0 >> internal:control=enter-frame >> .ui-icon.ui-icon-circle-trian
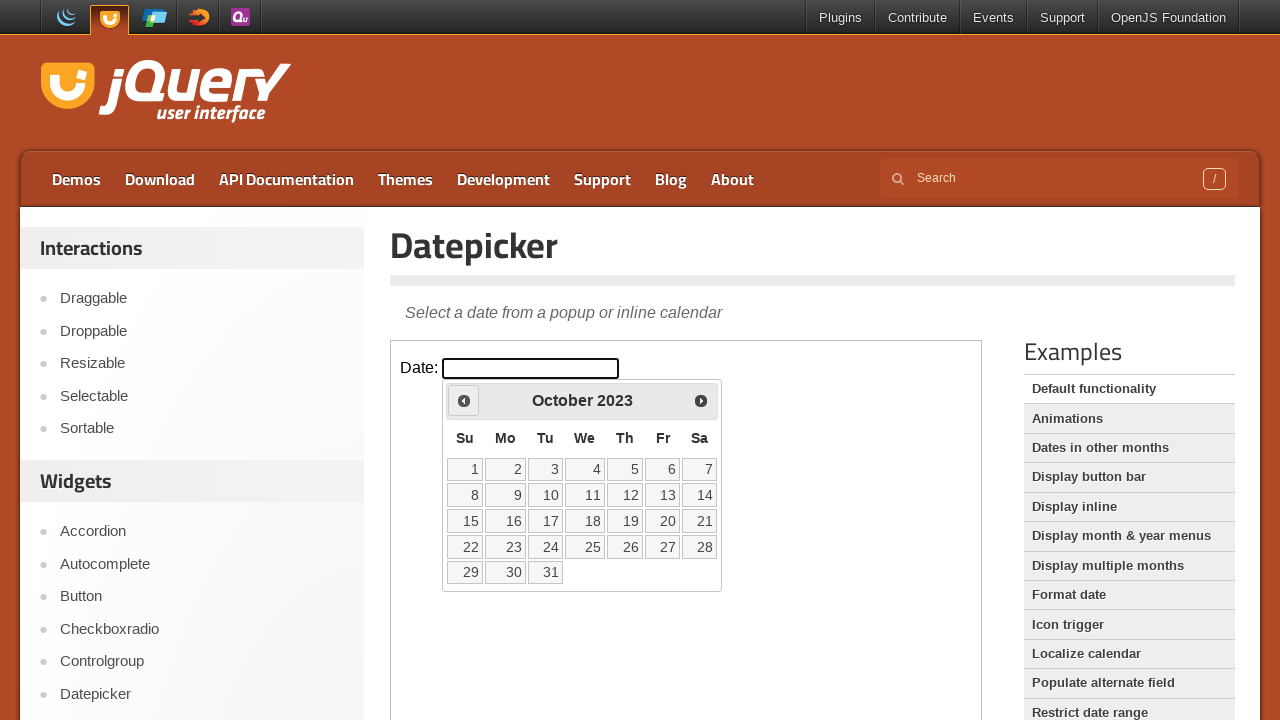

Retrieved current calendar date: October 2023
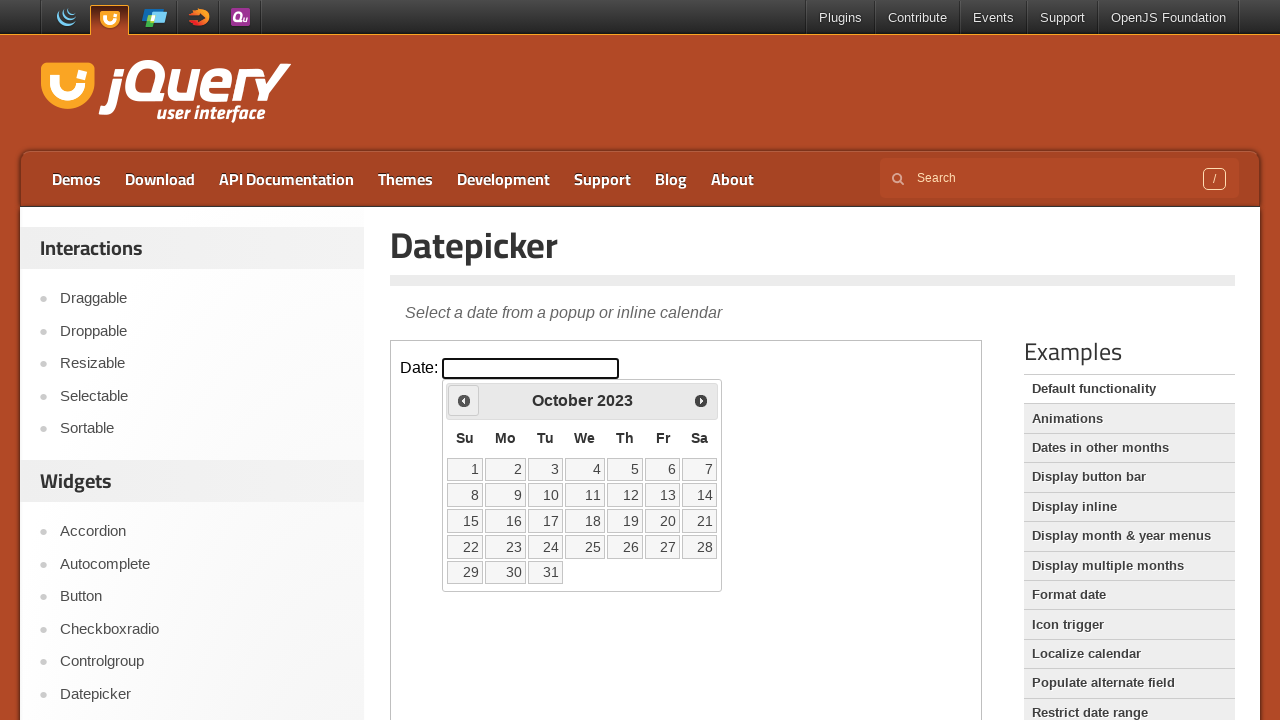

Clicked previous month button to navigate backwards at (464, 400) on iframe >> nth=0 >> internal:control=enter-frame >> .ui-icon.ui-icon-circle-trian
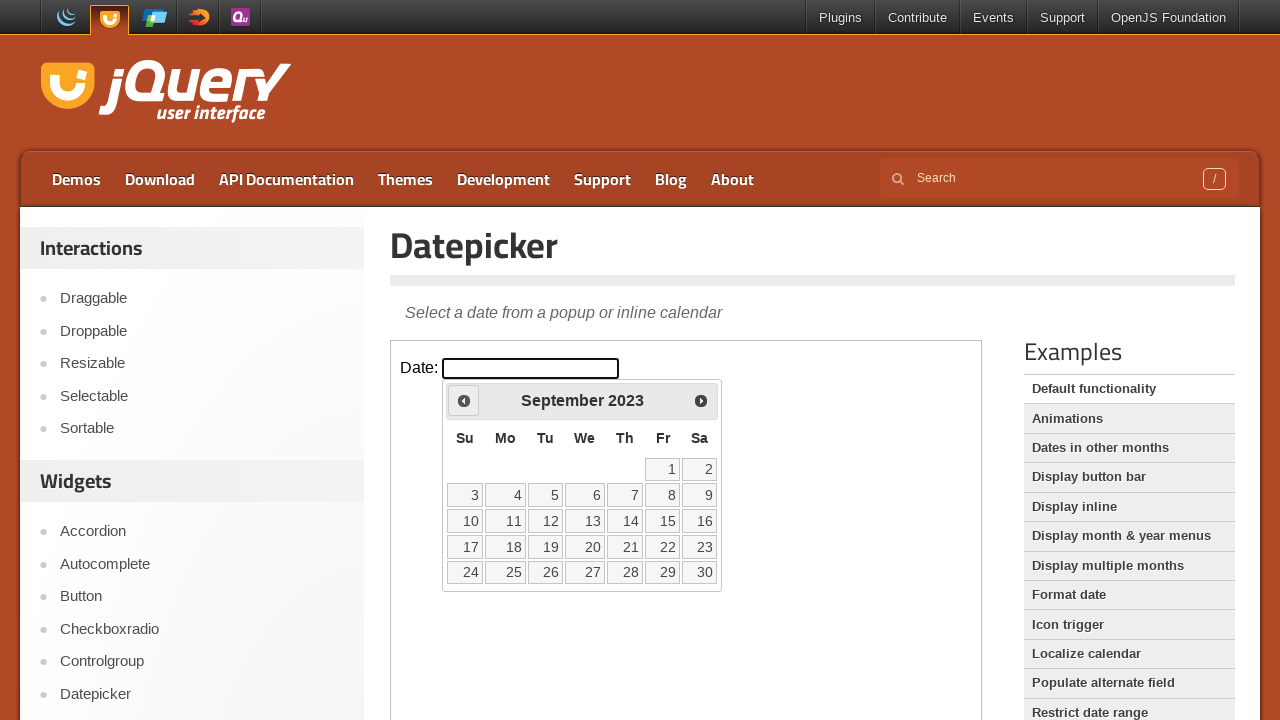

Retrieved current calendar date: September 2023
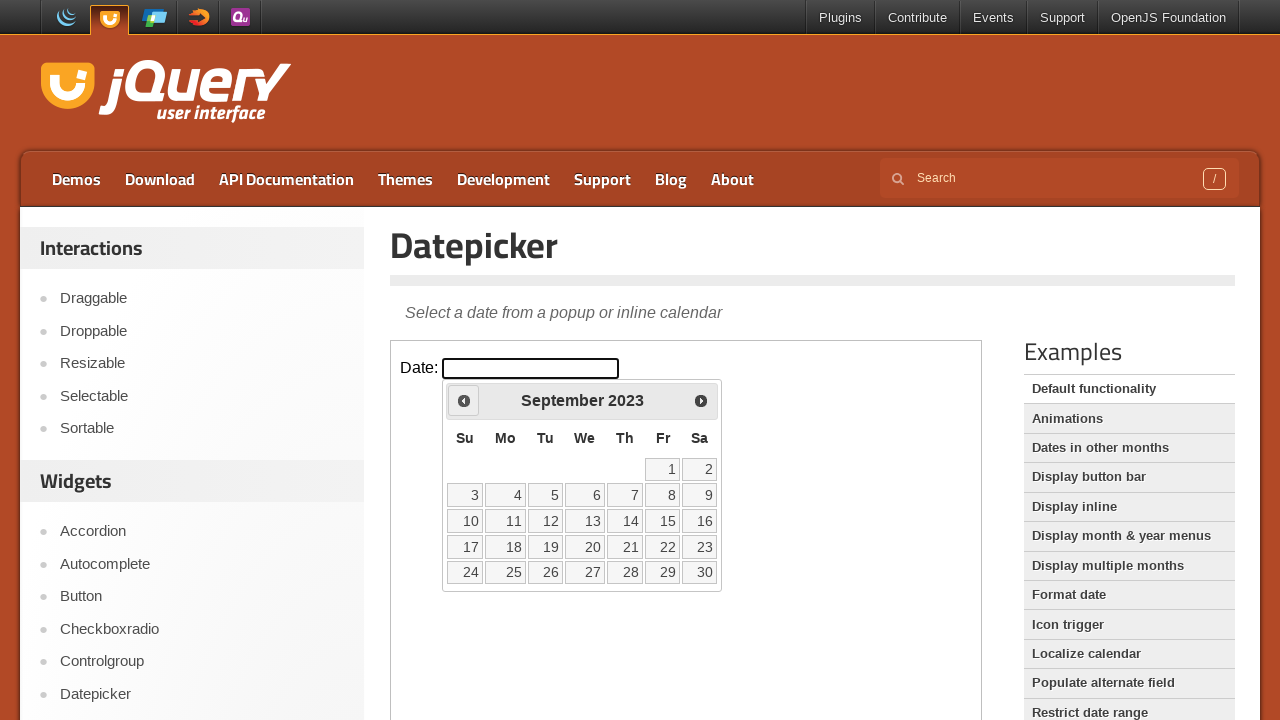

Clicked previous month button to navigate backwards at (464, 400) on iframe >> nth=0 >> internal:control=enter-frame >> .ui-icon.ui-icon-circle-trian
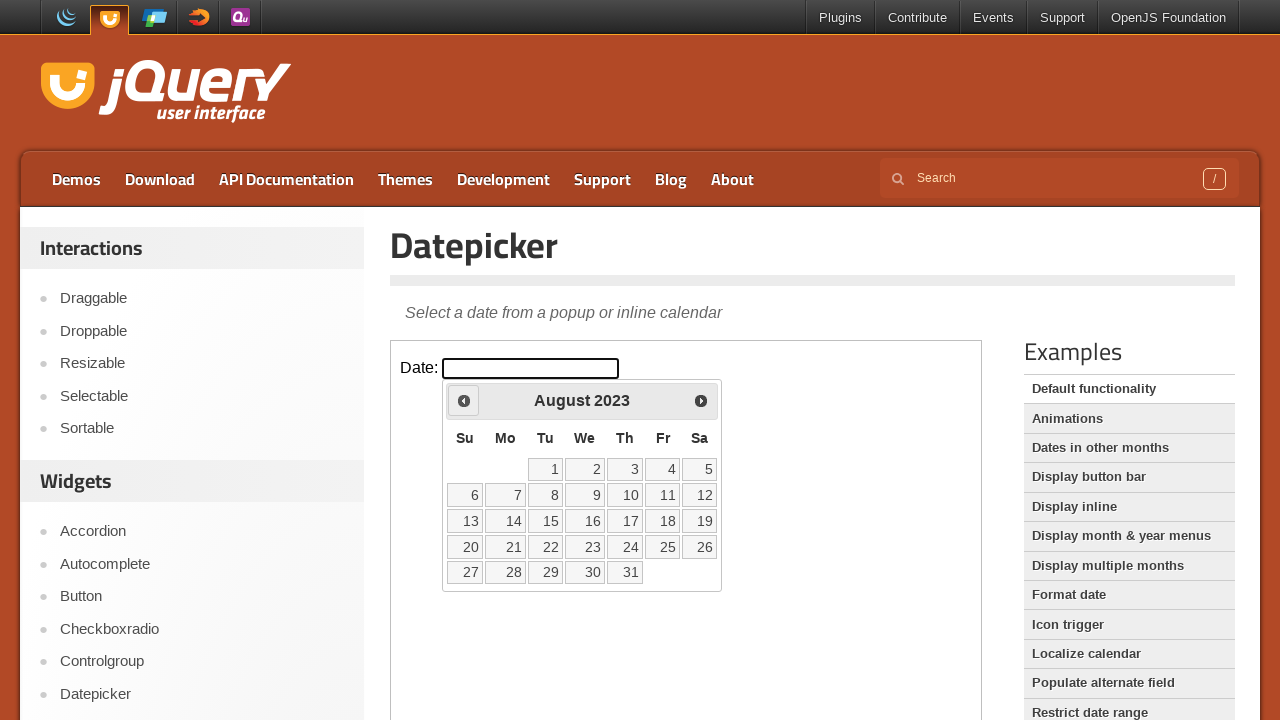

Retrieved current calendar date: August 2023
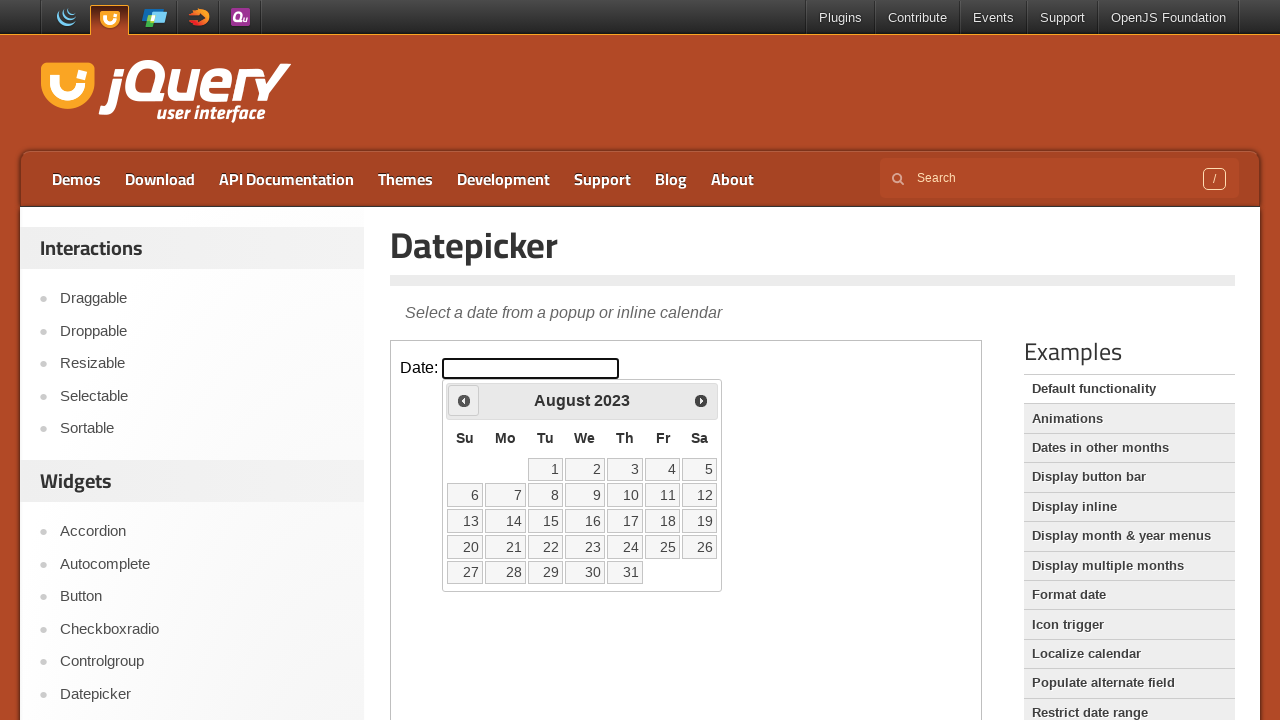

Clicked previous month button to navigate backwards at (464, 400) on iframe >> nth=0 >> internal:control=enter-frame >> .ui-icon.ui-icon-circle-trian
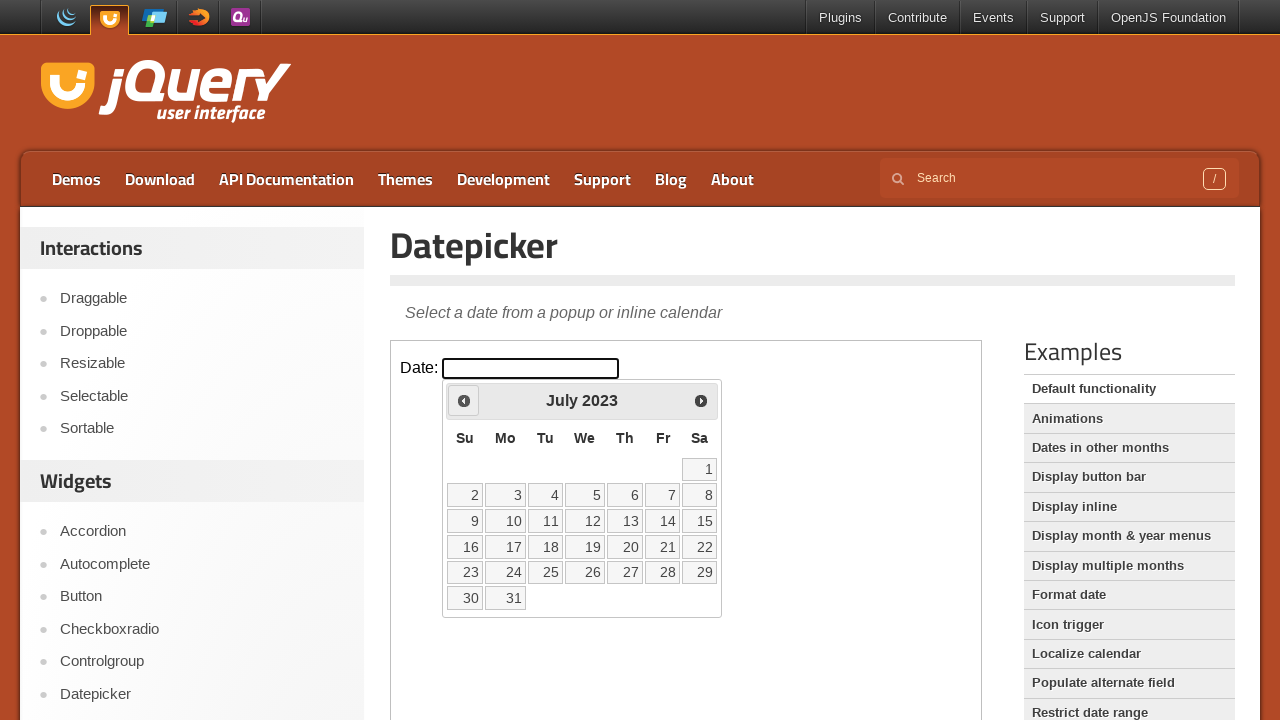

Retrieved current calendar date: July 2023
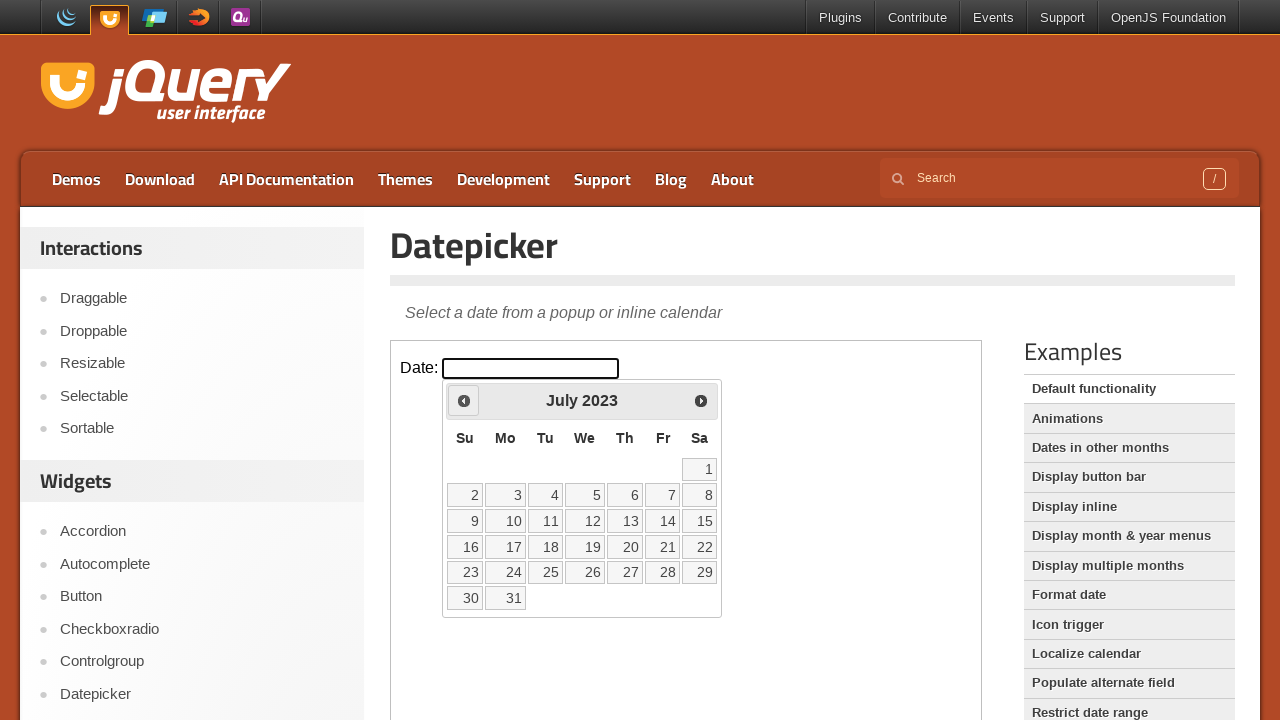

Clicked previous month button to navigate backwards at (464, 400) on iframe >> nth=0 >> internal:control=enter-frame >> .ui-icon.ui-icon-circle-trian
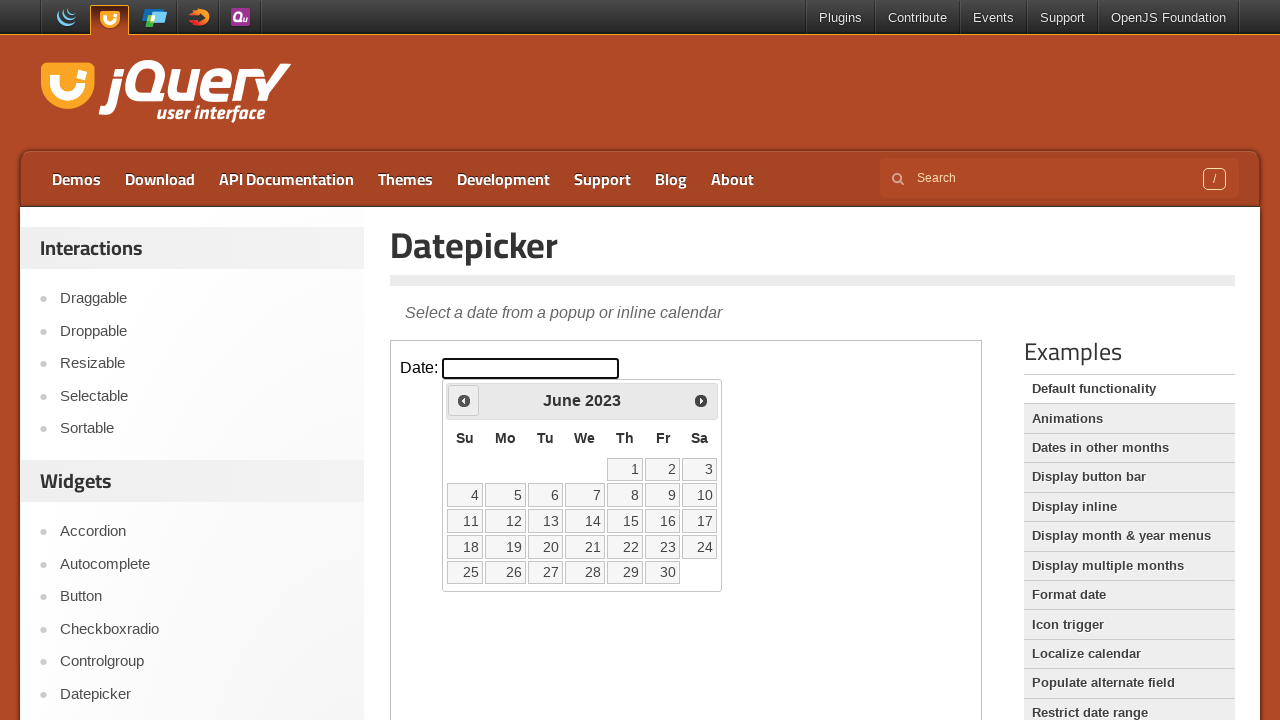

Retrieved current calendar date: June 2023
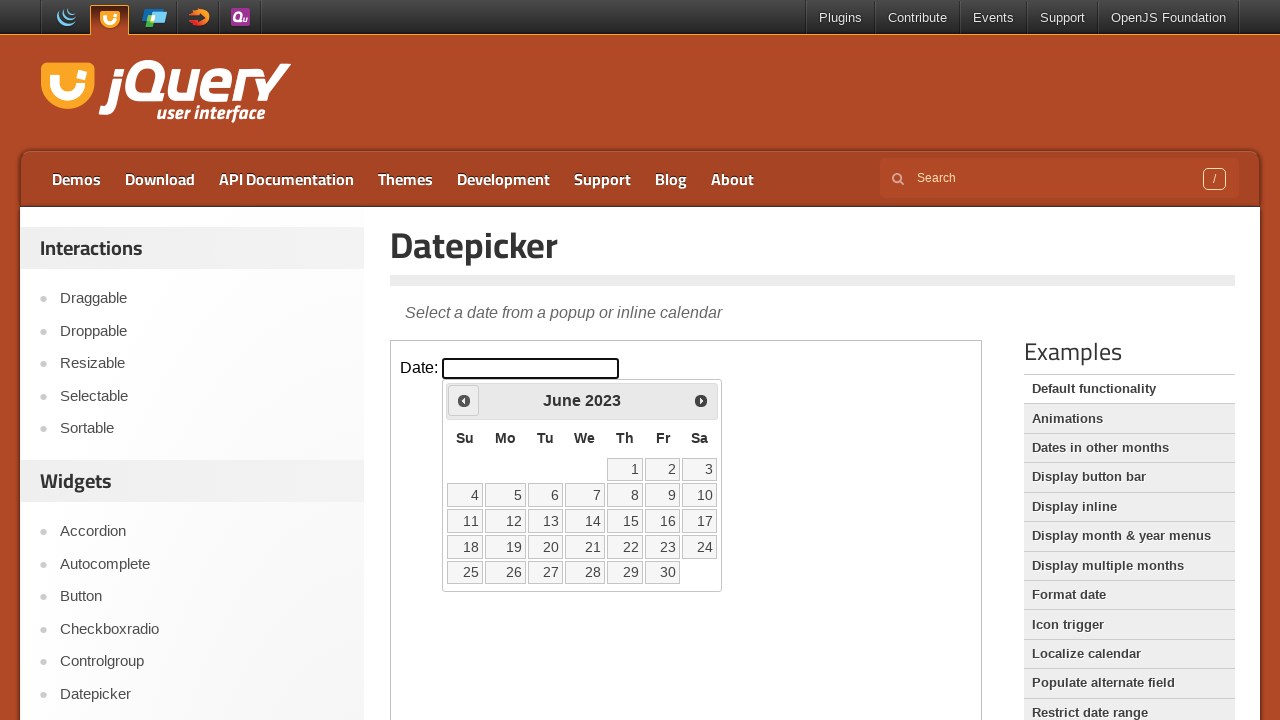

Clicked previous month button to navigate backwards at (464, 400) on iframe >> nth=0 >> internal:control=enter-frame >> .ui-icon.ui-icon-circle-trian
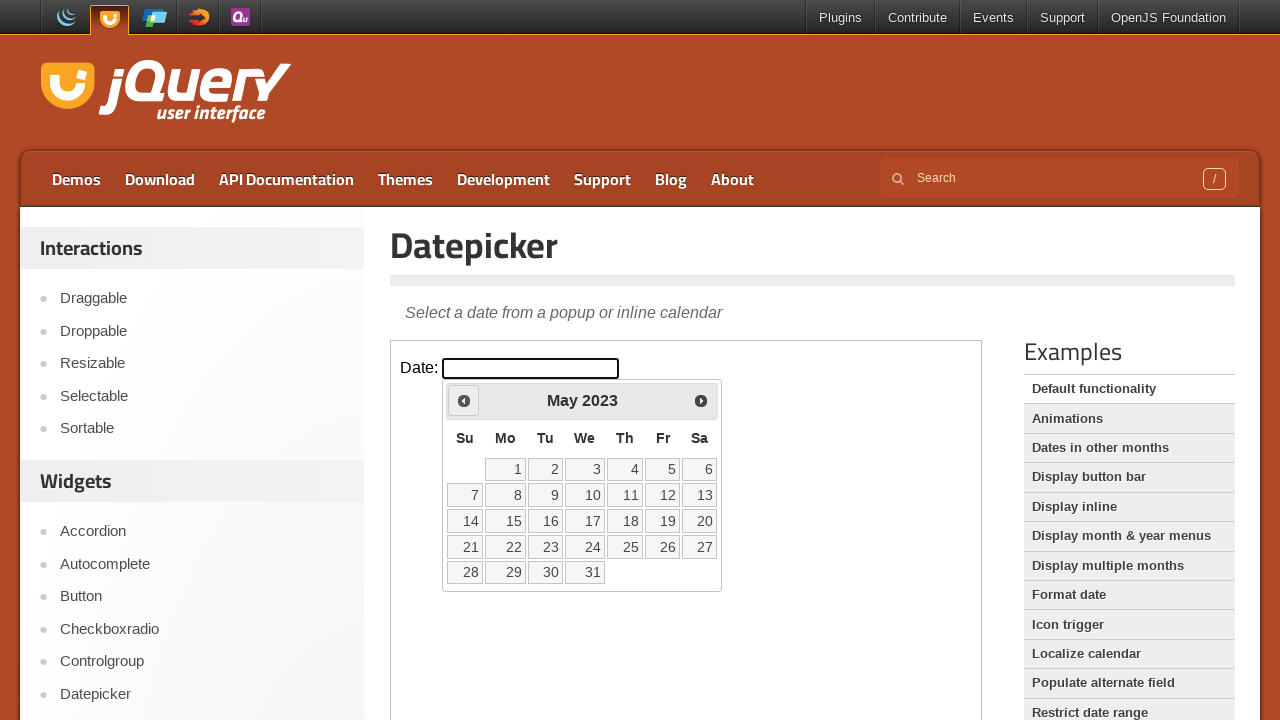

Retrieved current calendar date: May 2023
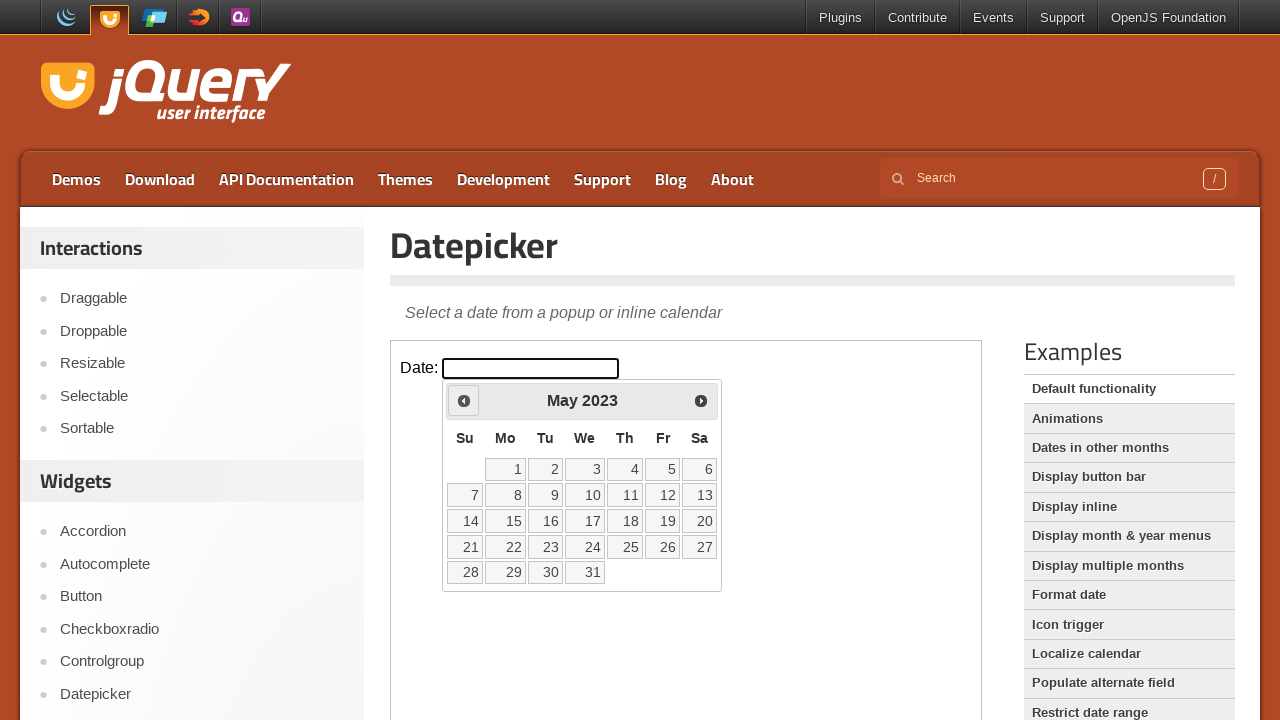

Clicked previous month button to navigate backwards at (464, 400) on iframe >> nth=0 >> internal:control=enter-frame >> .ui-icon.ui-icon-circle-trian
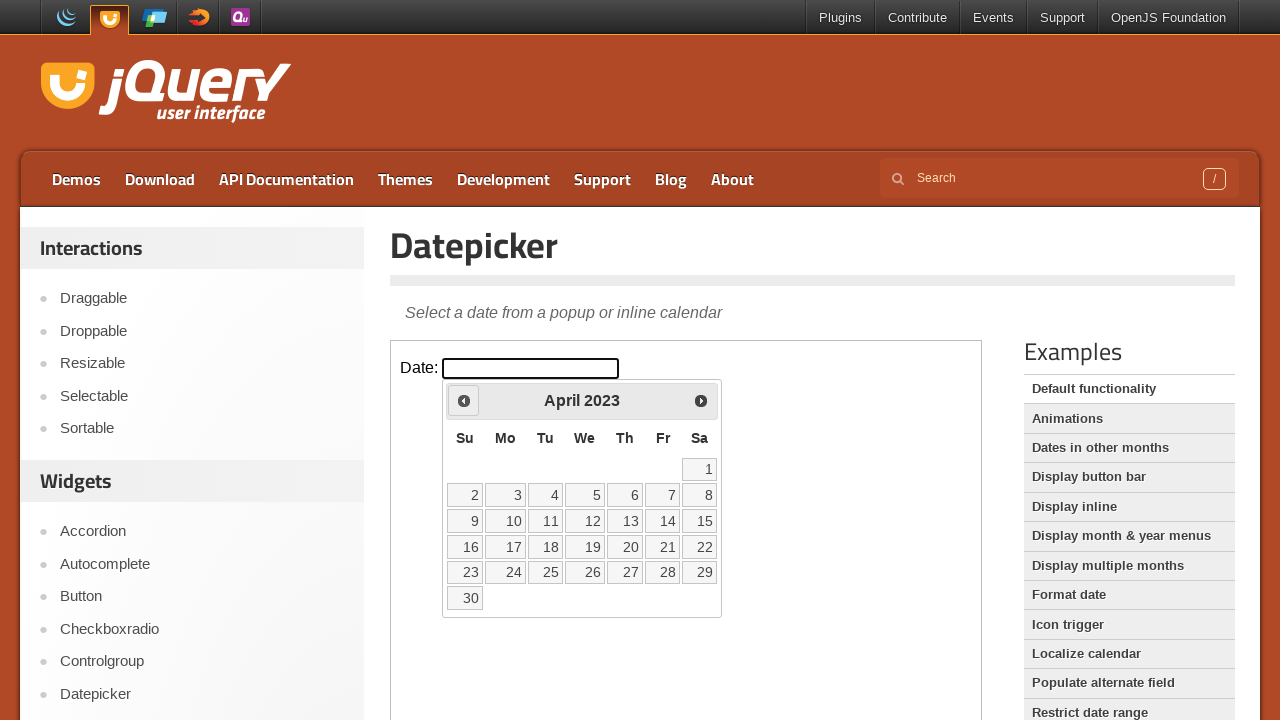

Retrieved current calendar date: April 2023
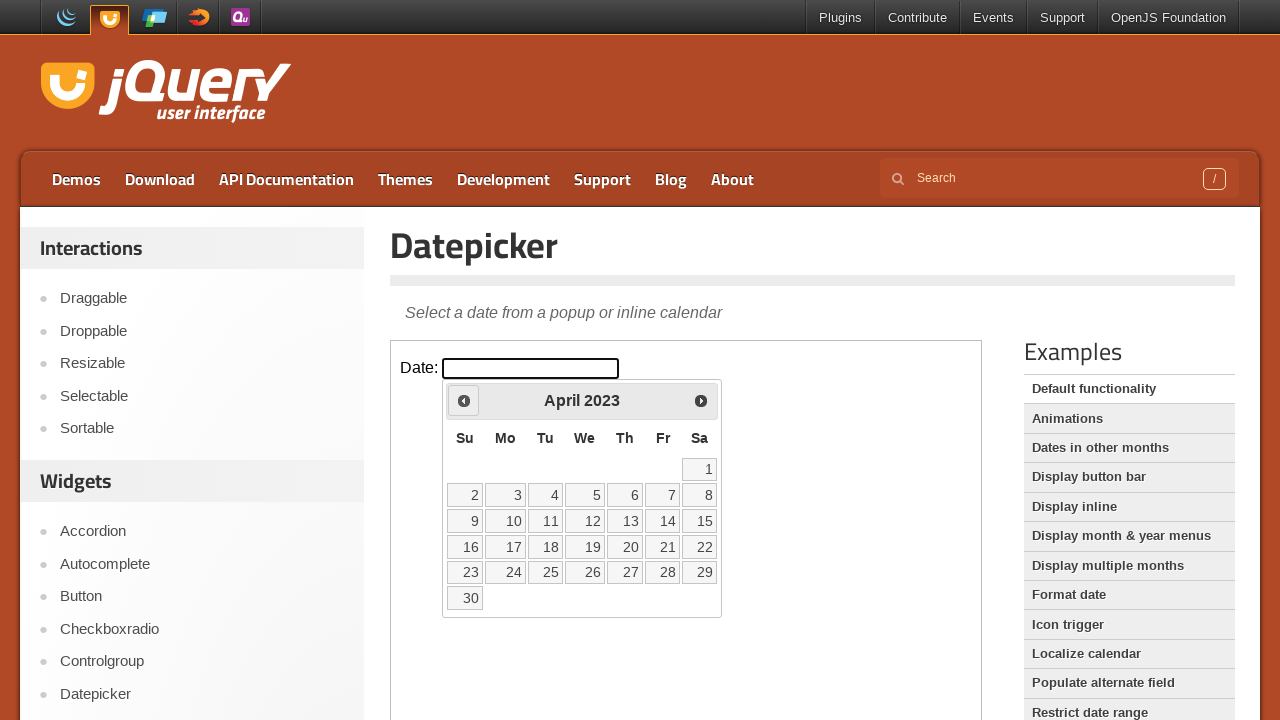

Clicked previous month button to navigate backwards at (464, 400) on iframe >> nth=0 >> internal:control=enter-frame >> .ui-icon.ui-icon-circle-trian
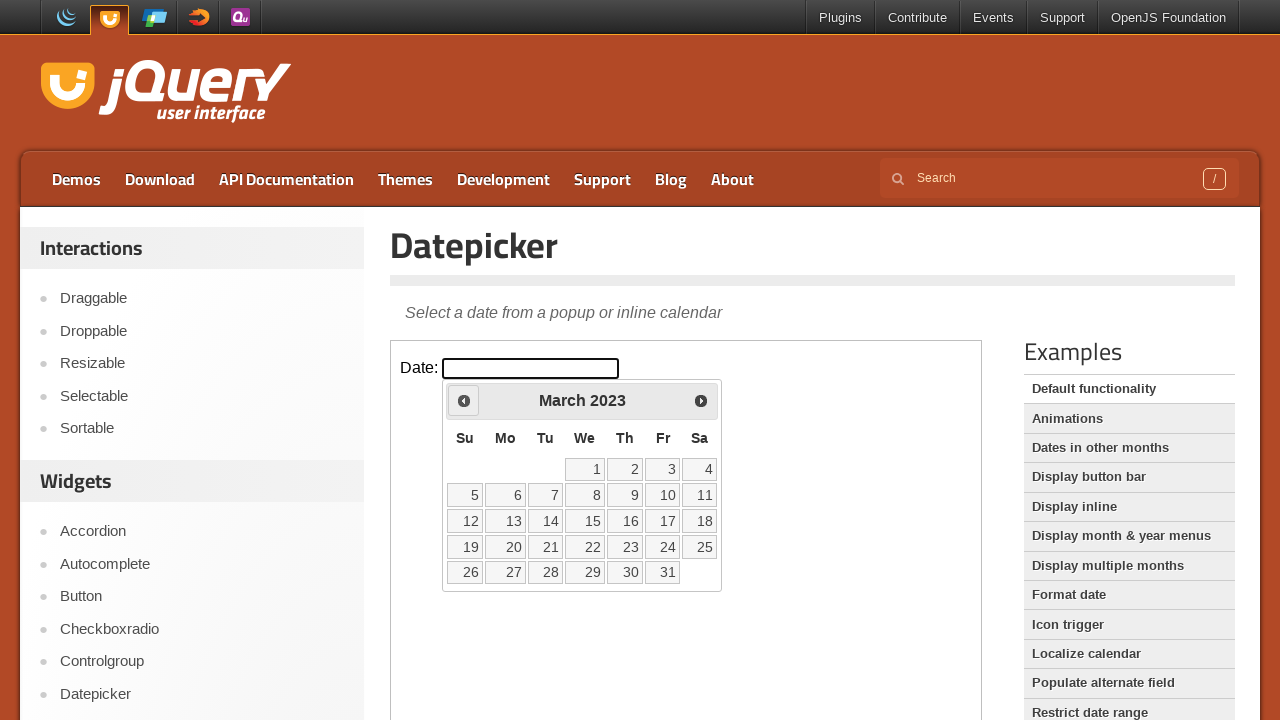

Retrieved current calendar date: March 2023
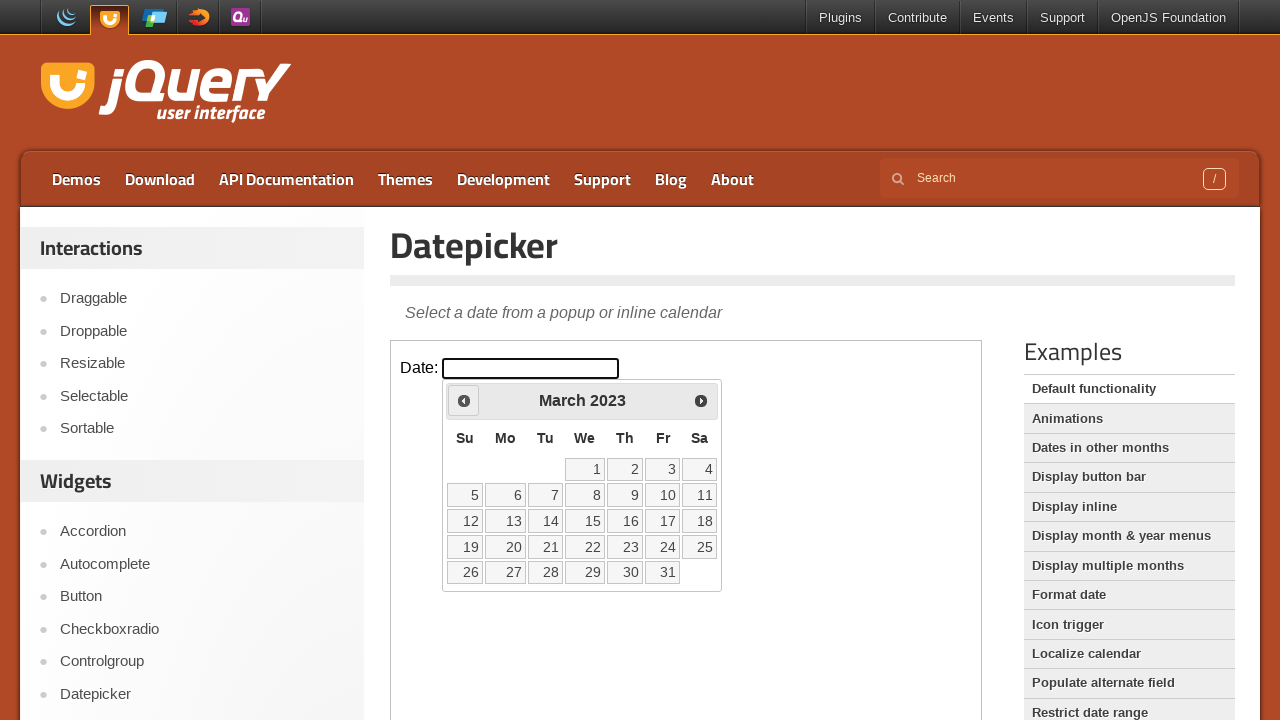

Clicked previous month button to navigate backwards at (464, 400) on iframe >> nth=0 >> internal:control=enter-frame >> .ui-icon.ui-icon-circle-trian
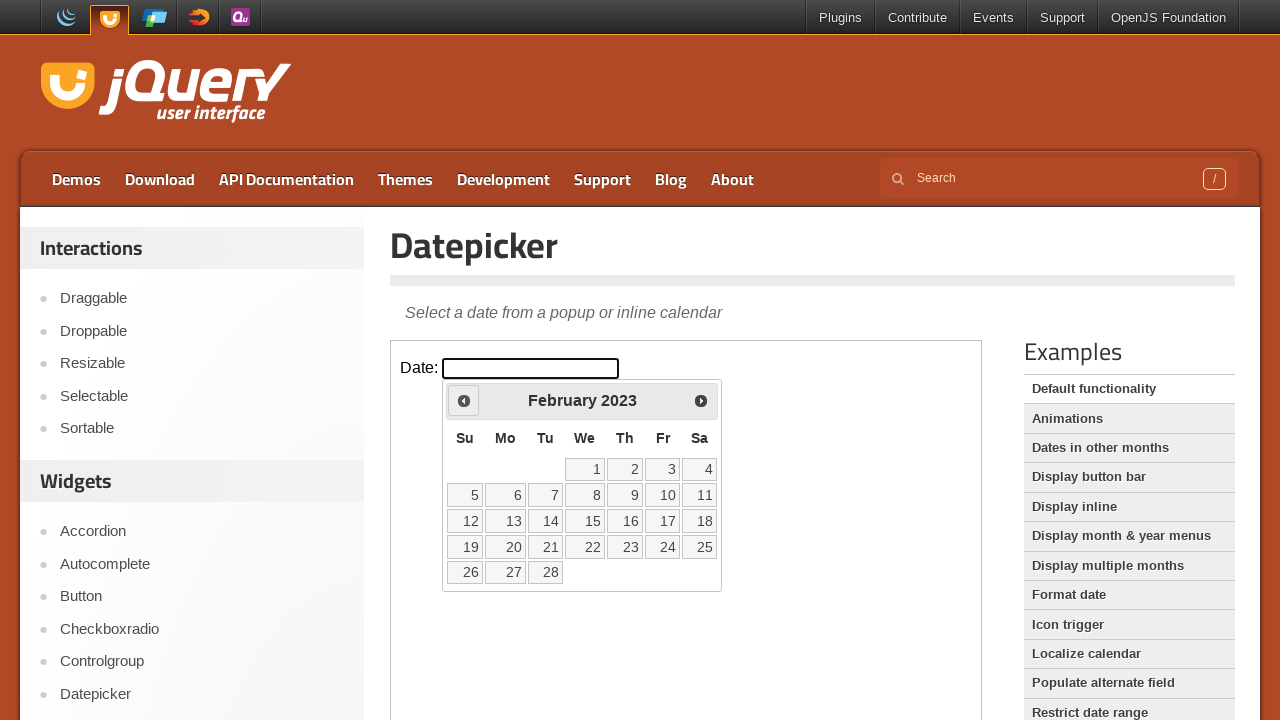

Retrieved current calendar date: February 2023
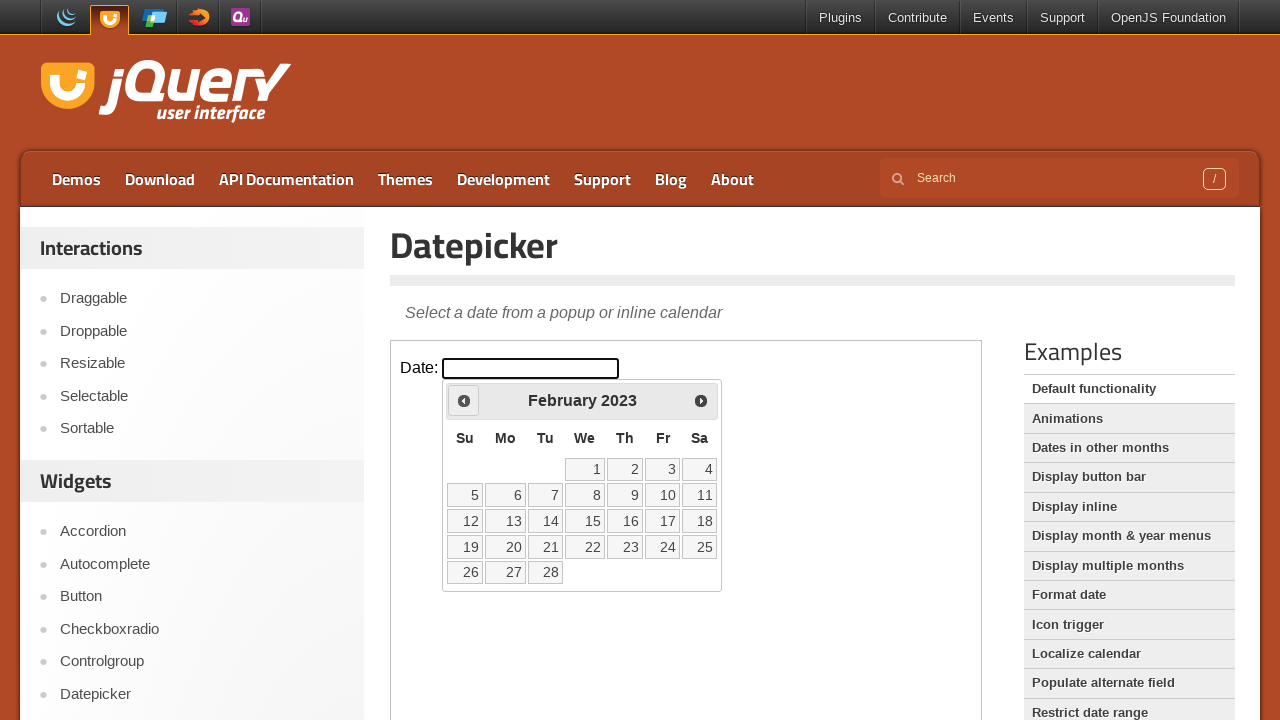

Clicked previous month button to navigate backwards at (464, 400) on iframe >> nth=0 >> internal:control=enter-frame >> .ui-icon.ui-icon-circle-trian
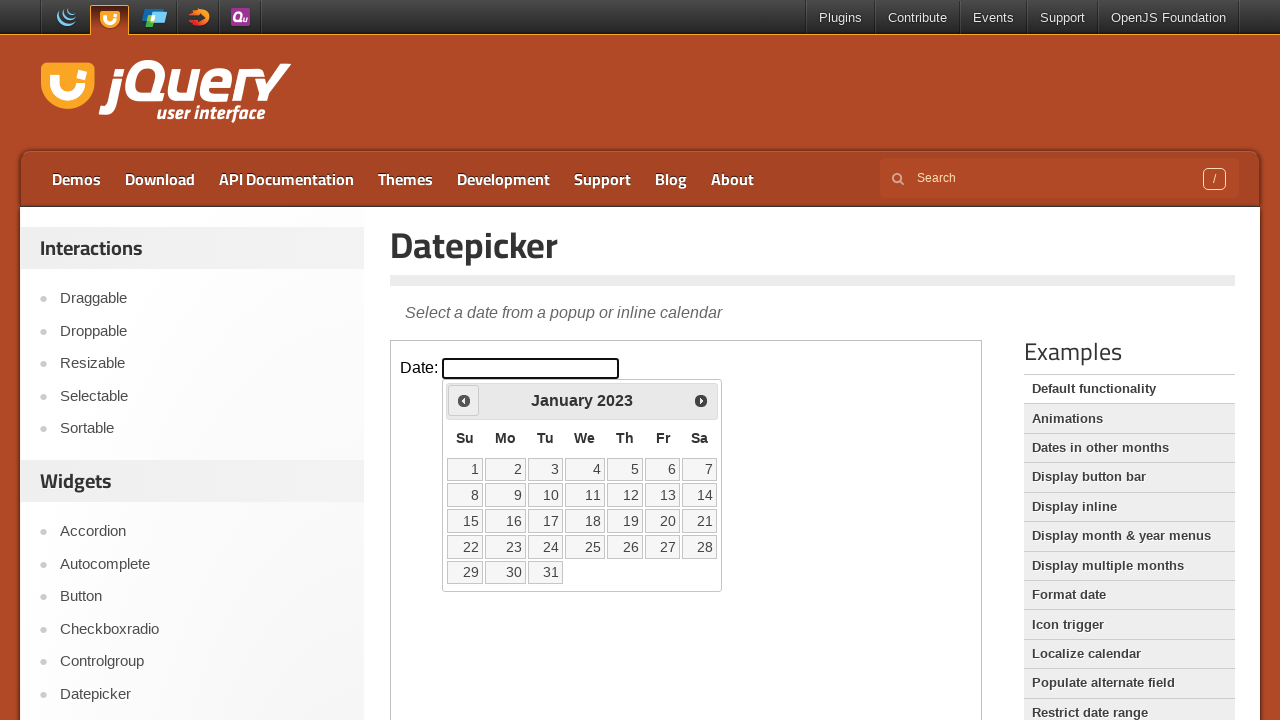

Retrieved current calendar date: January 2023
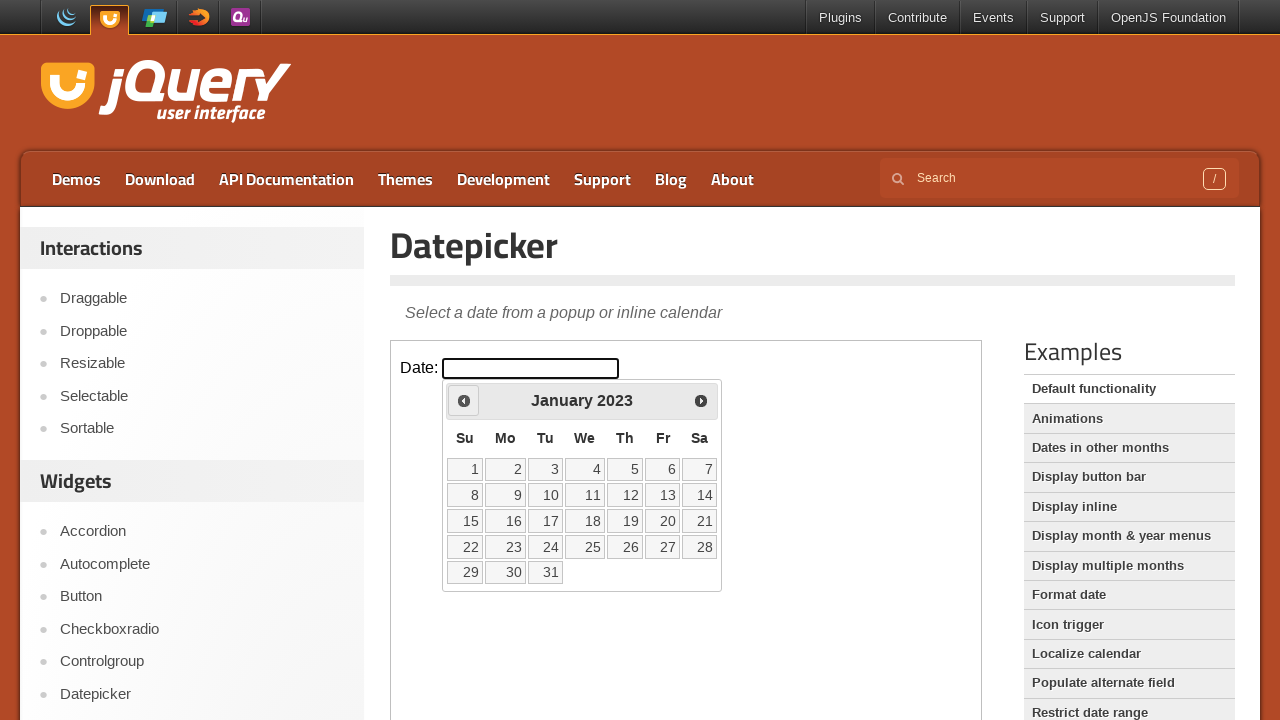

Clicked previous month button to navigate backwards at (464, 400) on iframe >> nth=0 >> internal:control=enter-frame >> .ui-icon.ui-icon-circle-trian
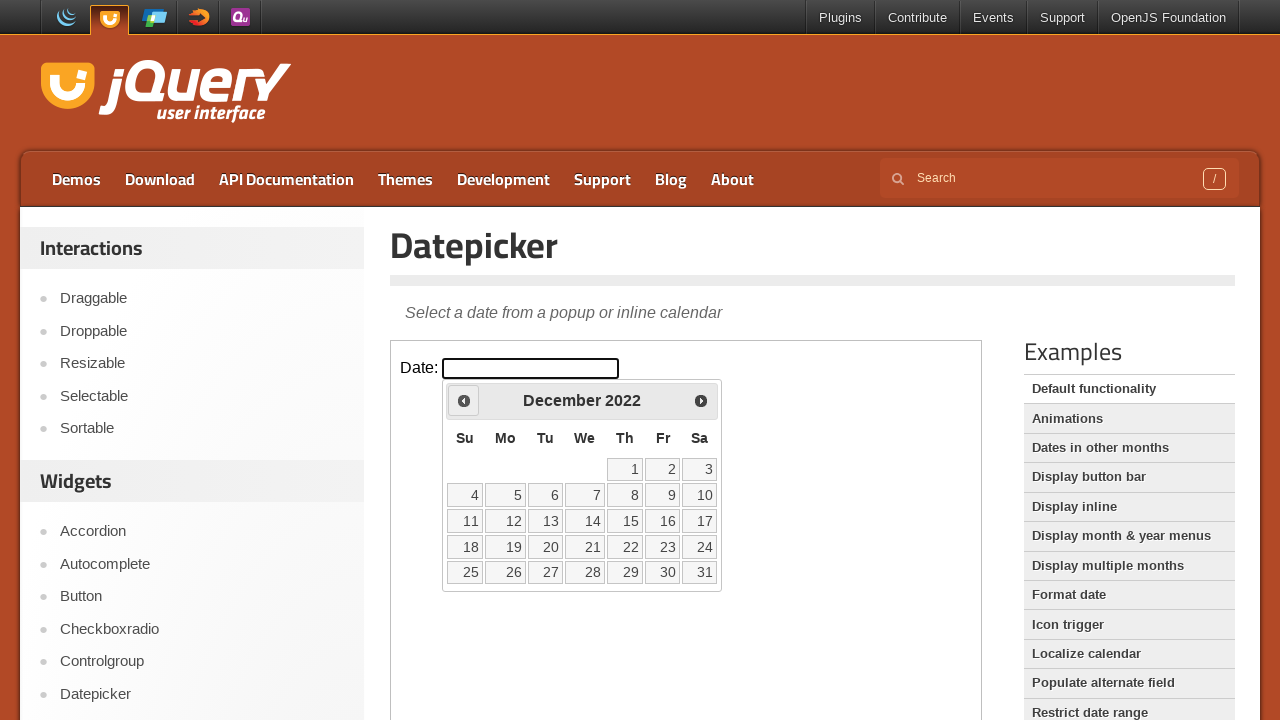

Retrieved current calendar date: December 2022
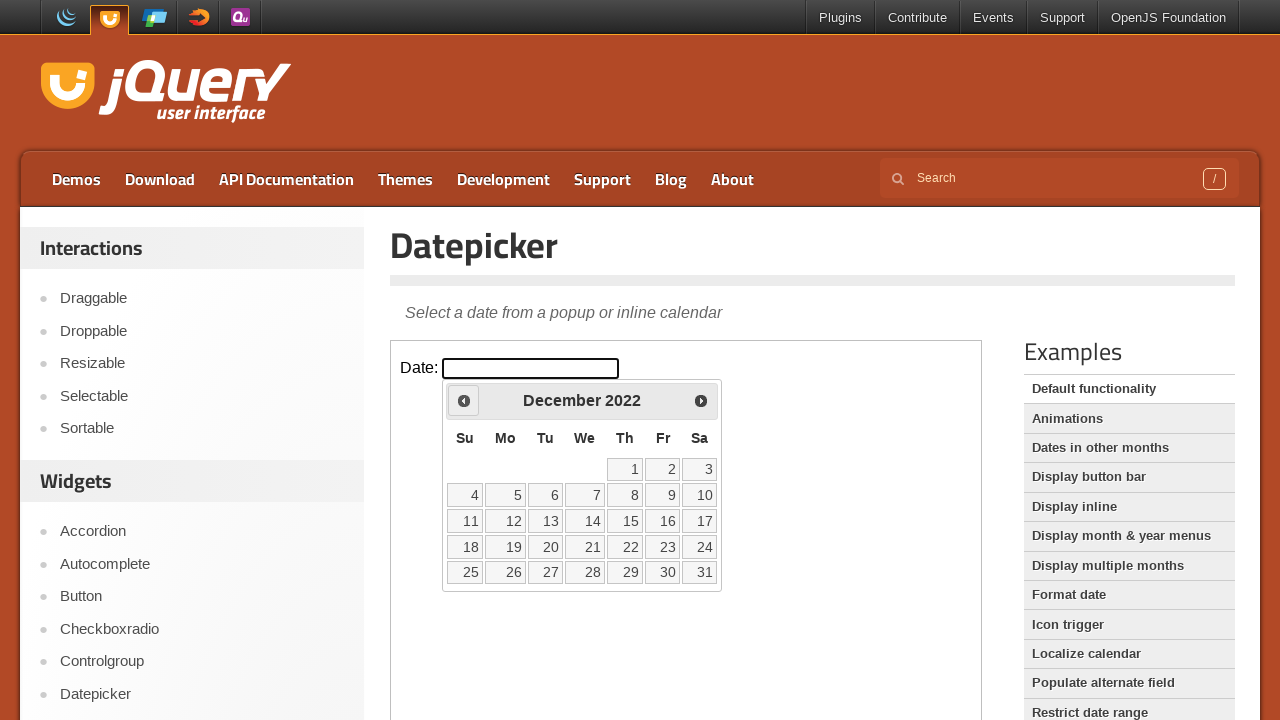

Clicked previous month button to navigate backwards at (464, 400) on iframe >> nth=0 >> internal:control=enter-frame >> .ui-icon.ui-icon-circle-trian
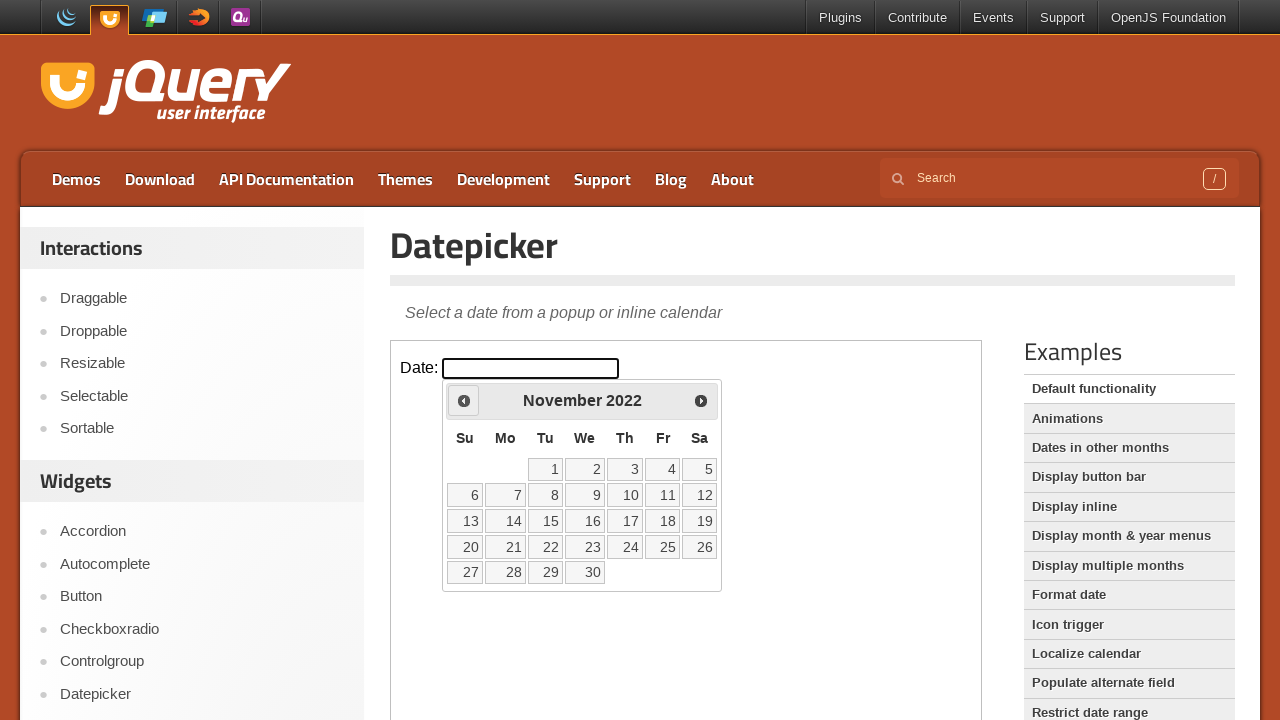

Retrieved current calendar date: November 2022
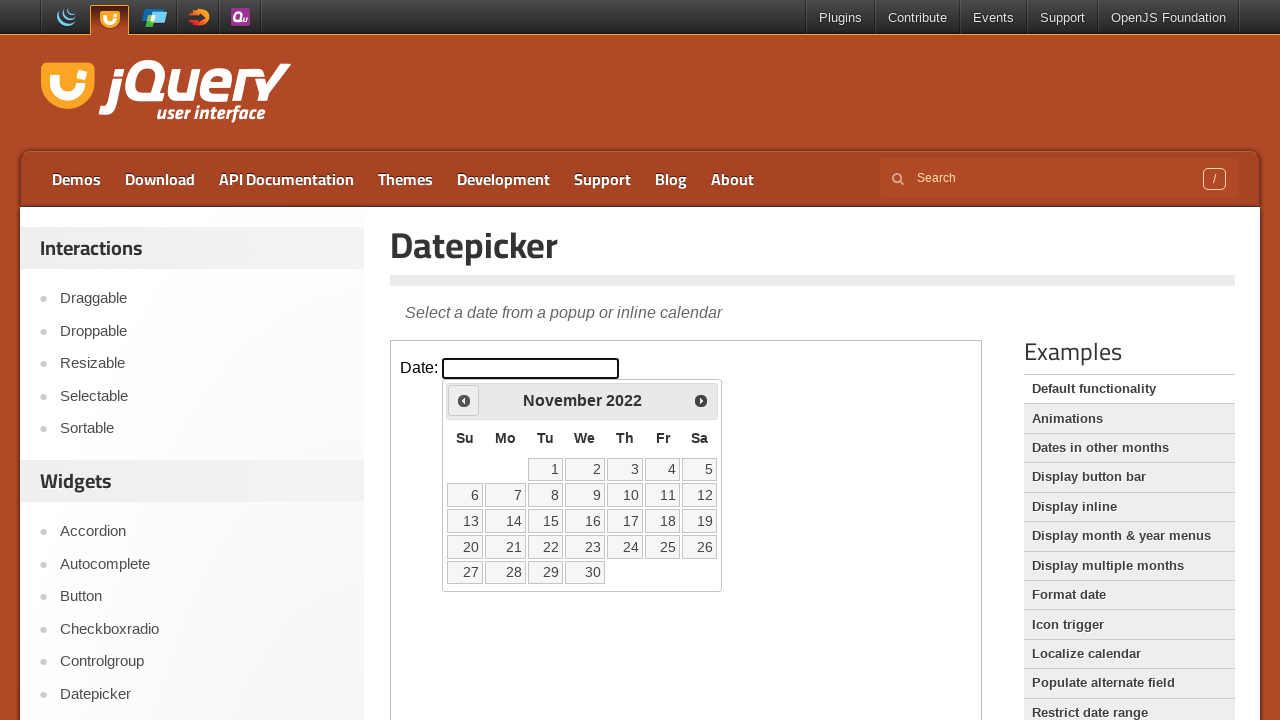

Clicked previous month button to navigate backwards at (464, 400) on iframe >> nth=0 >> internal:control=enter-frame >> .ui-icon.ui-icon-circle-trian
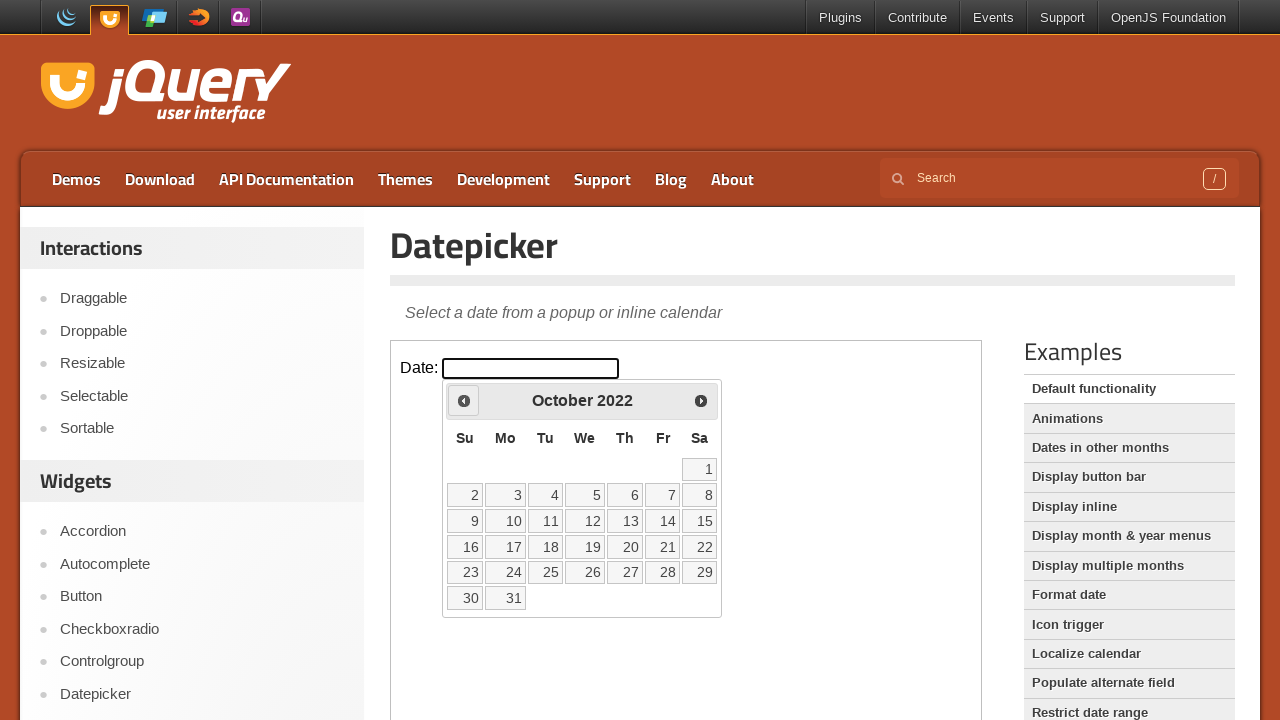

Retrieved current calendar date: October 2022
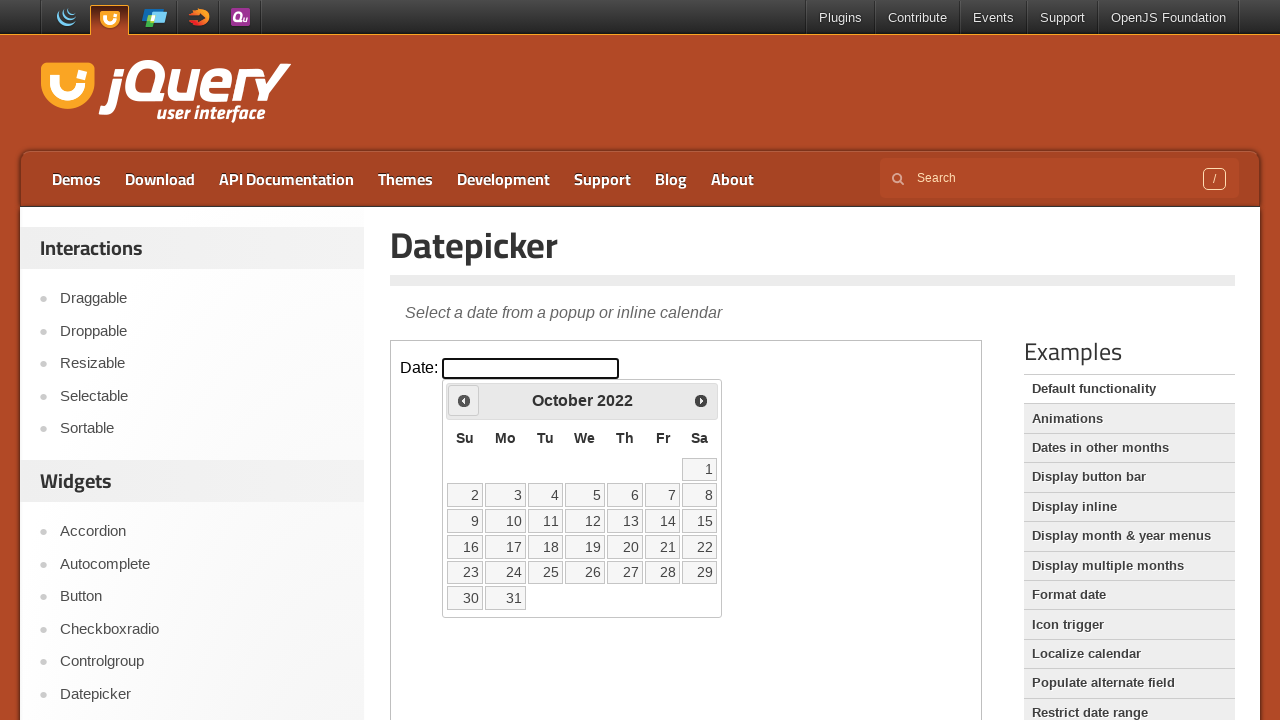

Clicked previous month button to navigate backwards at (464, 400) on iframe >> nth=0 >> internal:control=enter-frame >> .ui-icon.ui-icon-circle-trian
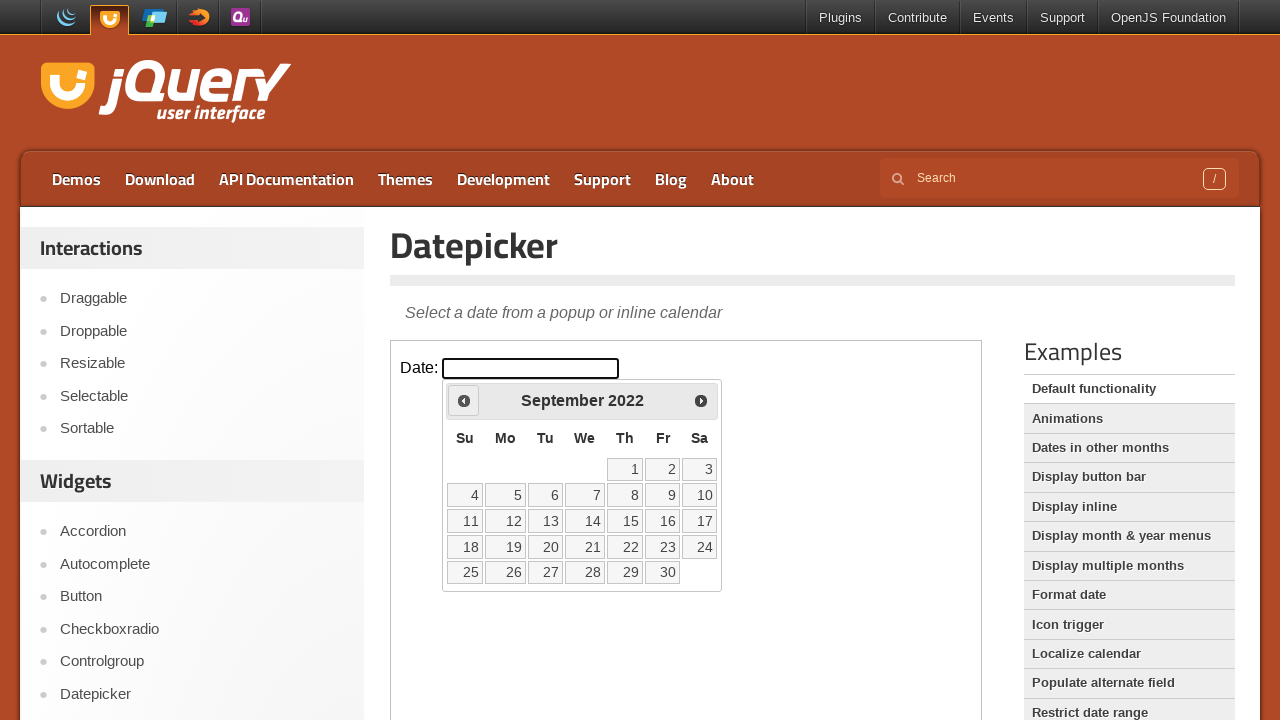

Retrieved current calendar date: September 2022
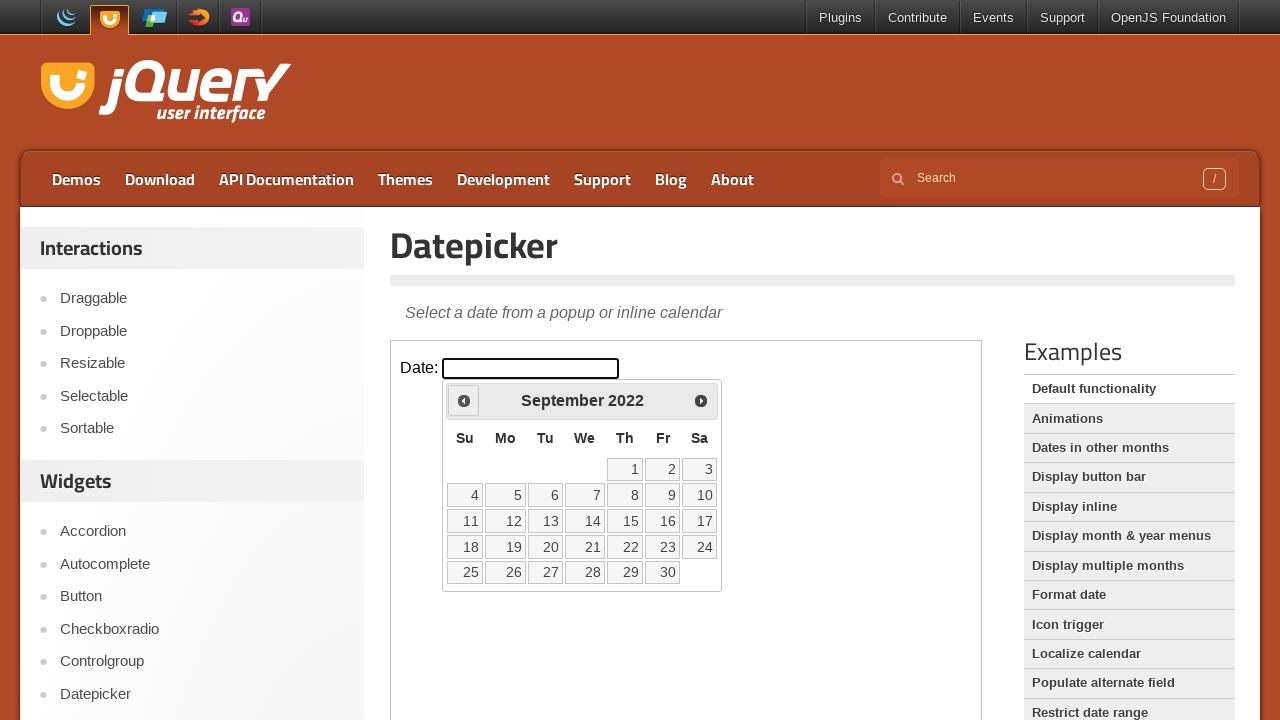

Clicked previous month button to navigate backwards at (464, 400) on iframe >> nth=0 >> internal:control=enter-frame >> .ui-icon.ui-icon-circle-trian
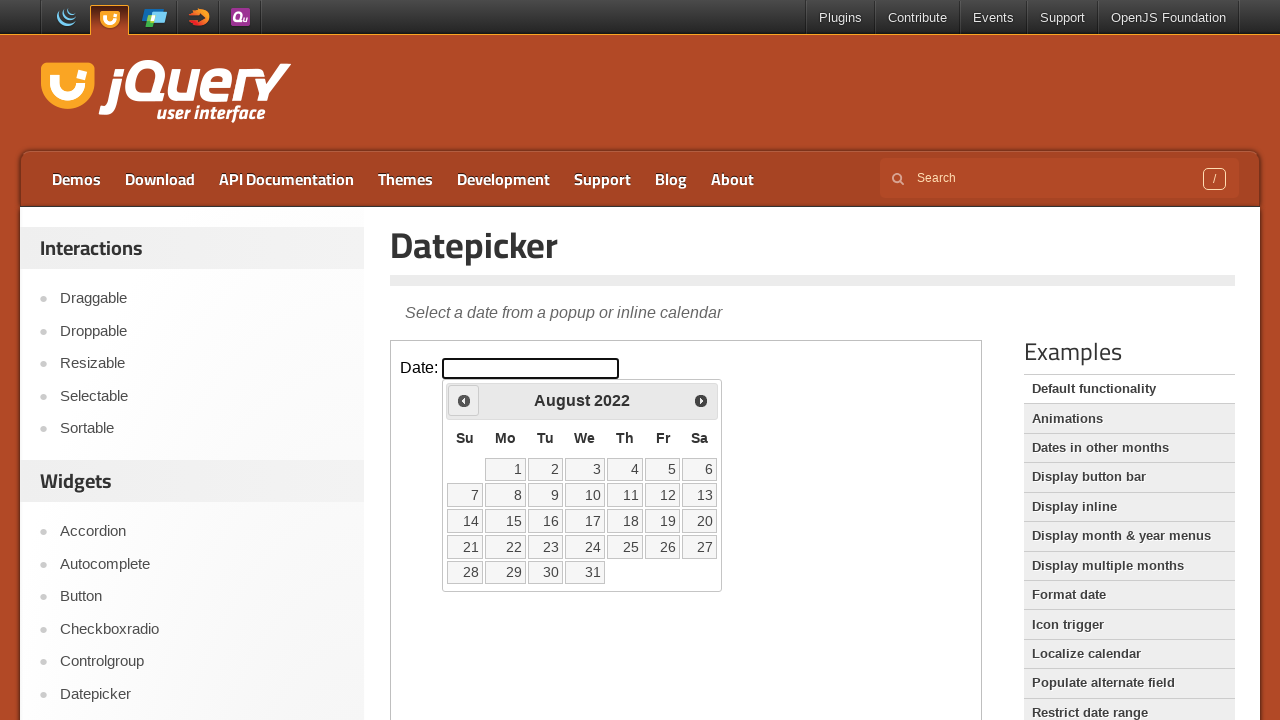

Retrieved current calendar date: August 2022
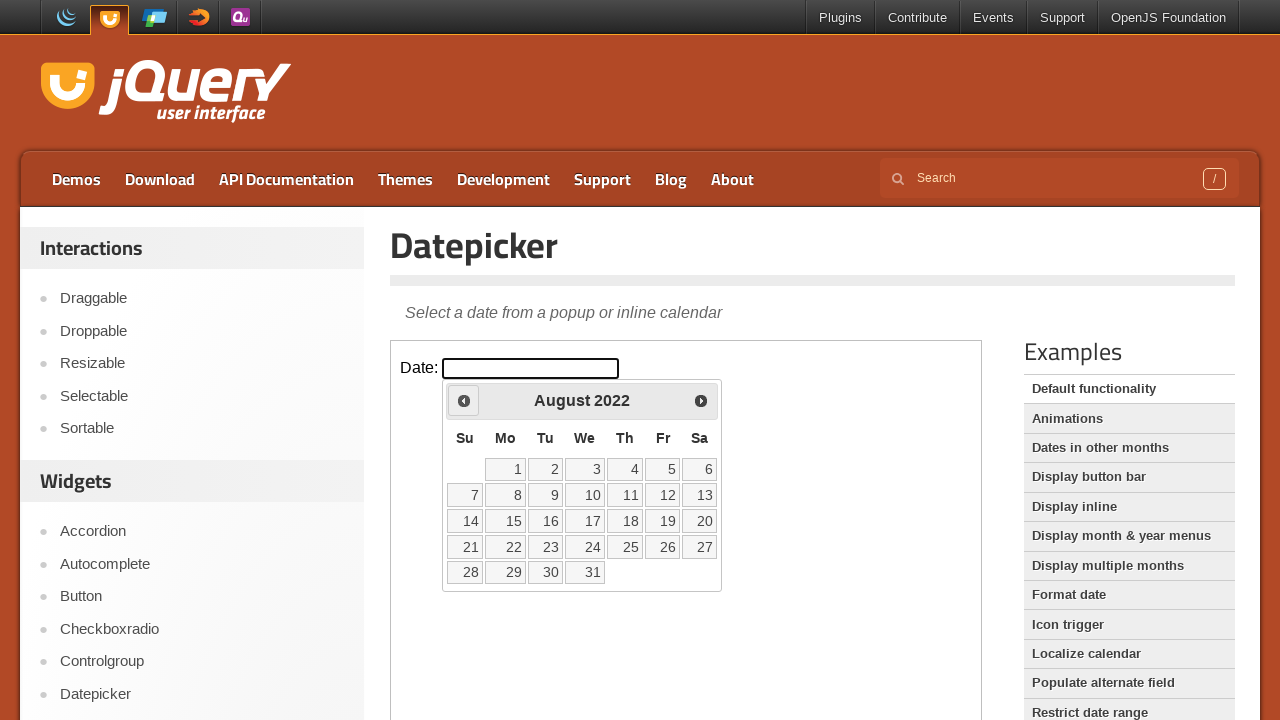

Clicked previous month button to navigate backwards at (464, 400) on iframe >> nth=0 >> internal:control=enter-frame >> .ui-icon.ui-icon-circle-trian
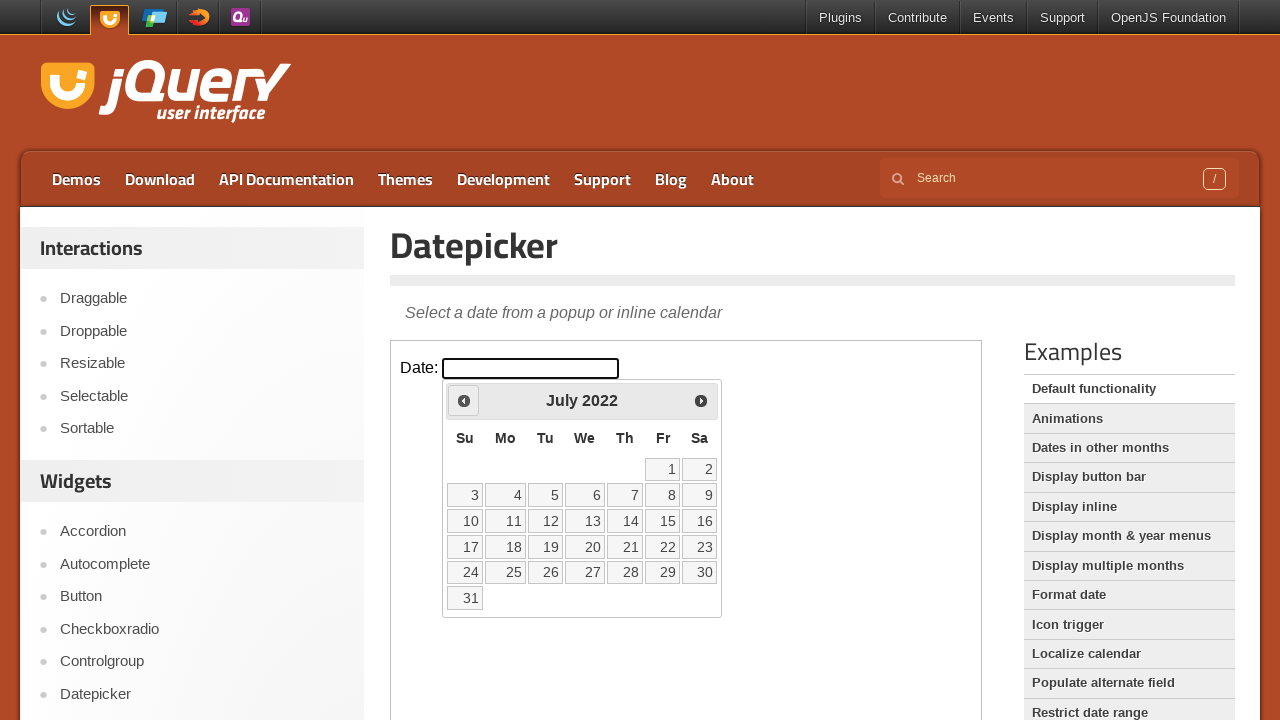

Retrieved current calendar date: July 2022
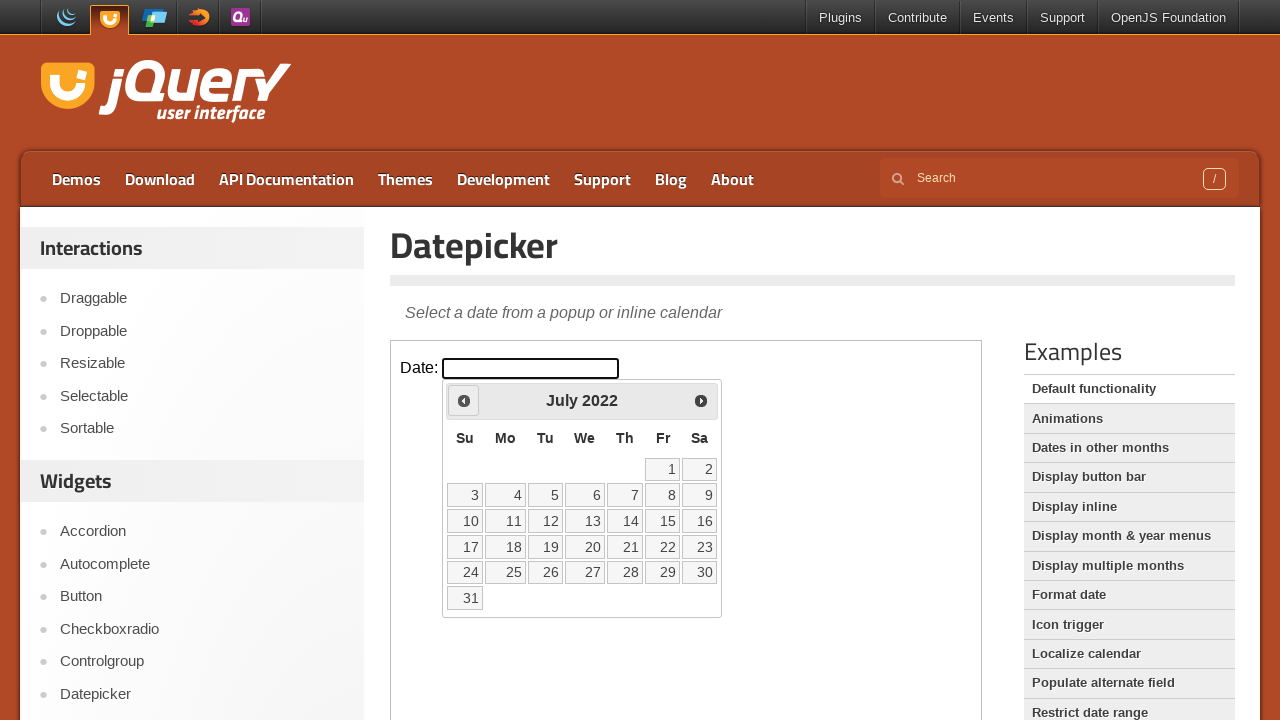

Clicked previous month button to navigate backwards at (464, 400) on iframe >> nth=0 >> internal:control=enter-frame >> .ui-icon.ui-icon-circle-trian
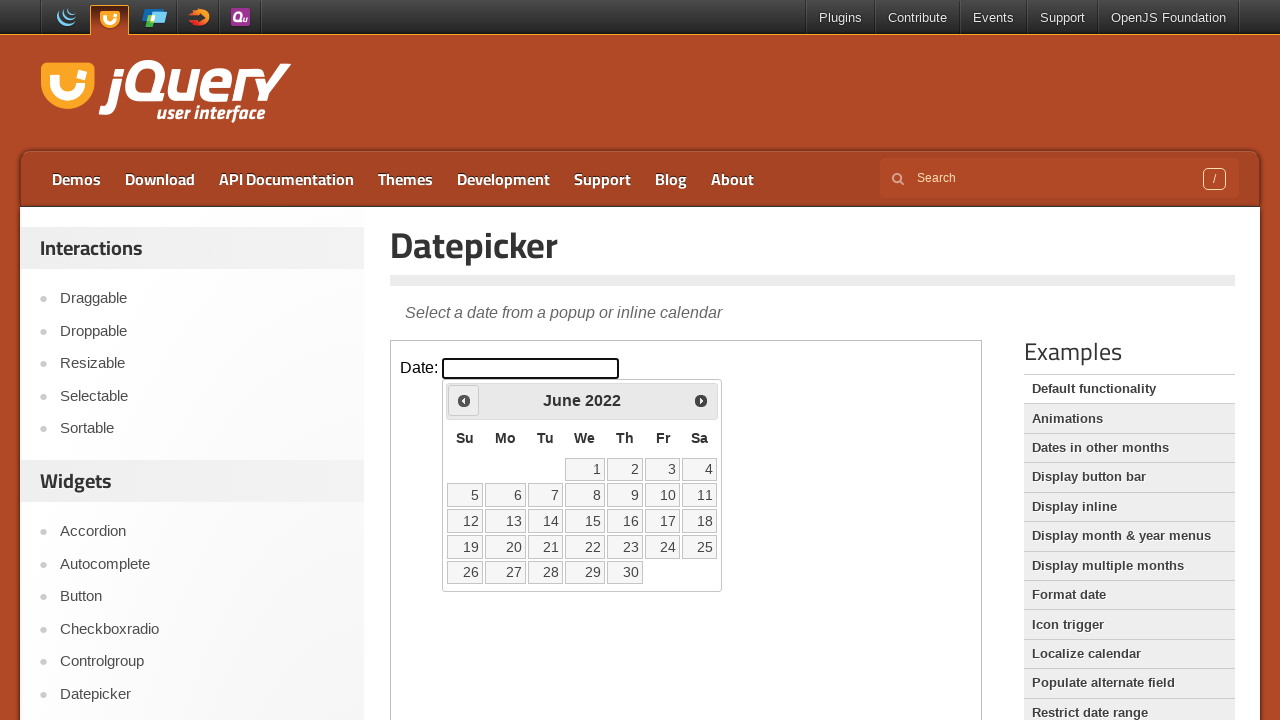

Retrieved current calendar date: June 2022
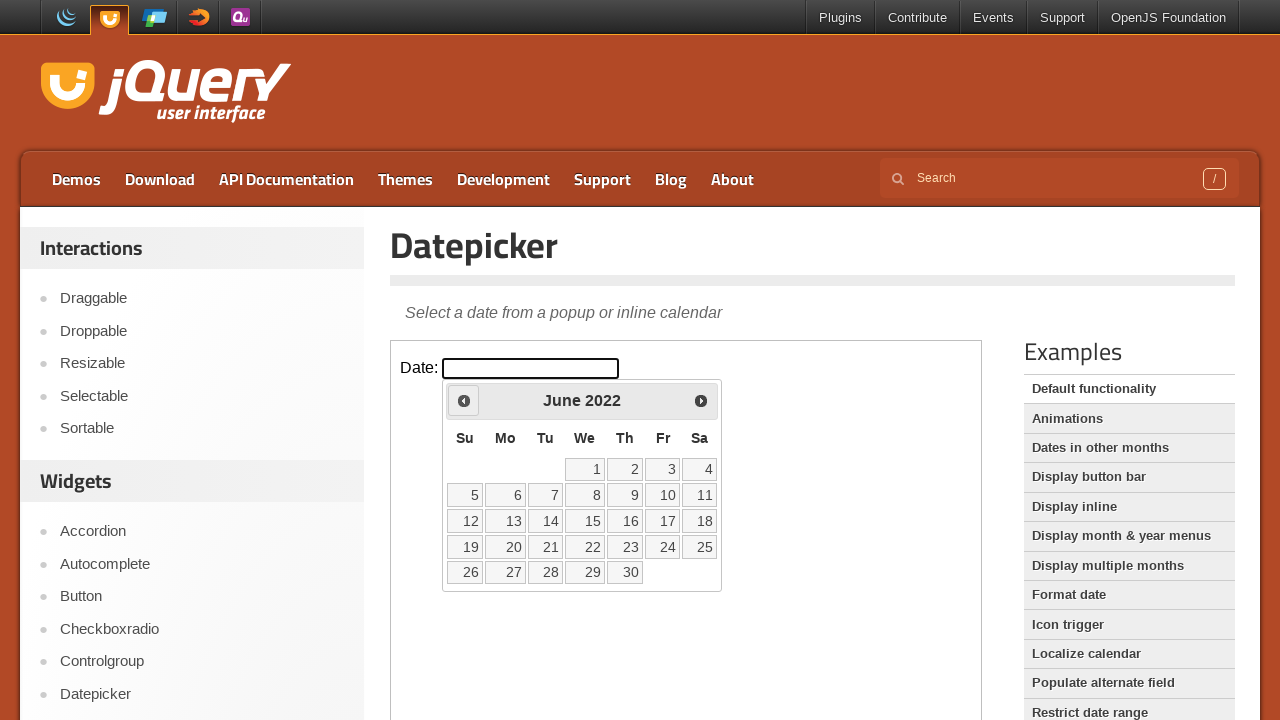

Reached target date June 2022
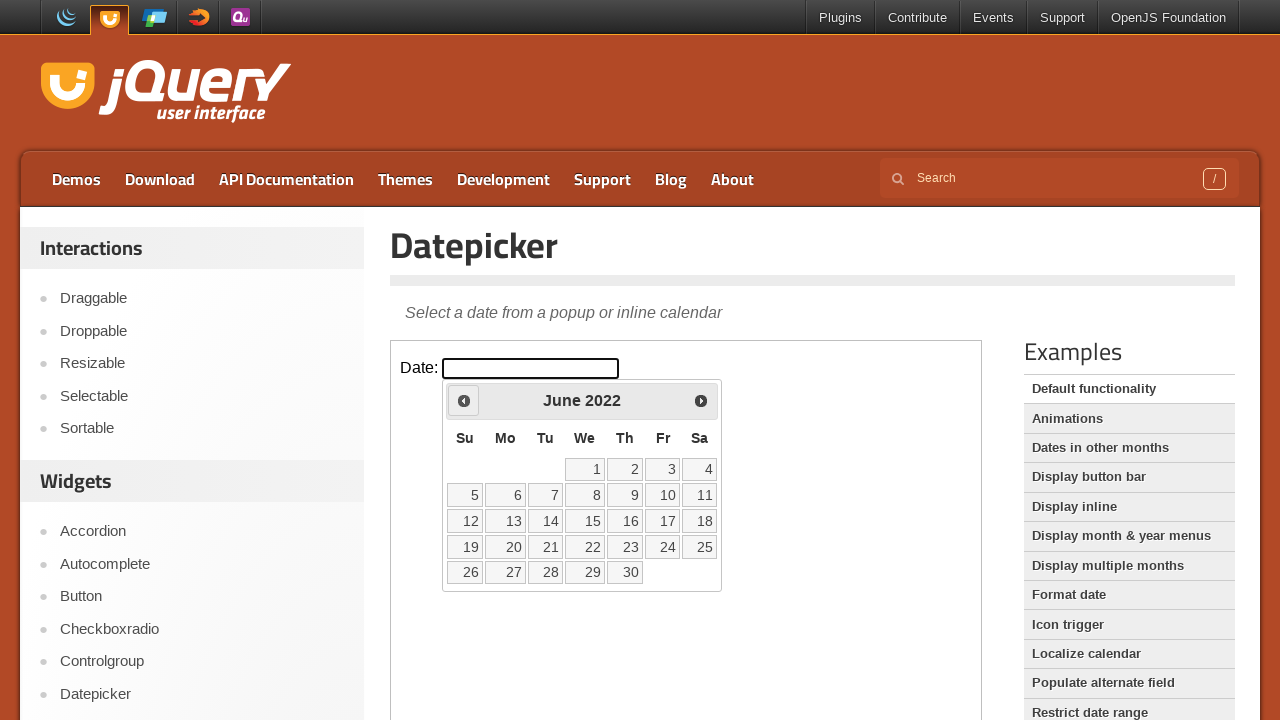

Selected day 22 from the calendar at (585, 547) on iframe >> nth=0 >> internal:control=enter-frame >> table.ui-datepicker-calendar 
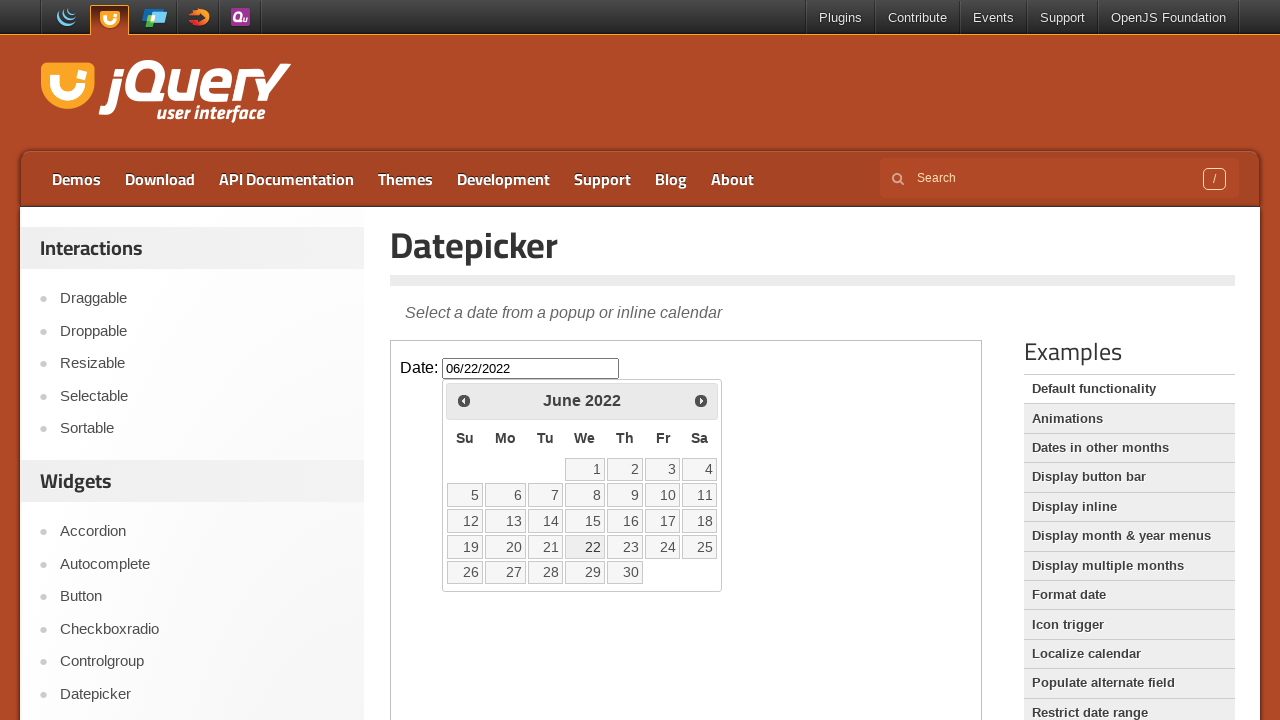

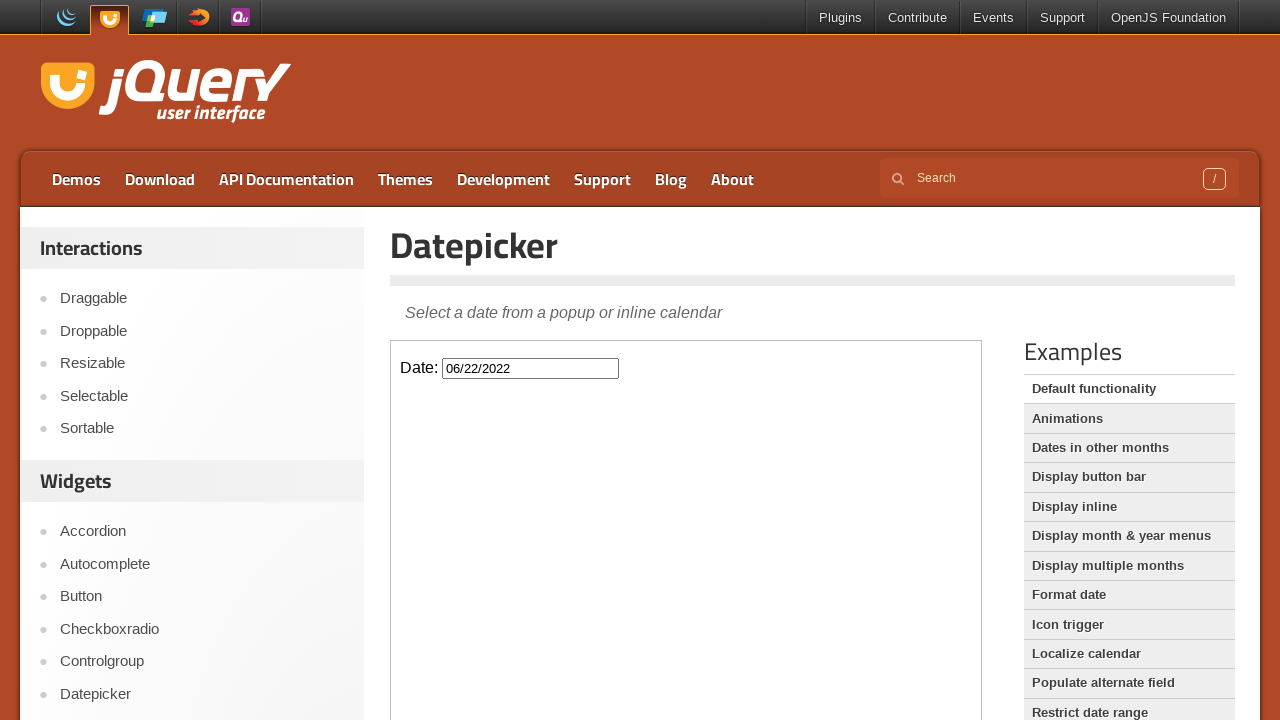